Fills out a form with multiple input fields by entering the same text in all fields, then submits the form and handles an alert dialog

Starting URL: http://suninjuly.github.io/huge_form.html

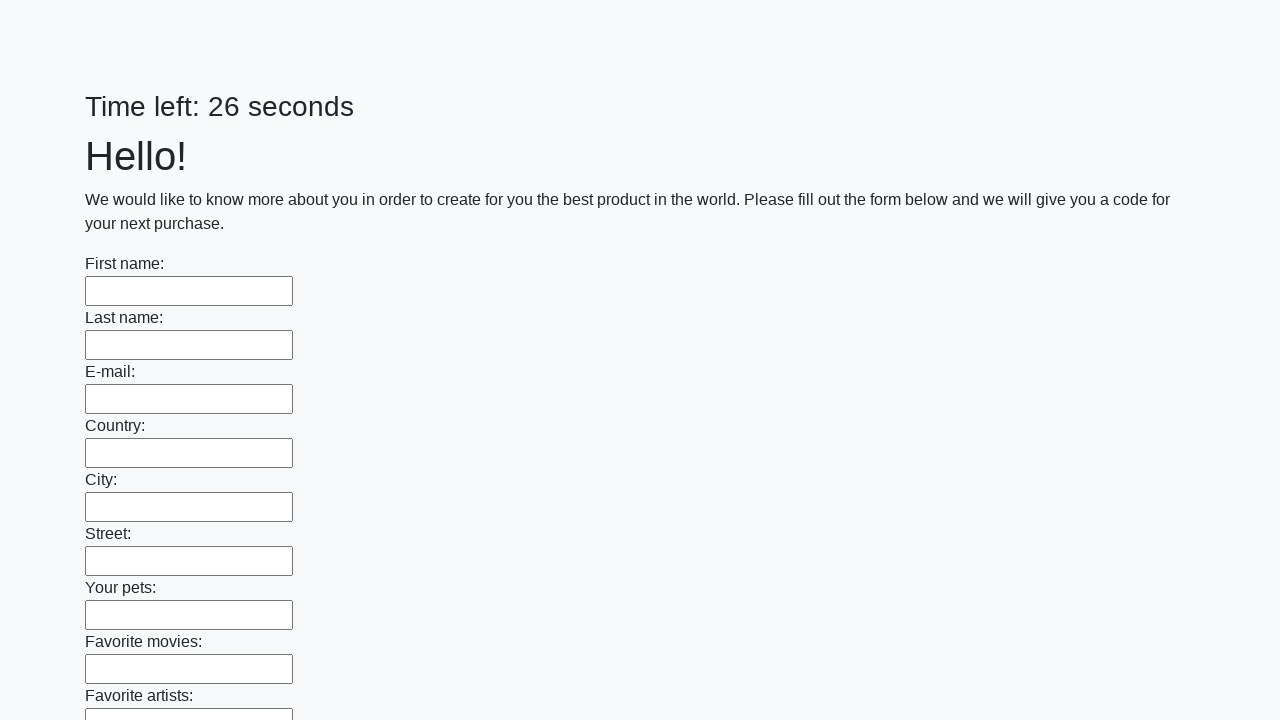

Located all input elements on the form
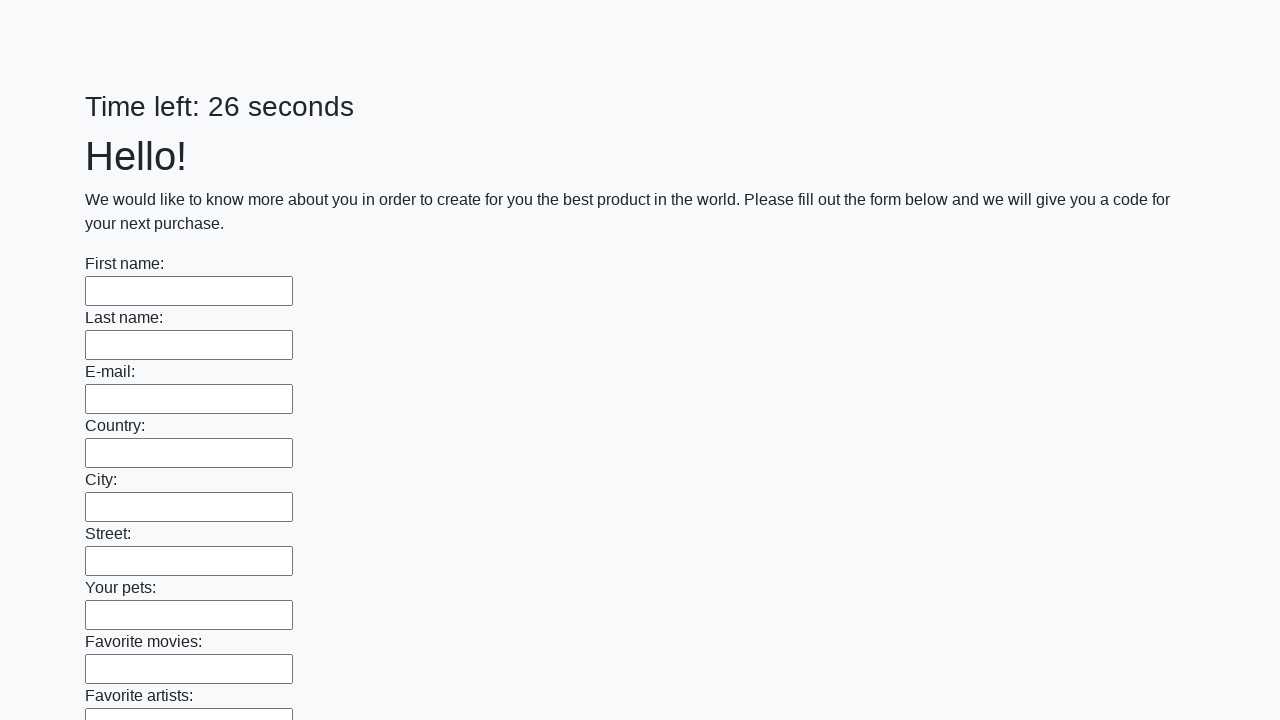

Filled an input field with 'My answer' on input >> nth=0
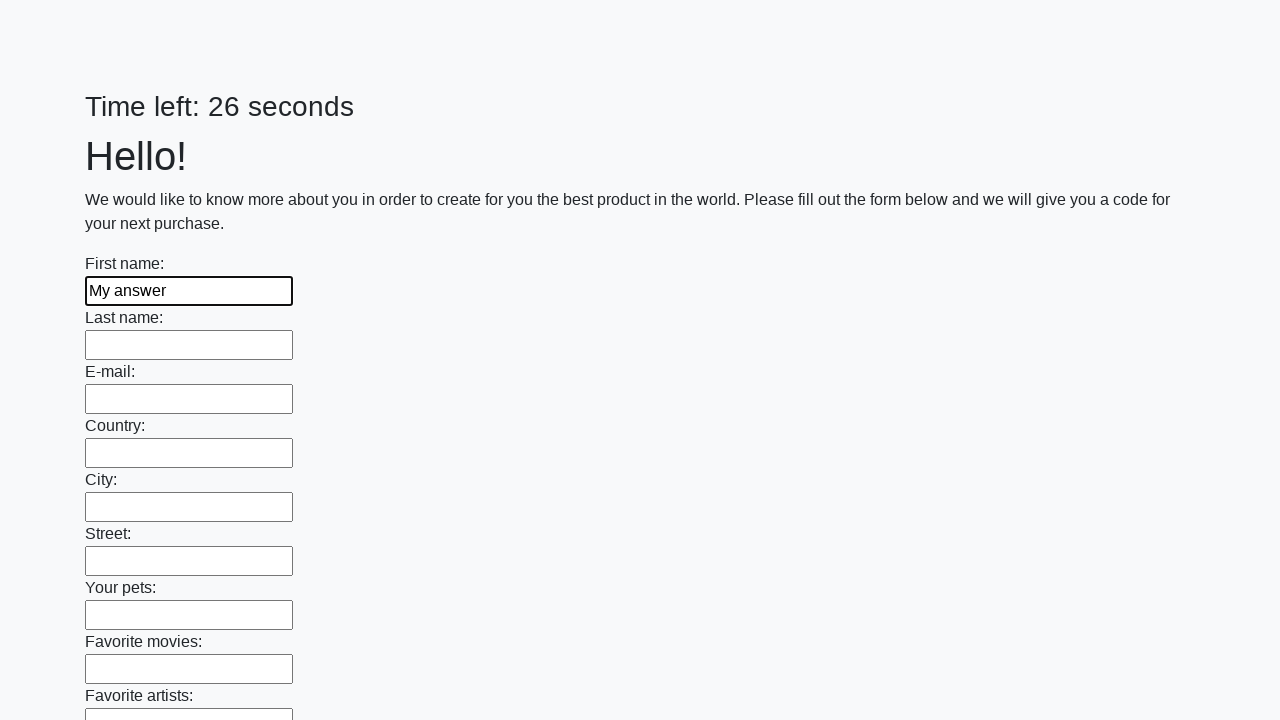

Filled an input field with 'My answer' on input >> nth=1
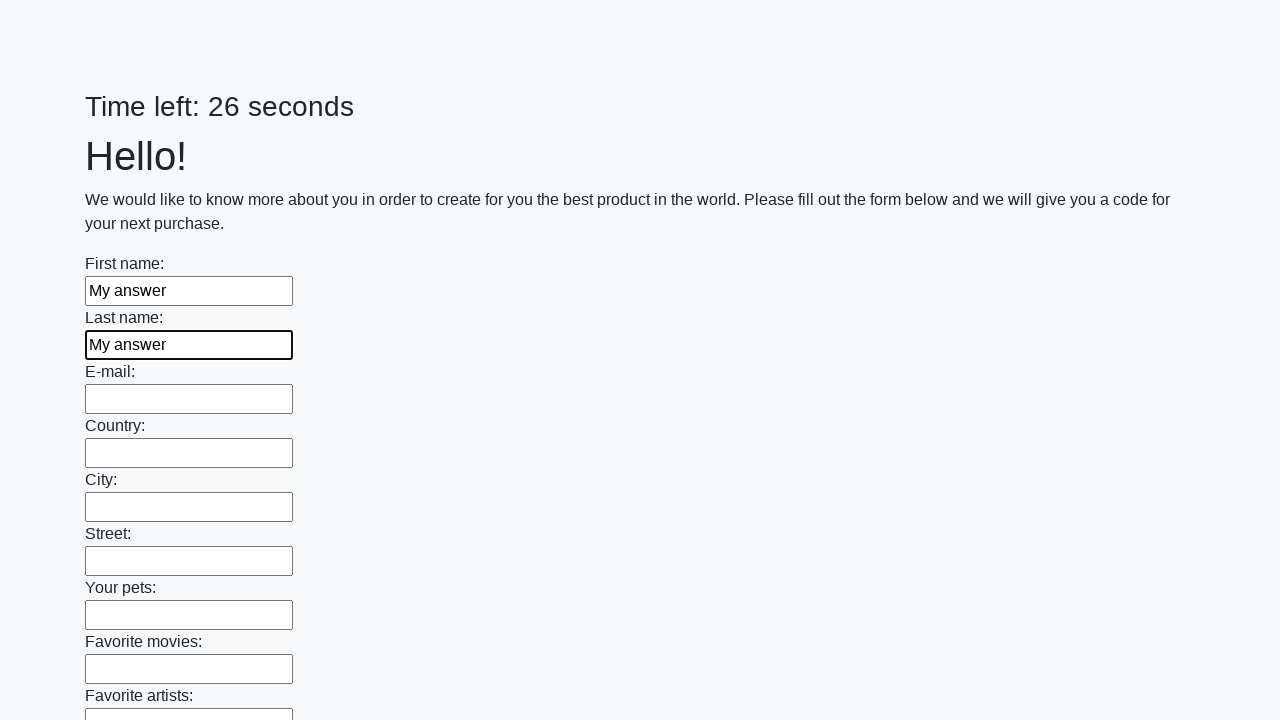

Filled an input field with 'My answer' on input >> nth=2
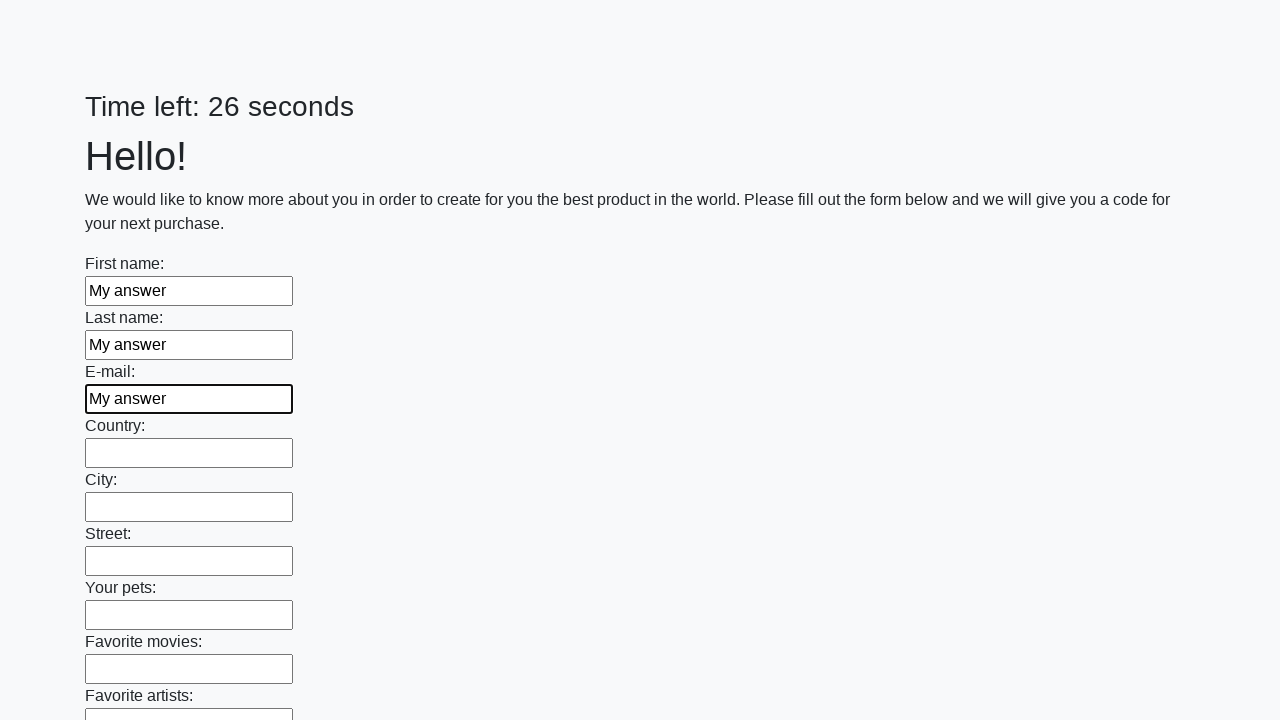

Filled an input field with 'My answer' on input >> nth=3
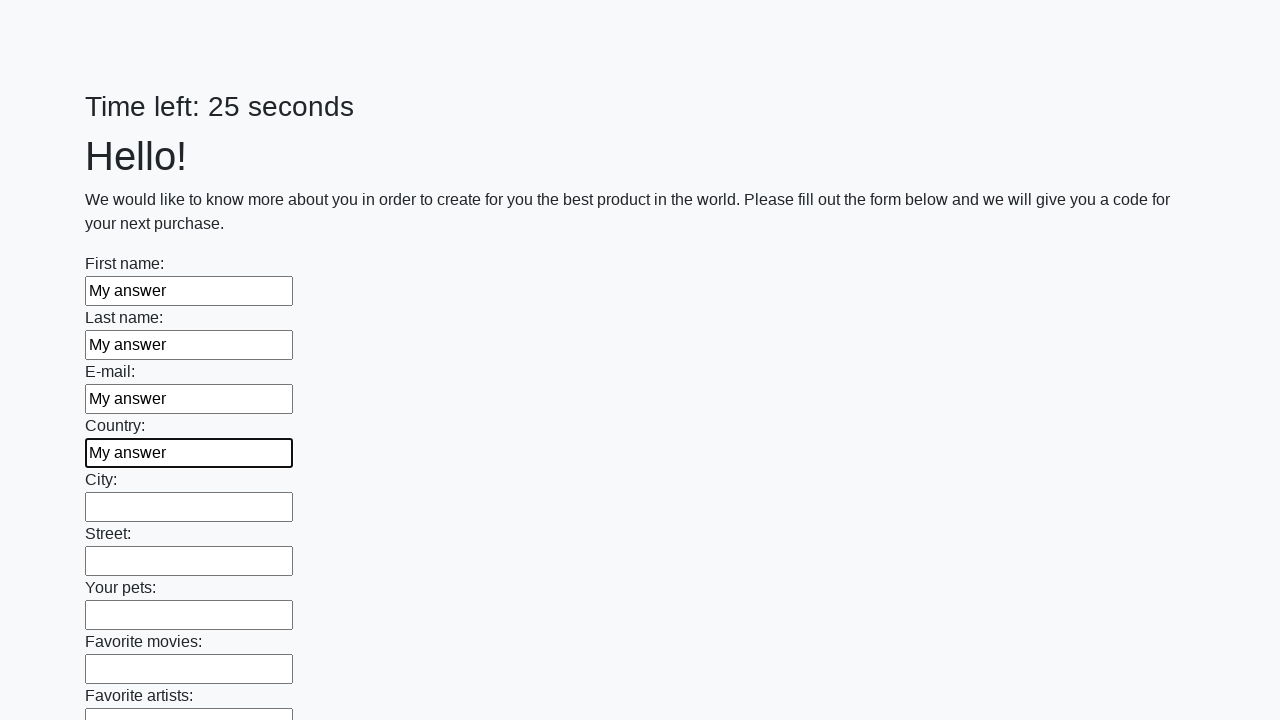

Filled an input field with 'My answer' on input >> nth=4
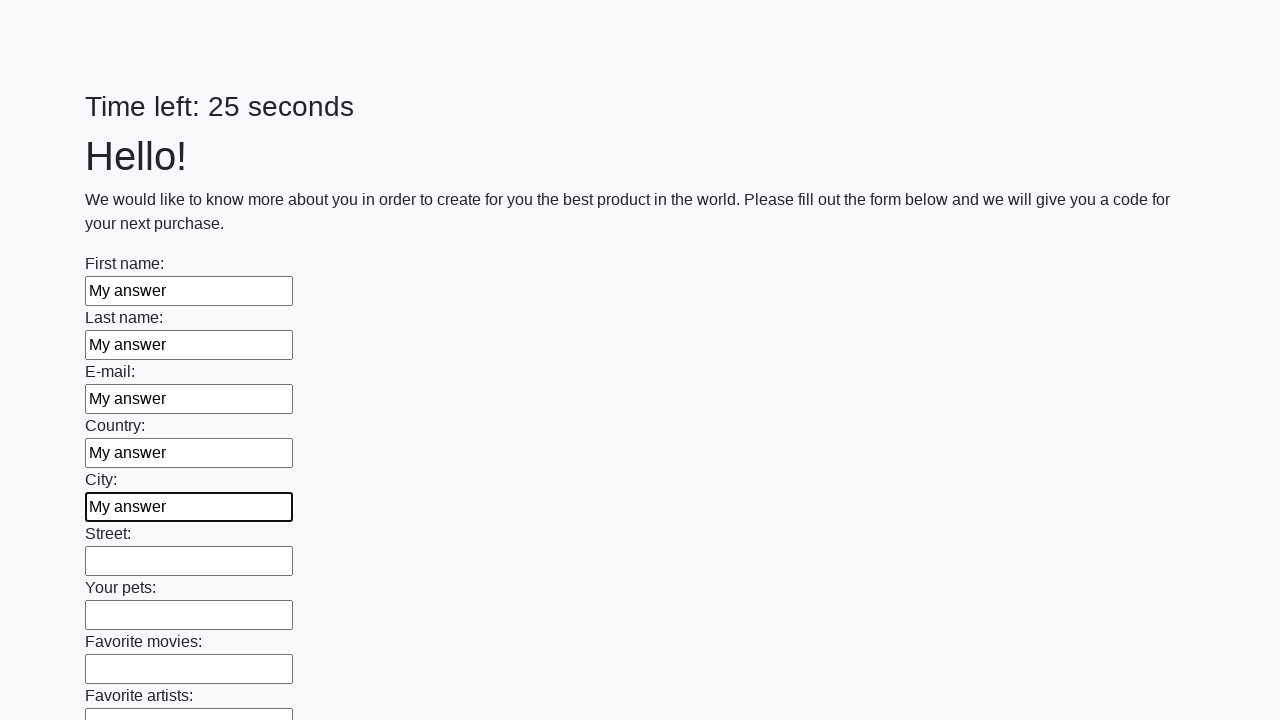

Filled an input field with 'My answer' on input >> nth=5
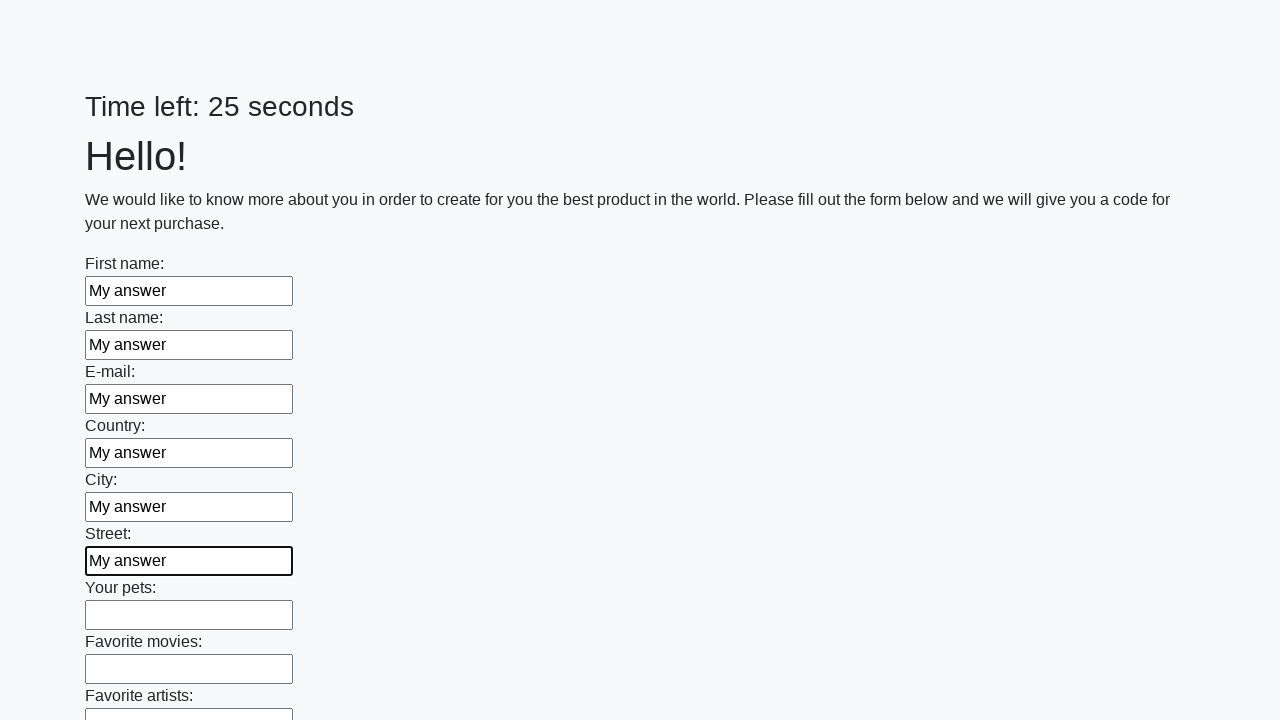

Filled an input field with 'My answer' on input >> nth=6
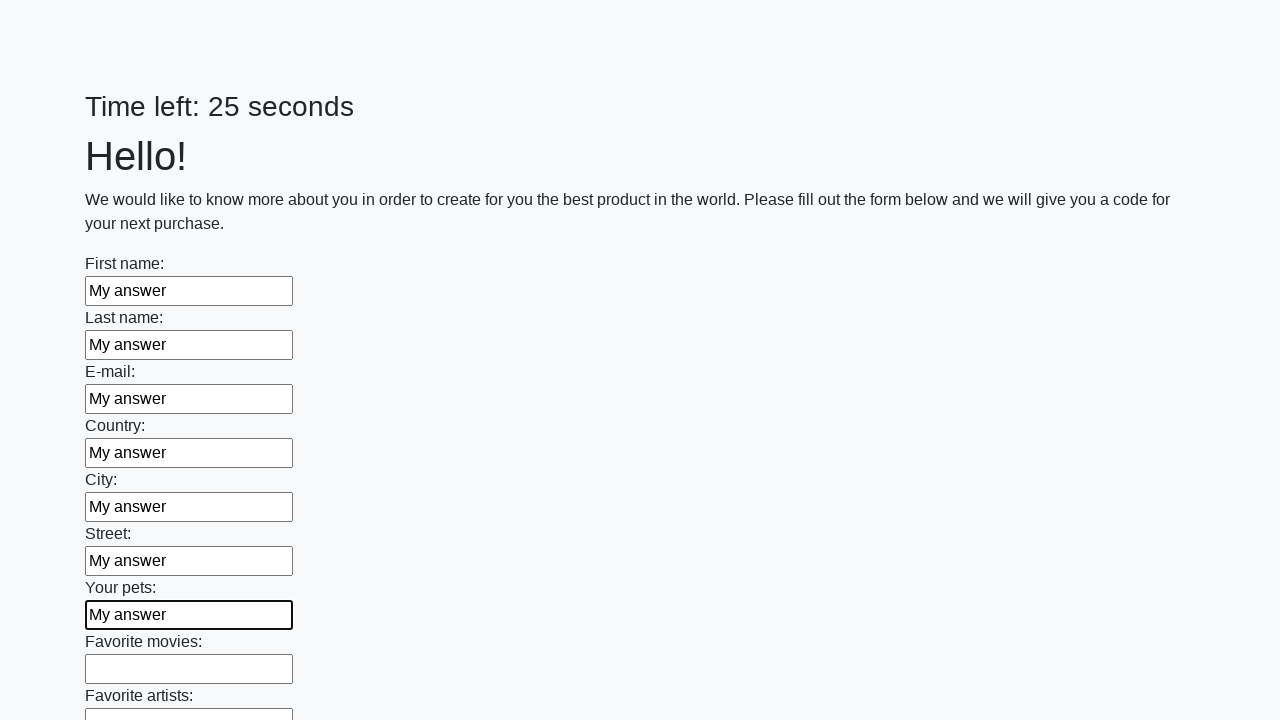

Filled an input field with 'My answer' on input >> nth=7
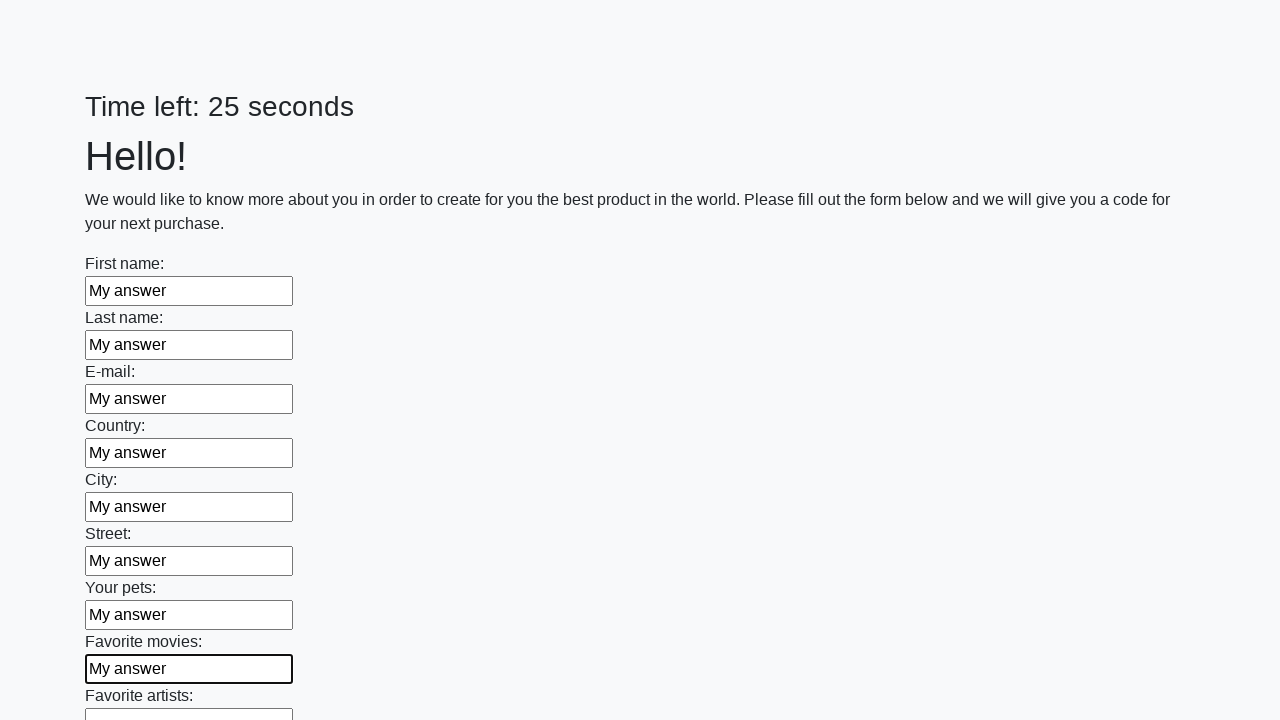

Filled an input field with 'My answer' on input >> nth=8
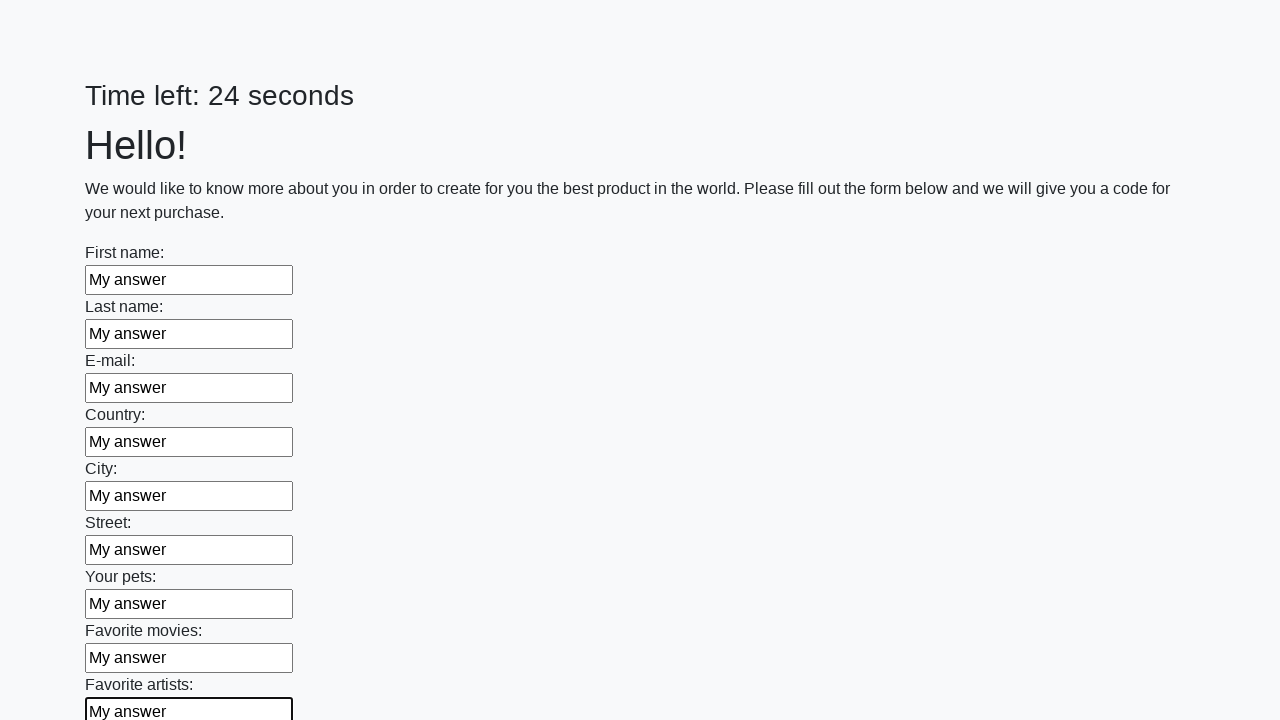

Filled an input field with 'My answer' on input >> nth=9
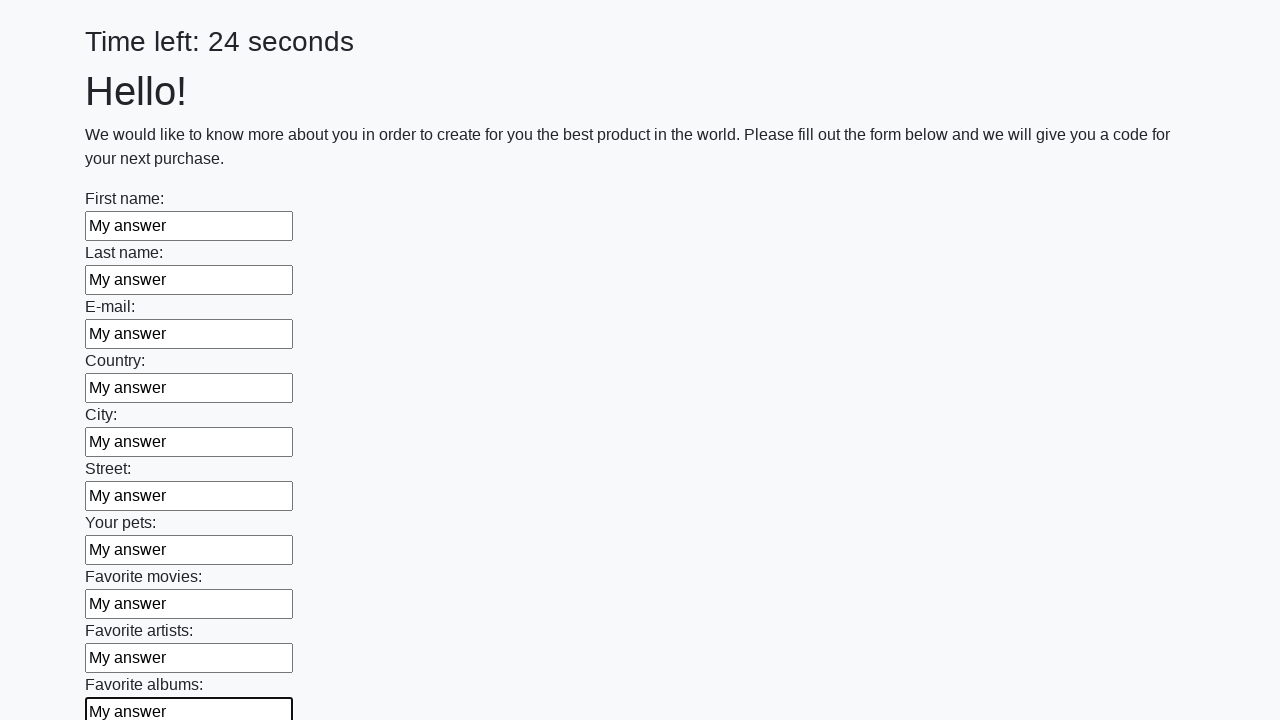

Filled an input field with 'My answer' on input >> nth=10
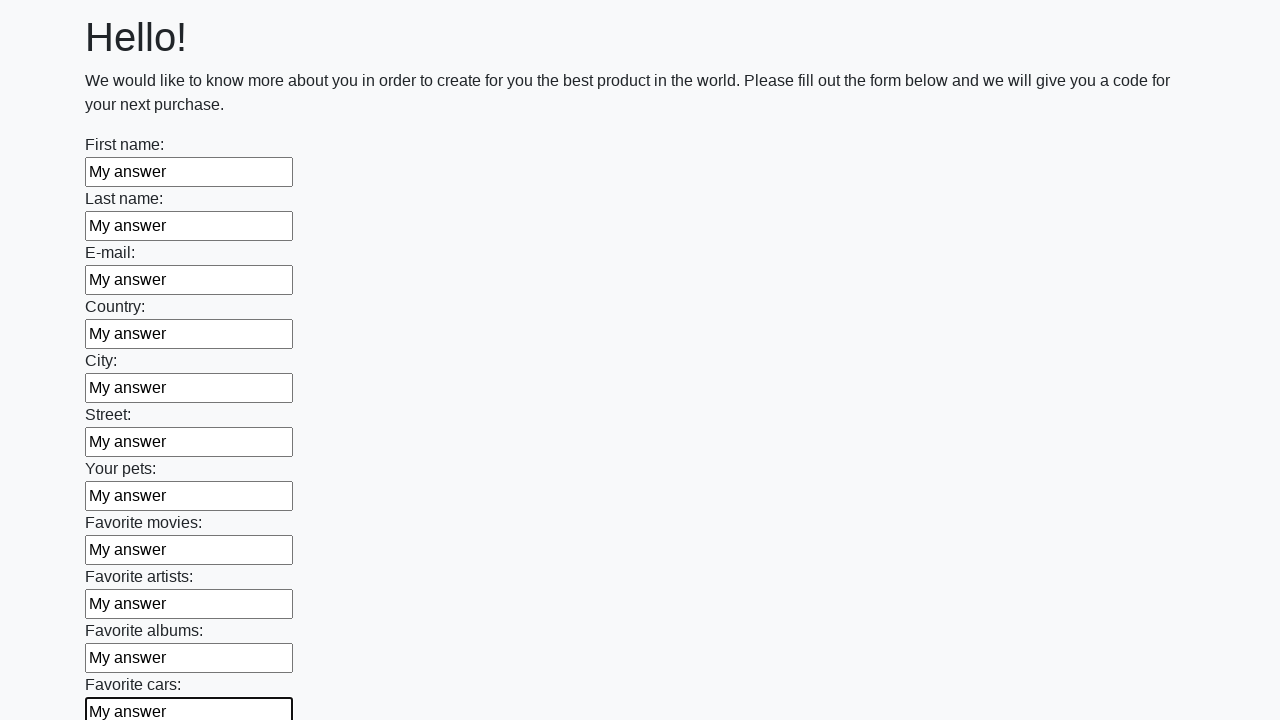

Filled an input field with 'My answer' on input >> nth=11
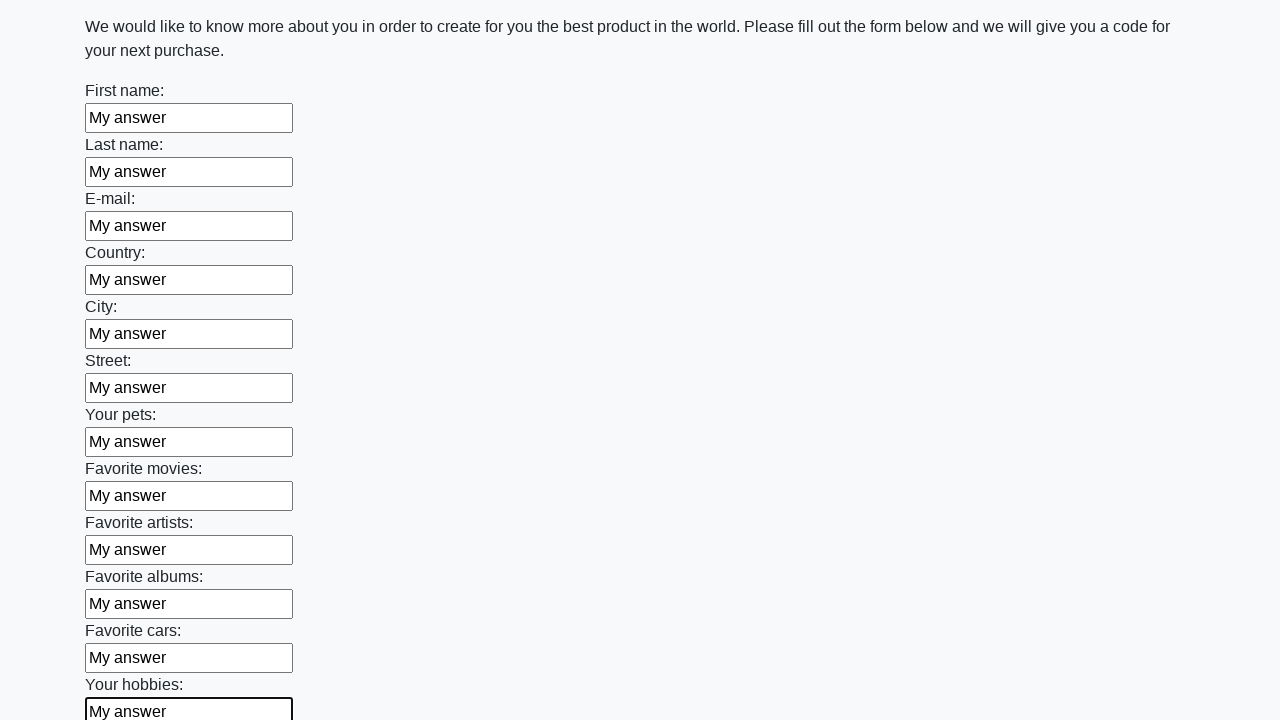

Filled an input field with 'My answer' on input >> nth=12
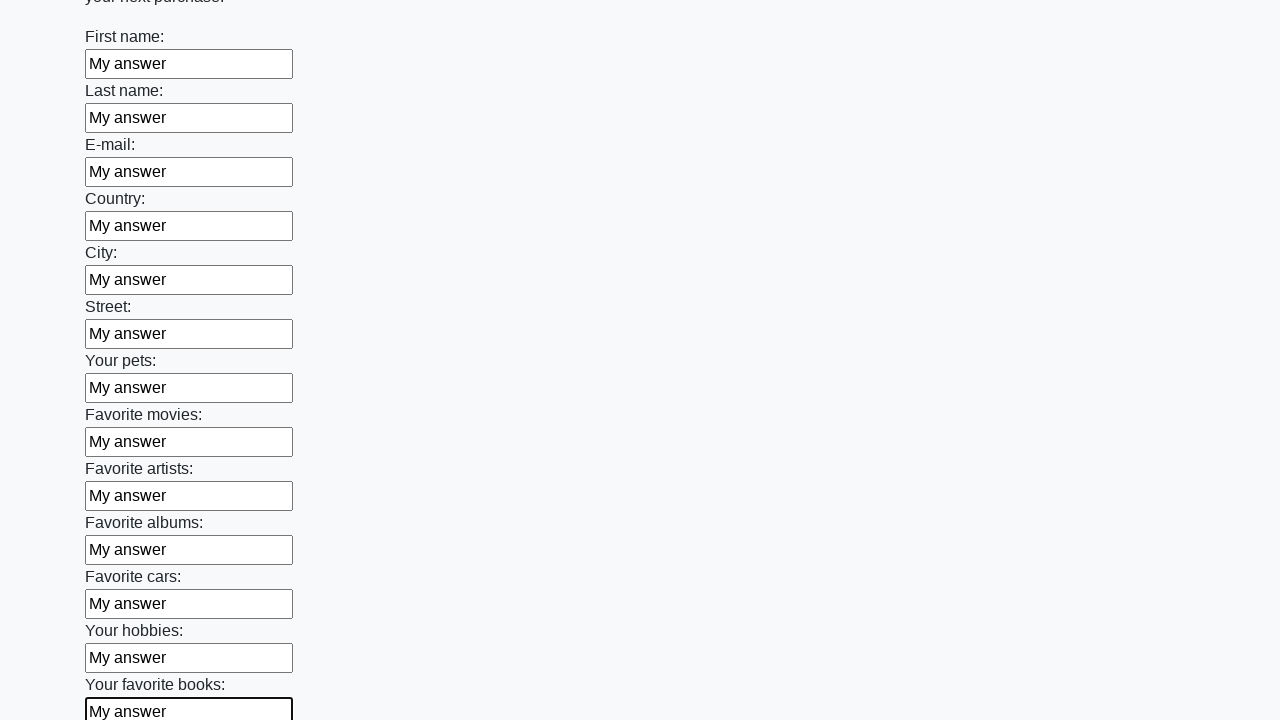

Filled an input field with 'My answer' on input >> nth=13
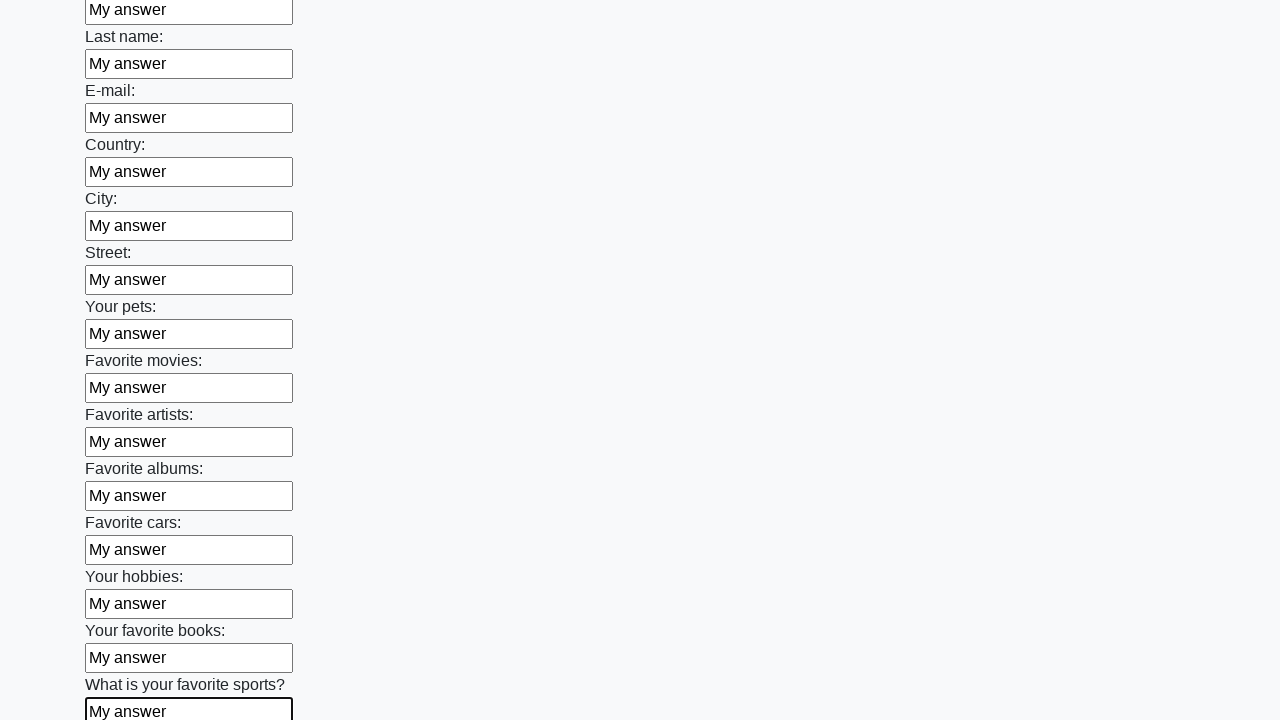

Filled an input field with 'My answer' on input >> nth=14
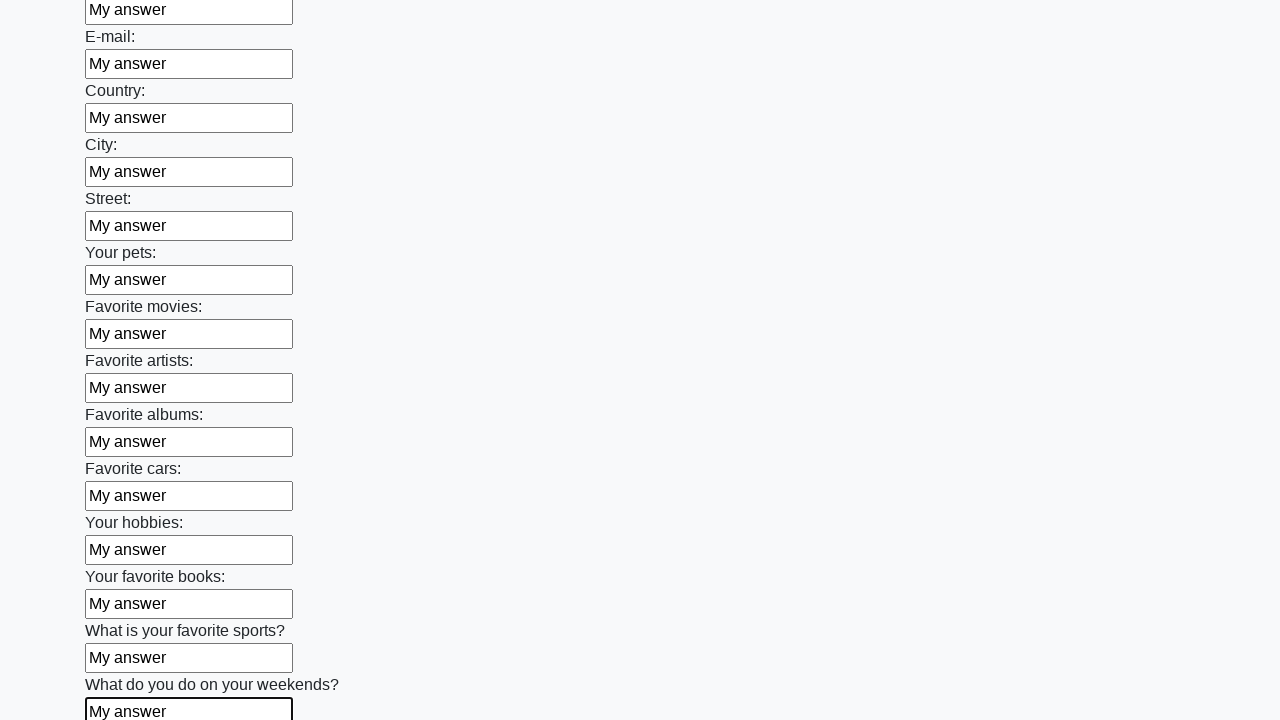

Filled an input field with 'My answer' on input >> nth=15
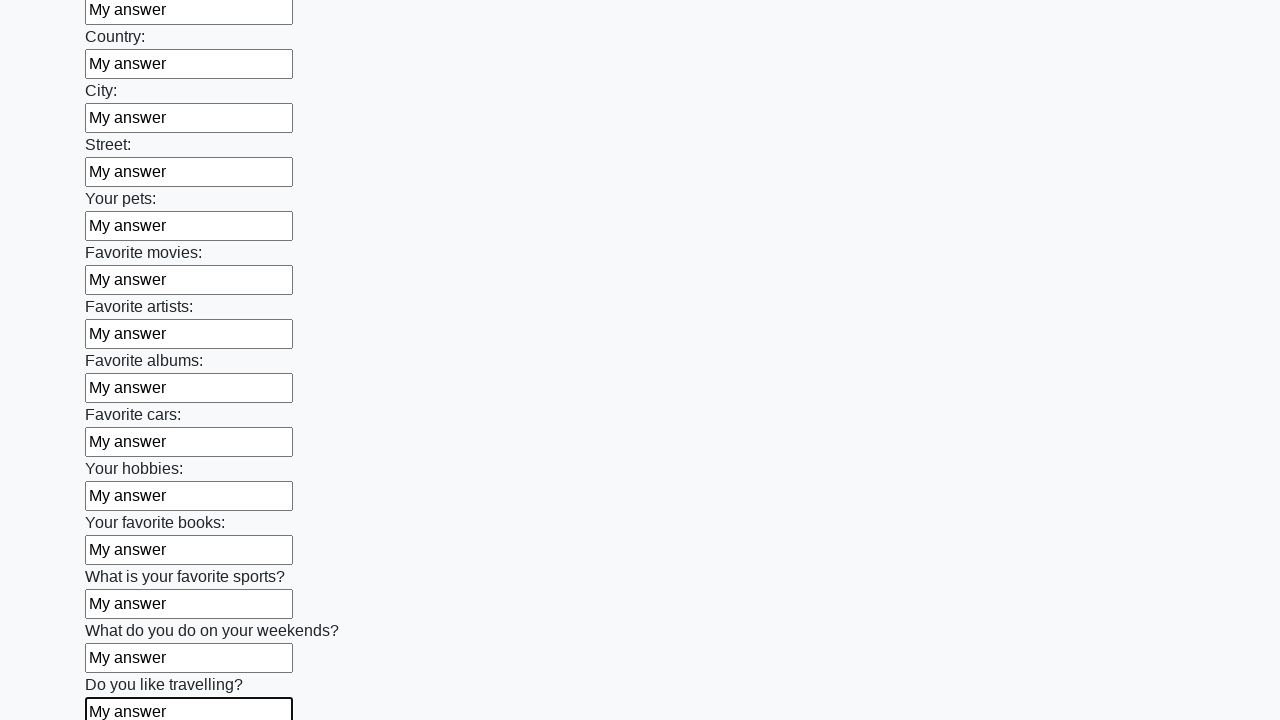

Filled an input field with 'My answer' on input >> nth=16
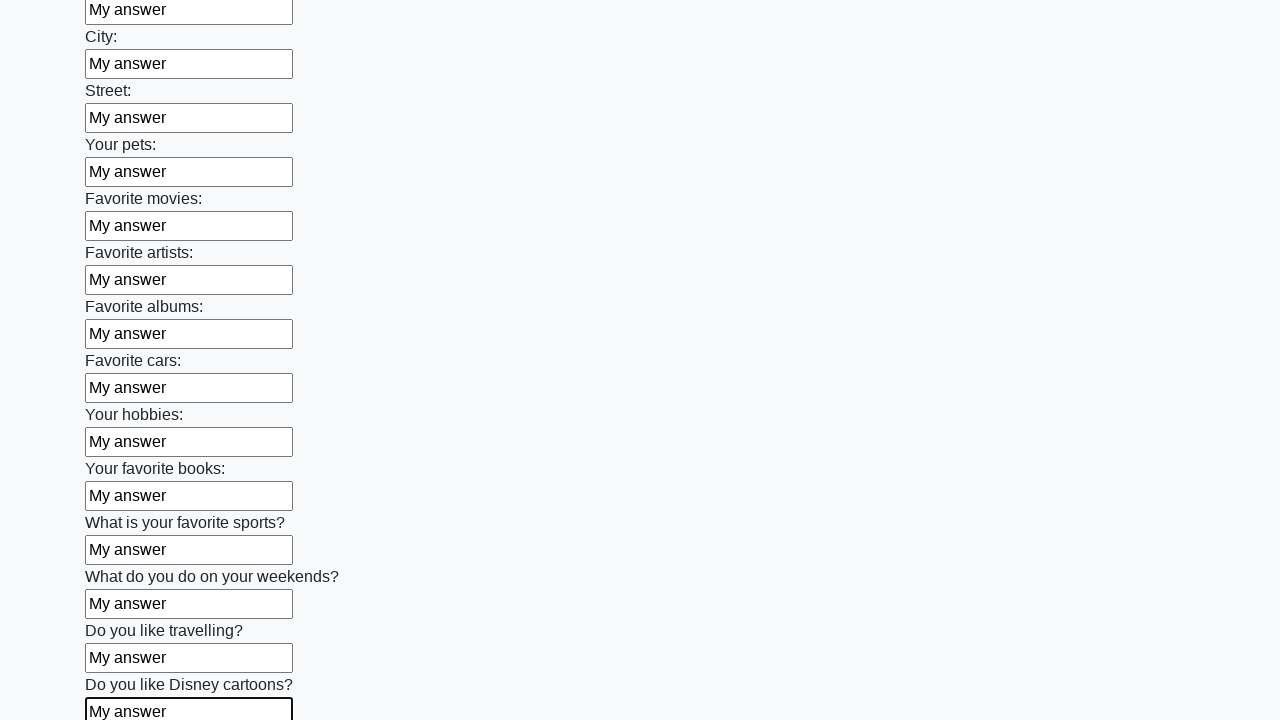

Filled an input field with 'My answer' on input >> nth=17
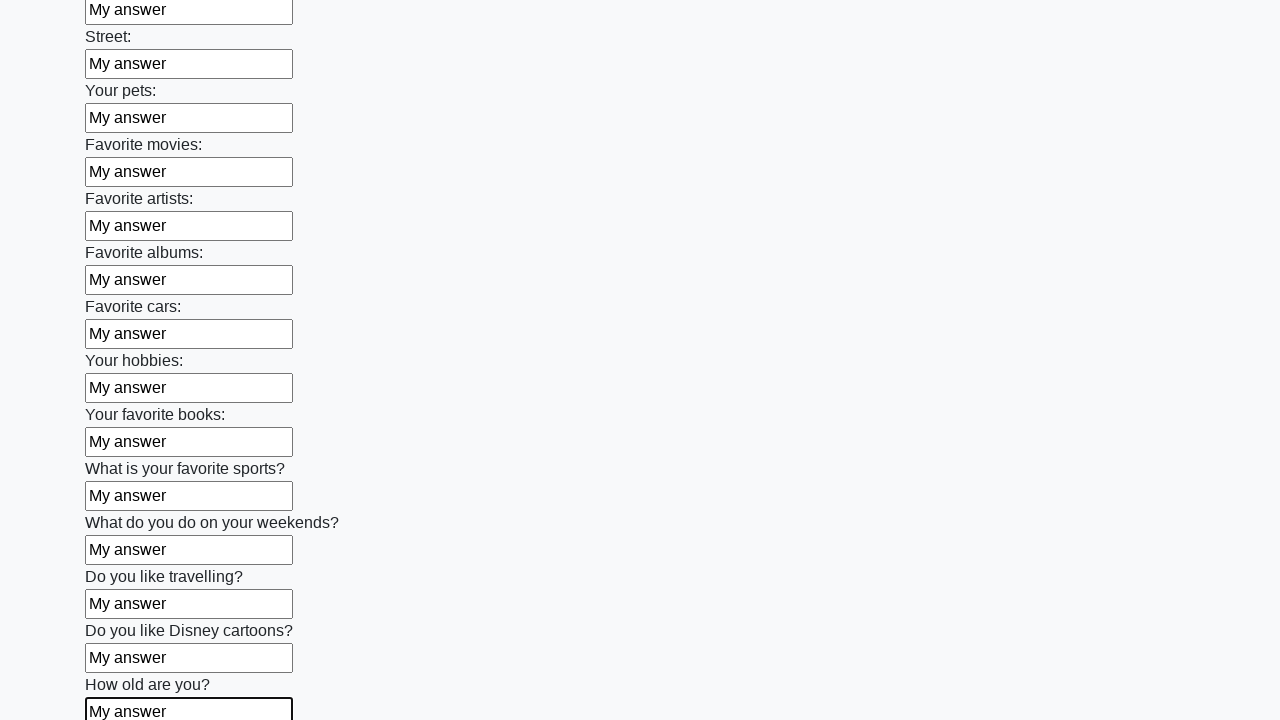

Filled an input field with 'My answer' on input >> nth=18
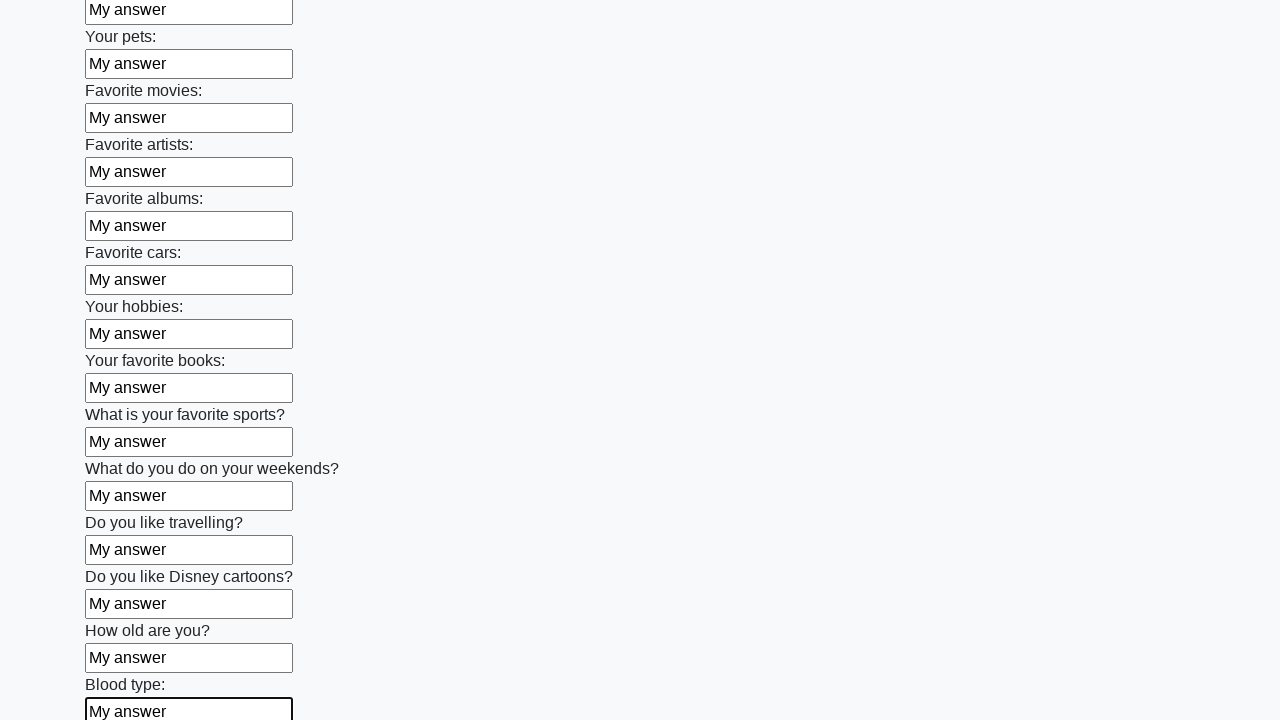

Filled an input field with 'My answer' on input >> nth=19
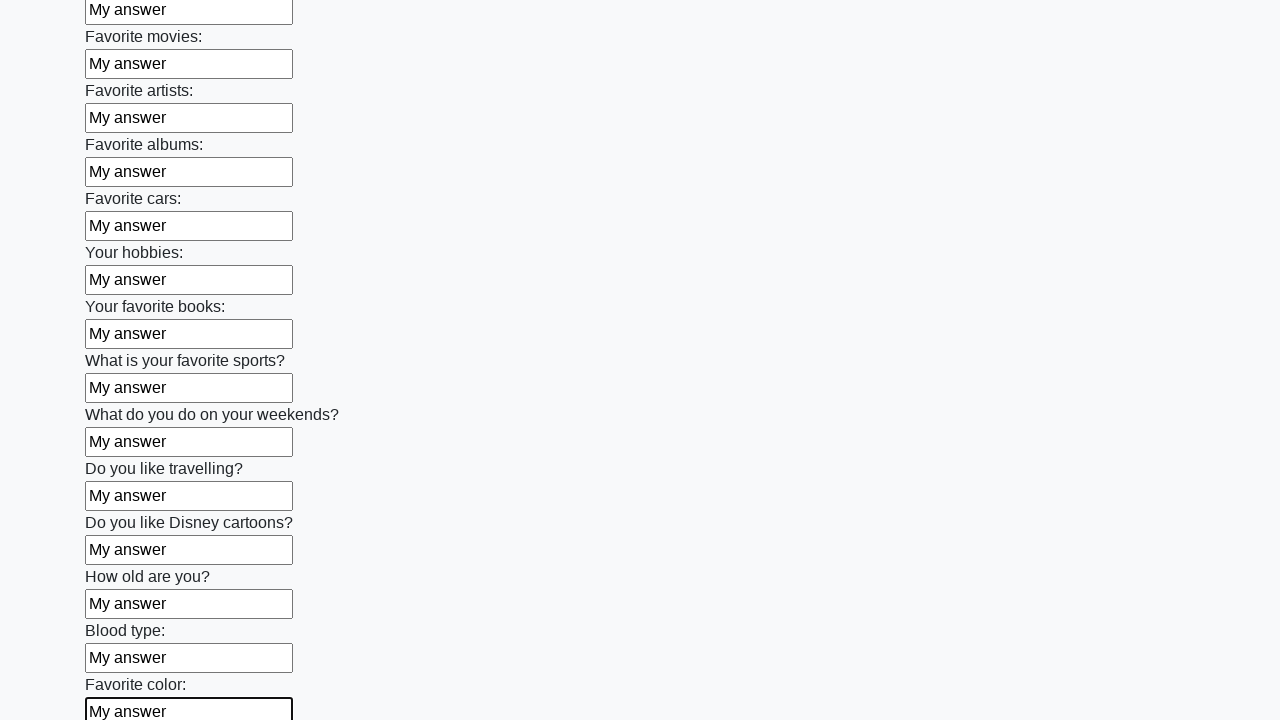

Filled an input field with 'My answer' on input >> nth=20
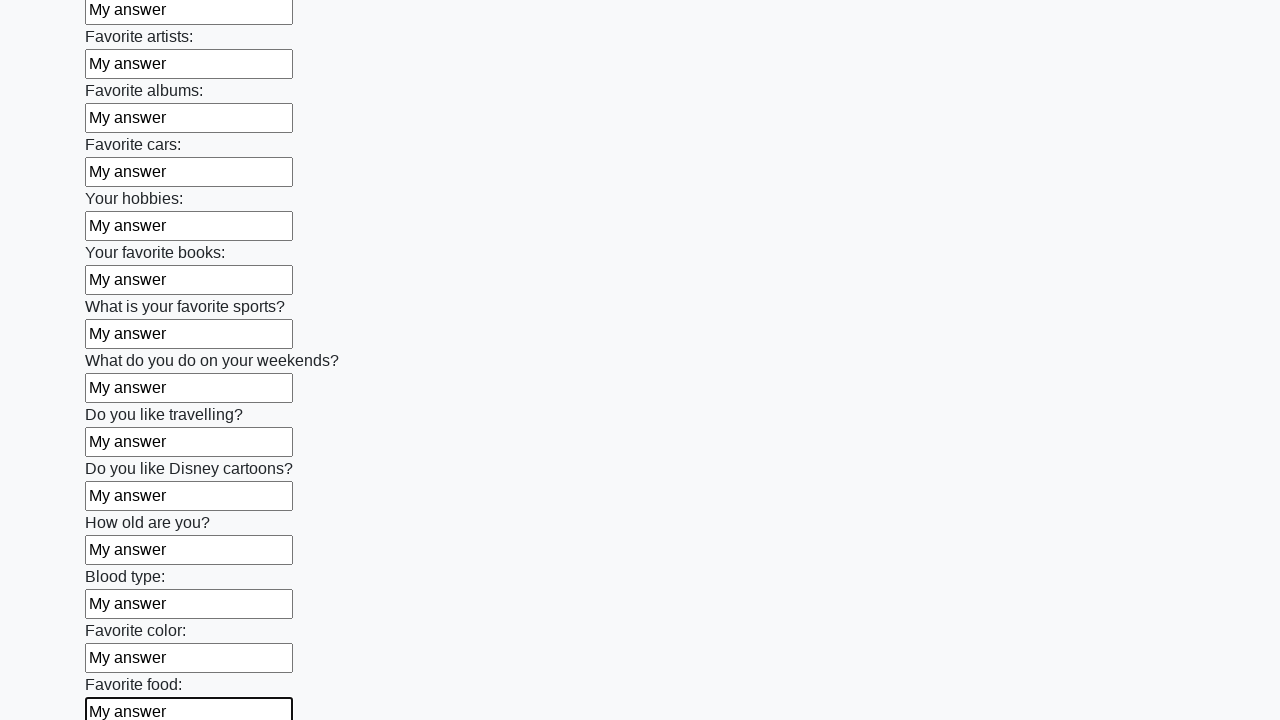

Filled an input field with 'My answer' on input >> nth=21
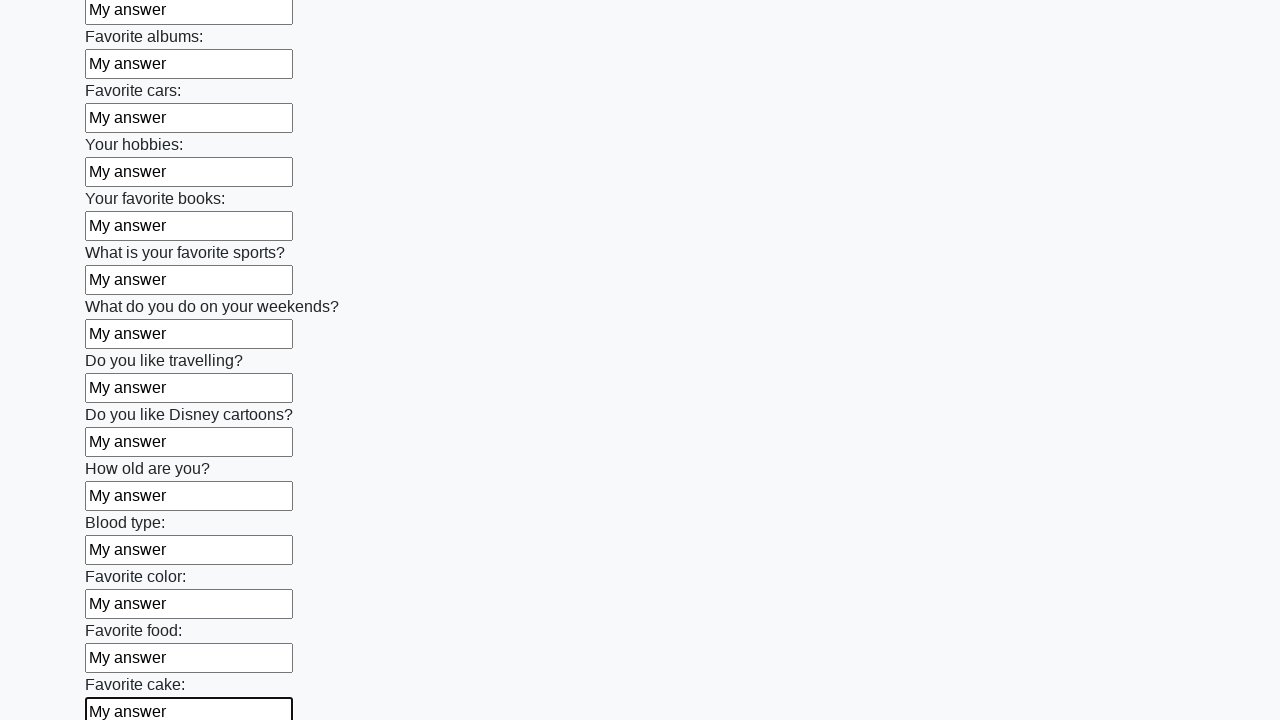

Filled an input field with 'My answer' on input >> nth=22
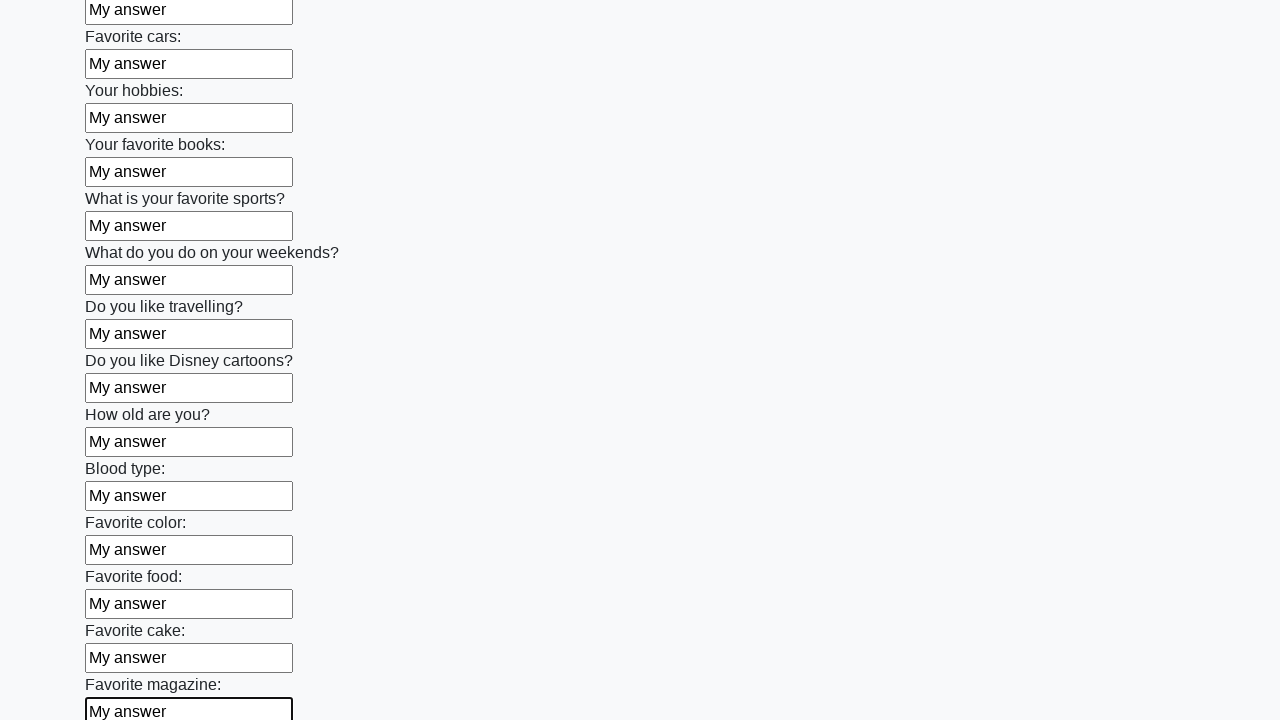

Filled an input field with 'My answer' on input >> nth=23
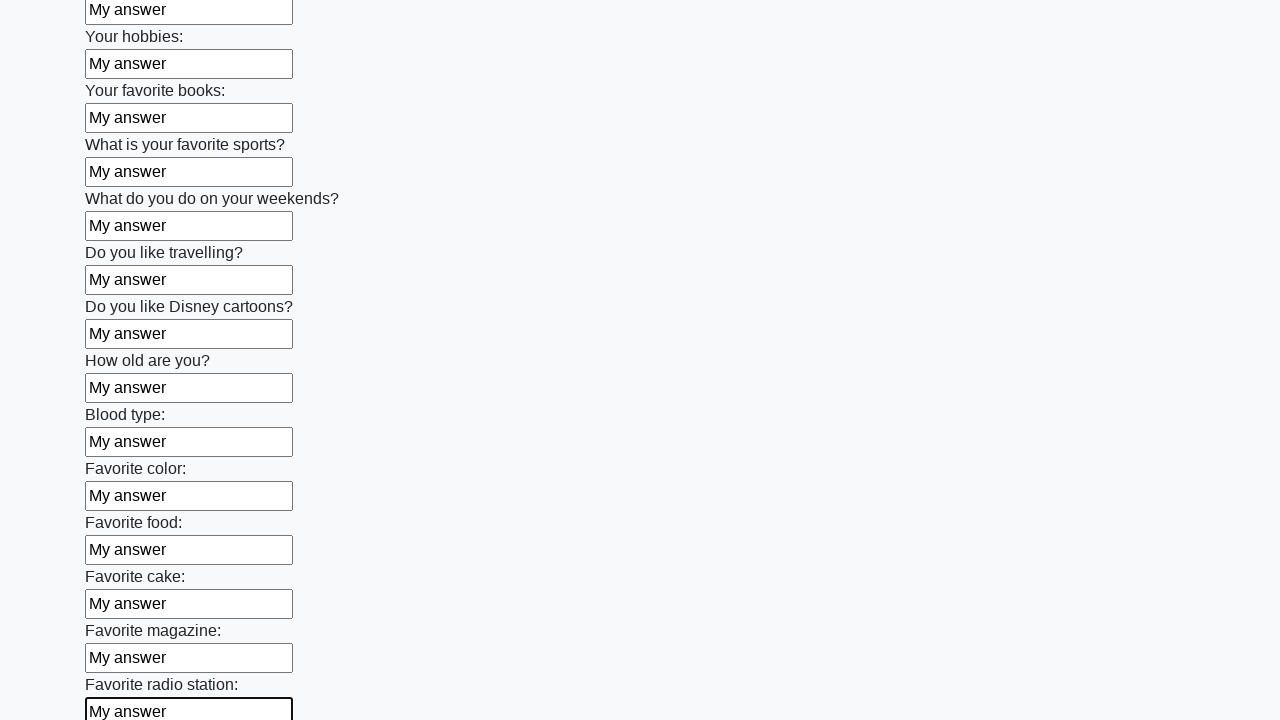

Filled an input field with 'My answer' on input >> nth=24
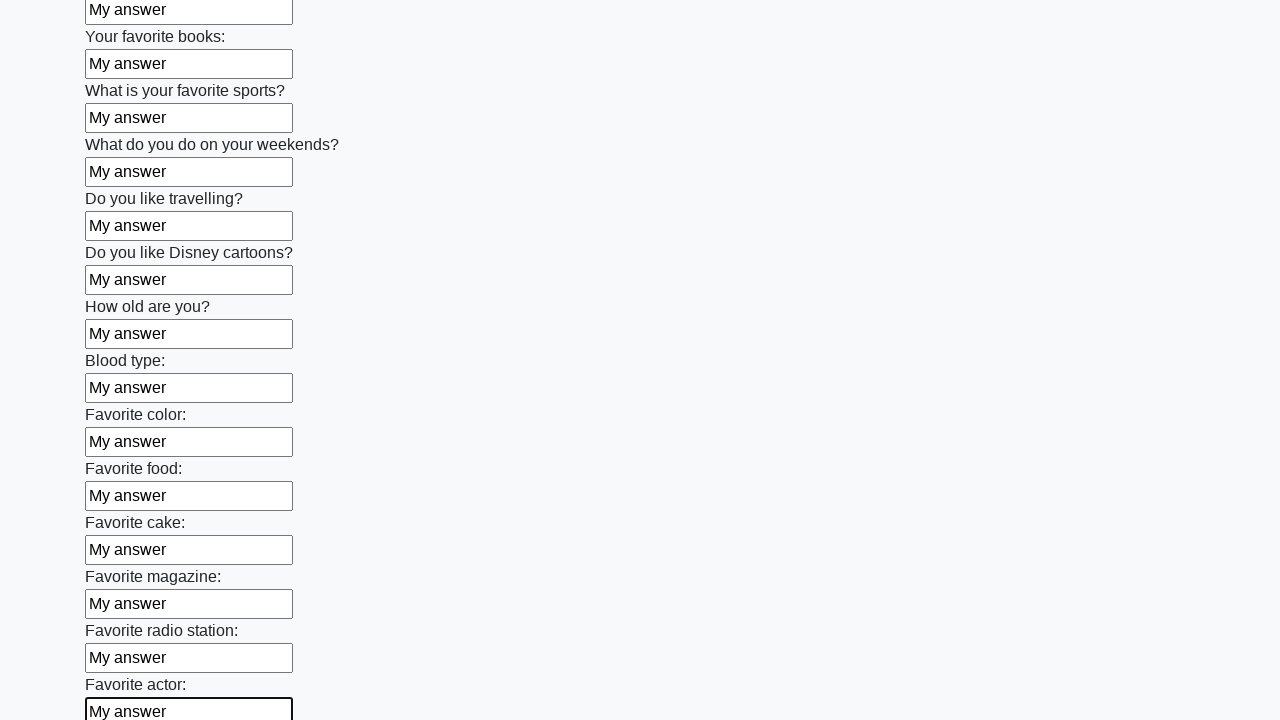

Filled an input field with 'My answer' on input >> nth=25
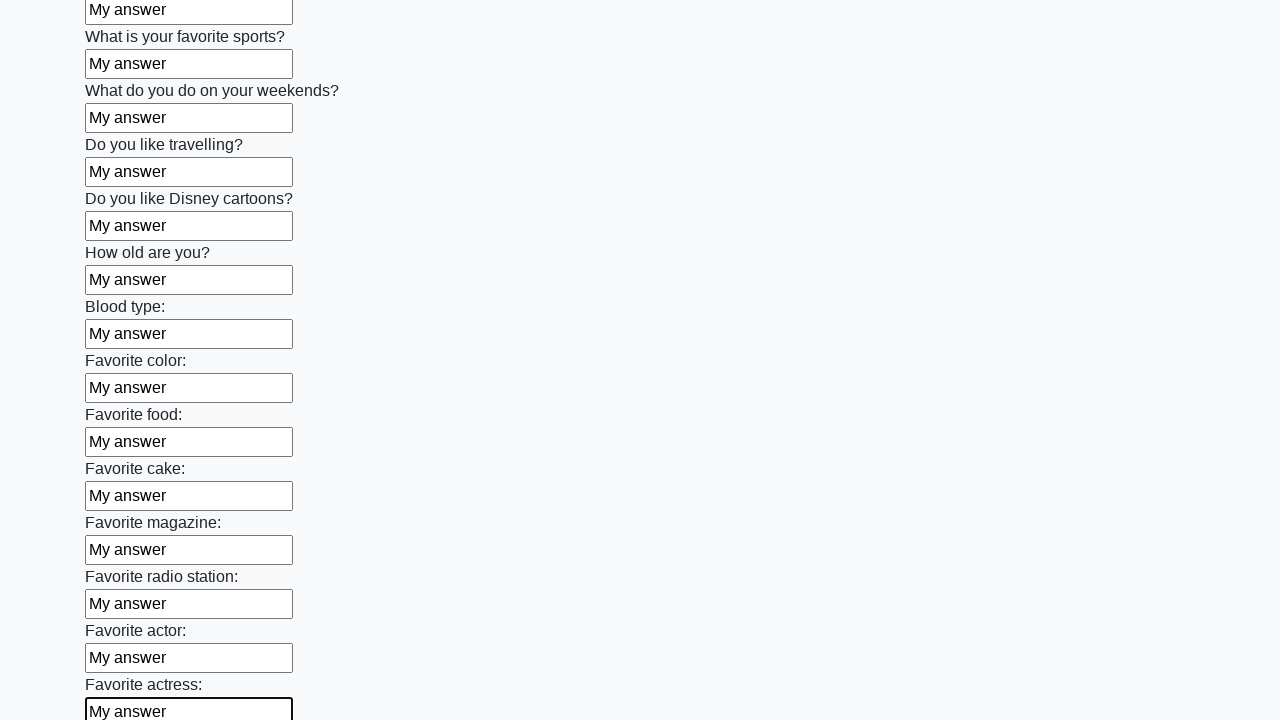

Filled an input field with 'My answer' on input >> nth=26
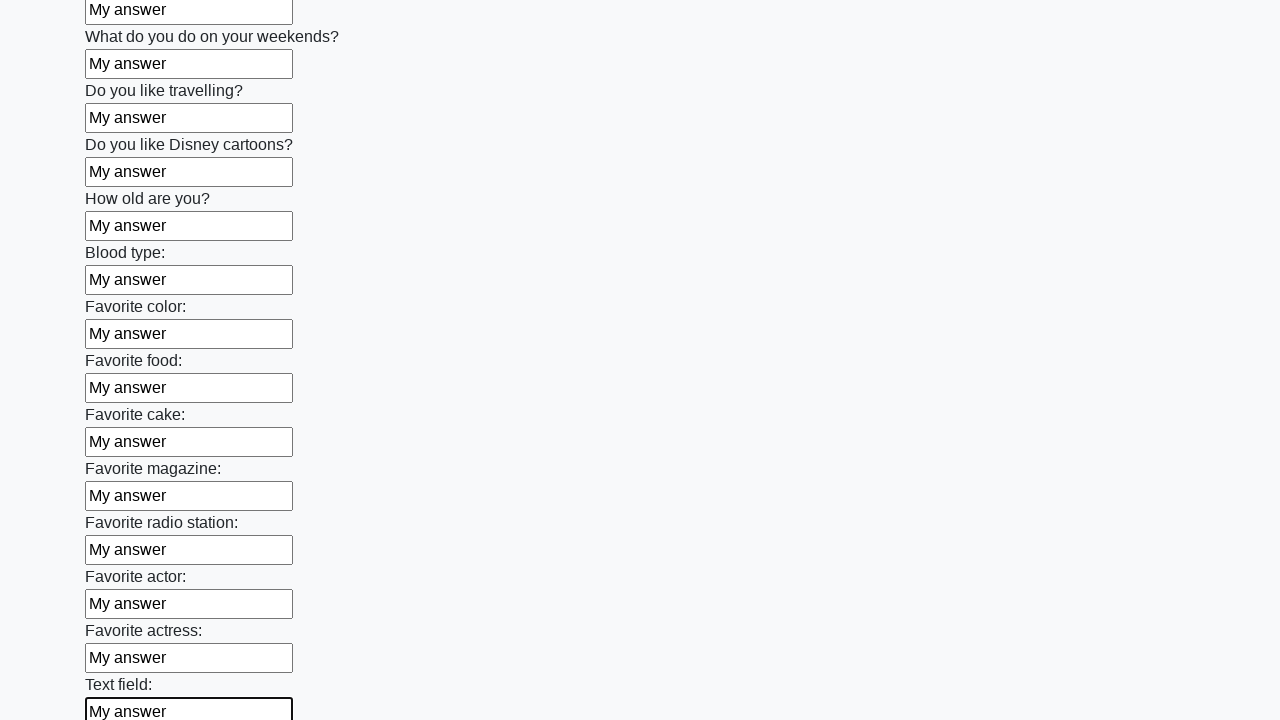

Filled an input field with 'My answer' on input >> nth=27
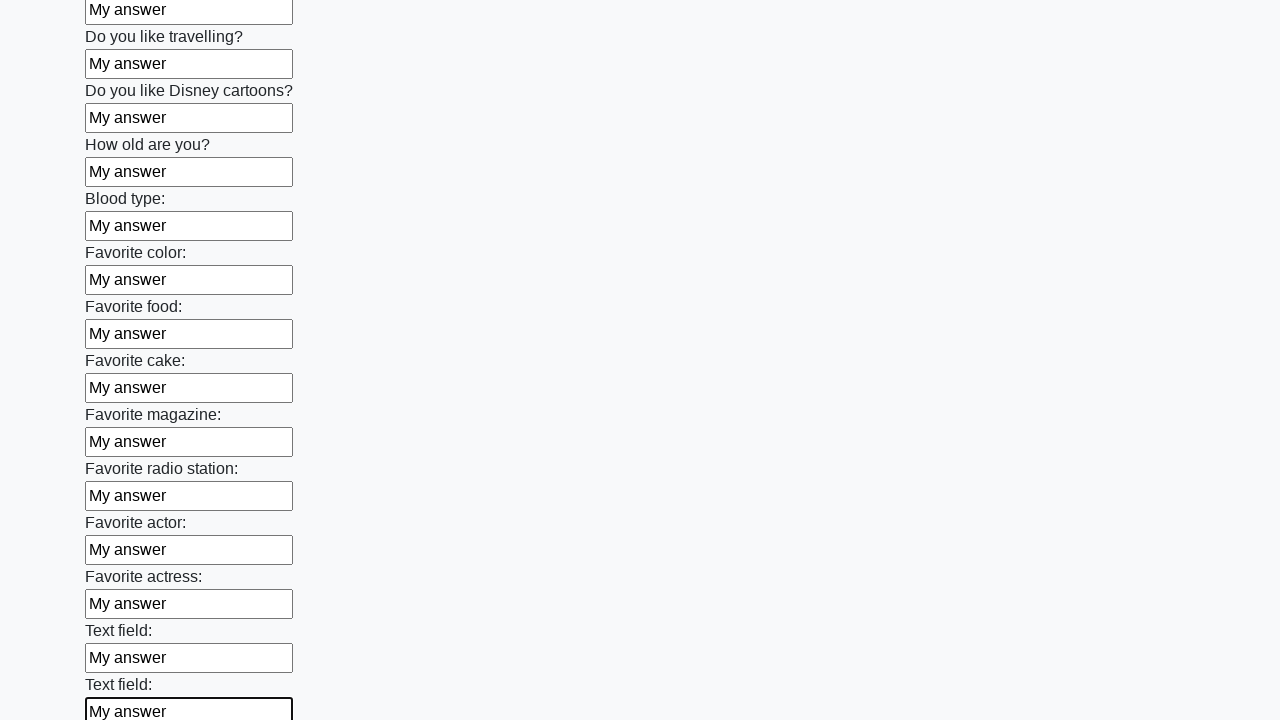

Filled an input field with 'My answer' on input >> nth=28
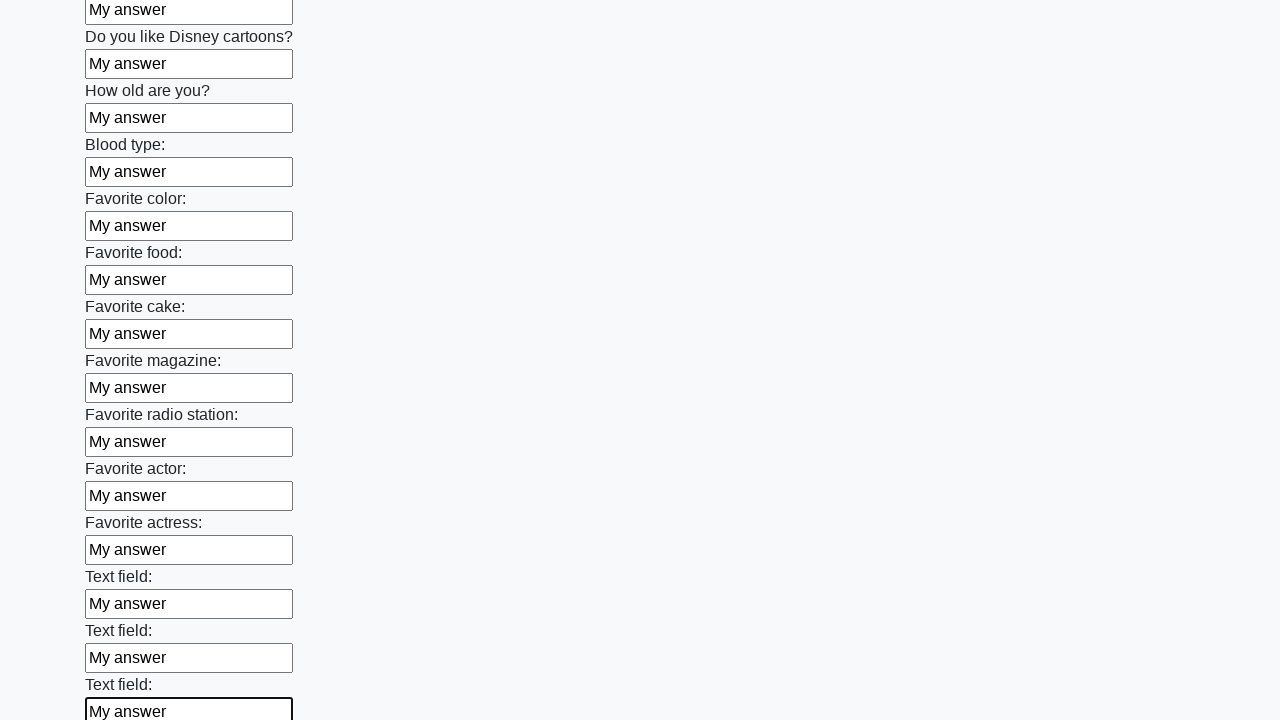

Filled an input field with 'My answer' on input >> nth=29
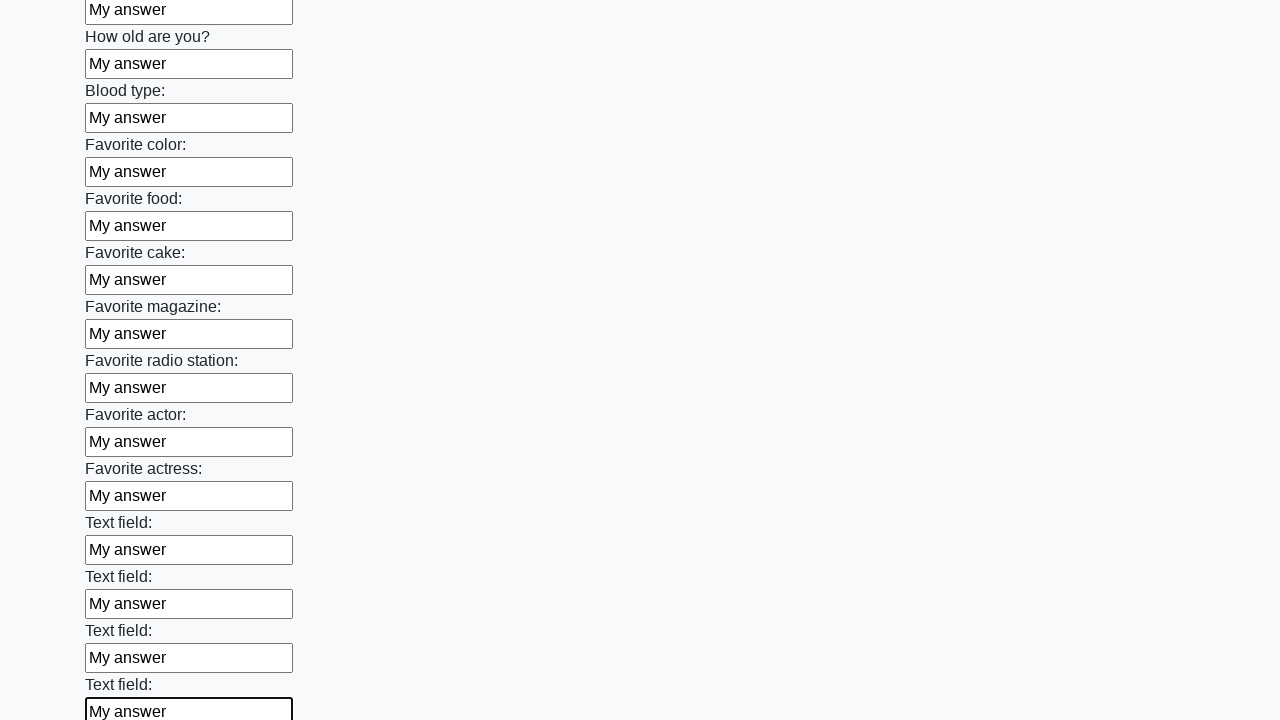

Filled an input field with 'My answer' on input >> nth=30
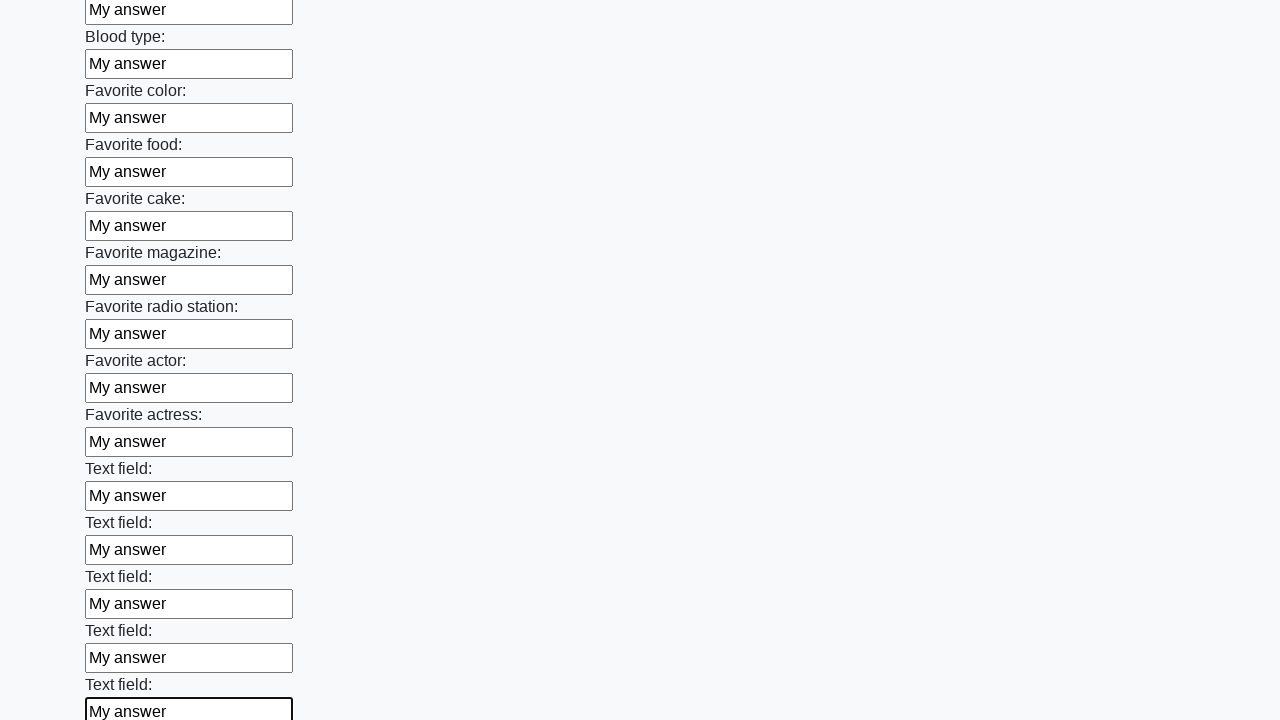

Filled an input field with 'My answer' on input >> nth=31
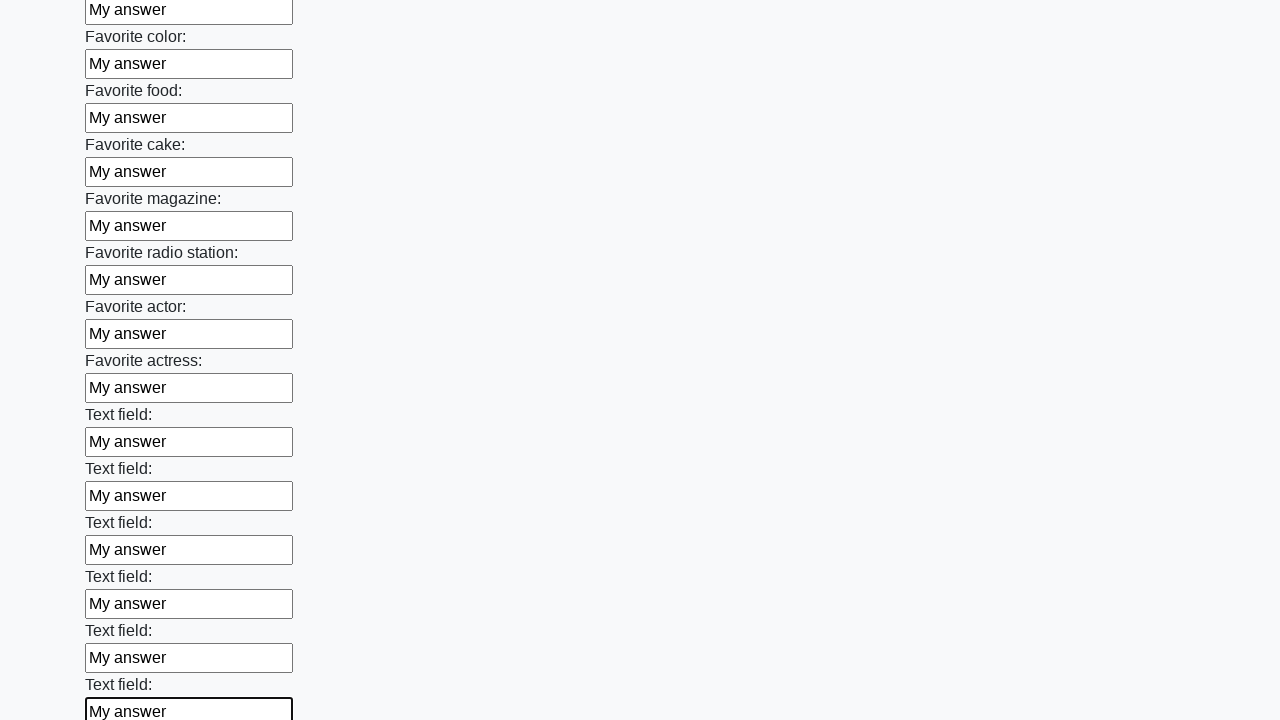

Filled an input field with 'My answer' on input >> nth=32
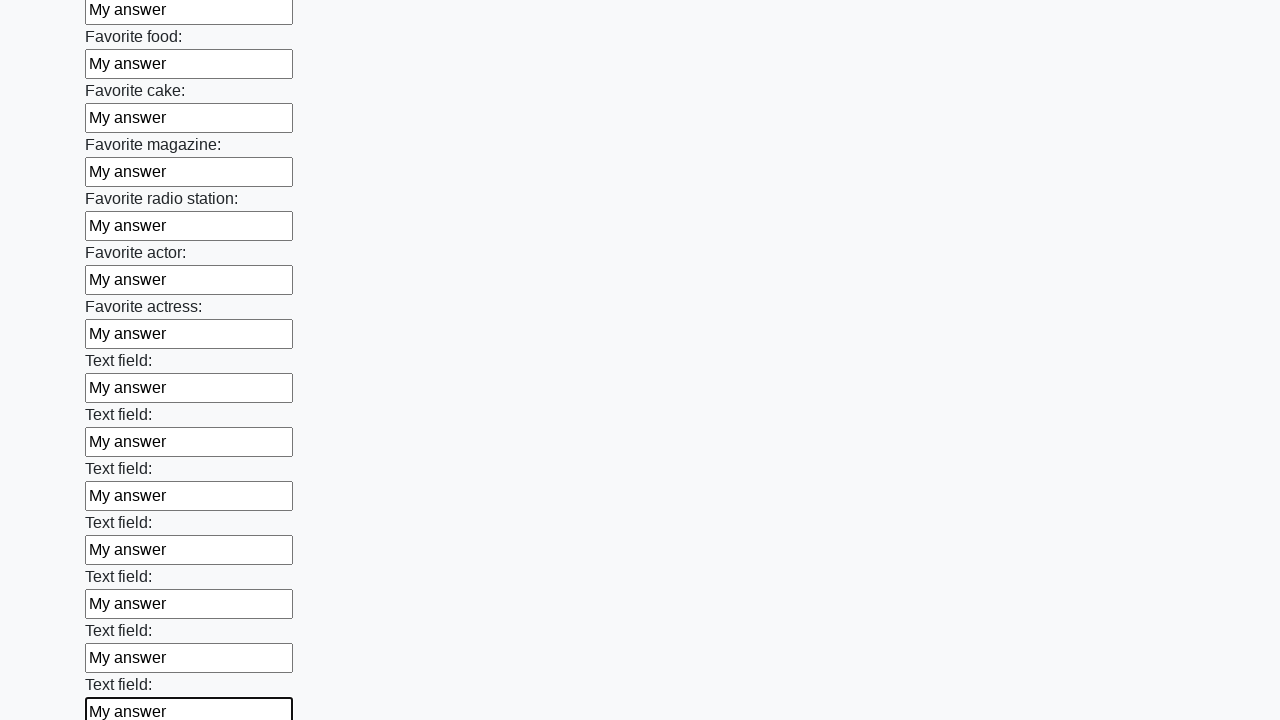

Filled an input field with 'My answer' on input >> nth=33
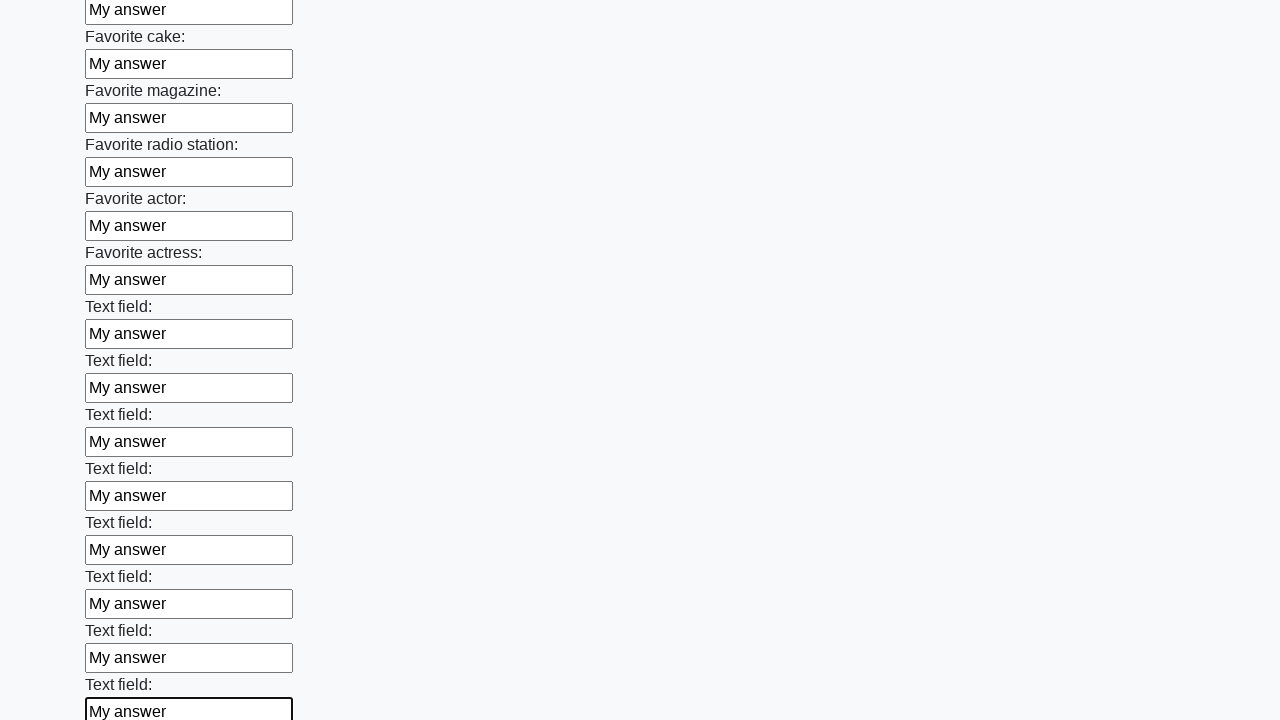

Filled an input field with 'My answer' on input >> nth=34
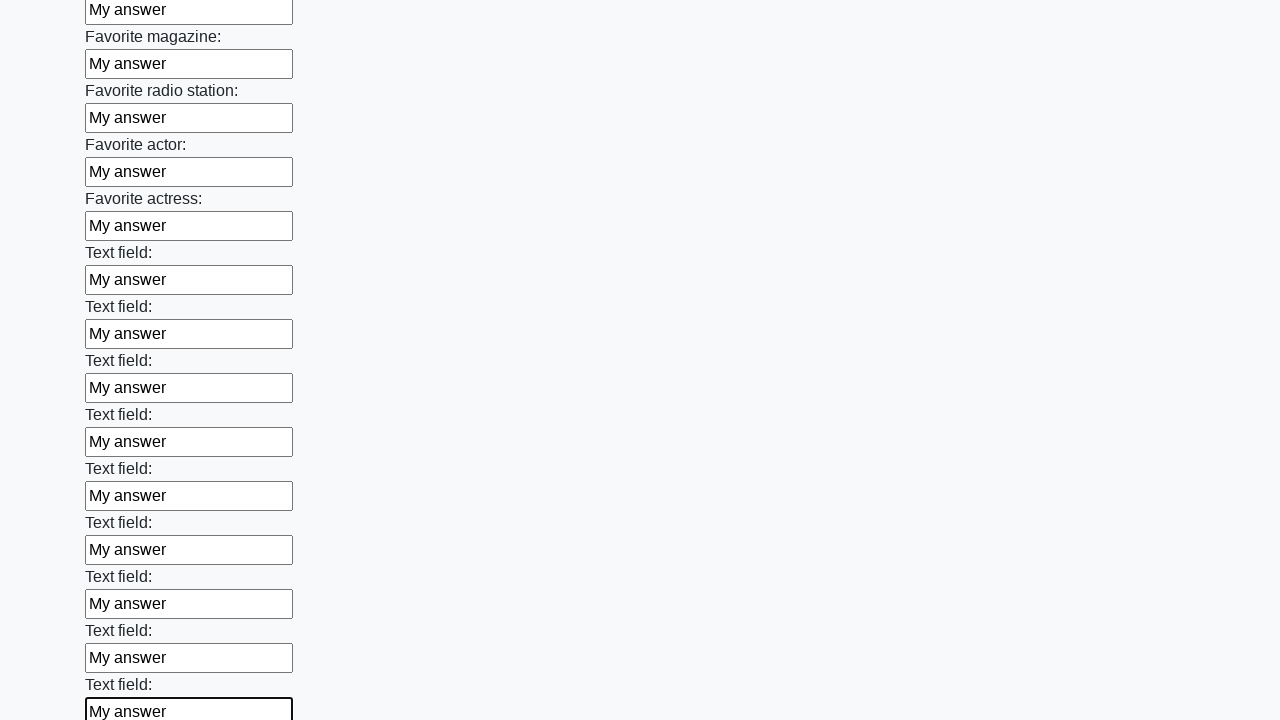

Filled an input field with 'My answer' on input >> nth=35
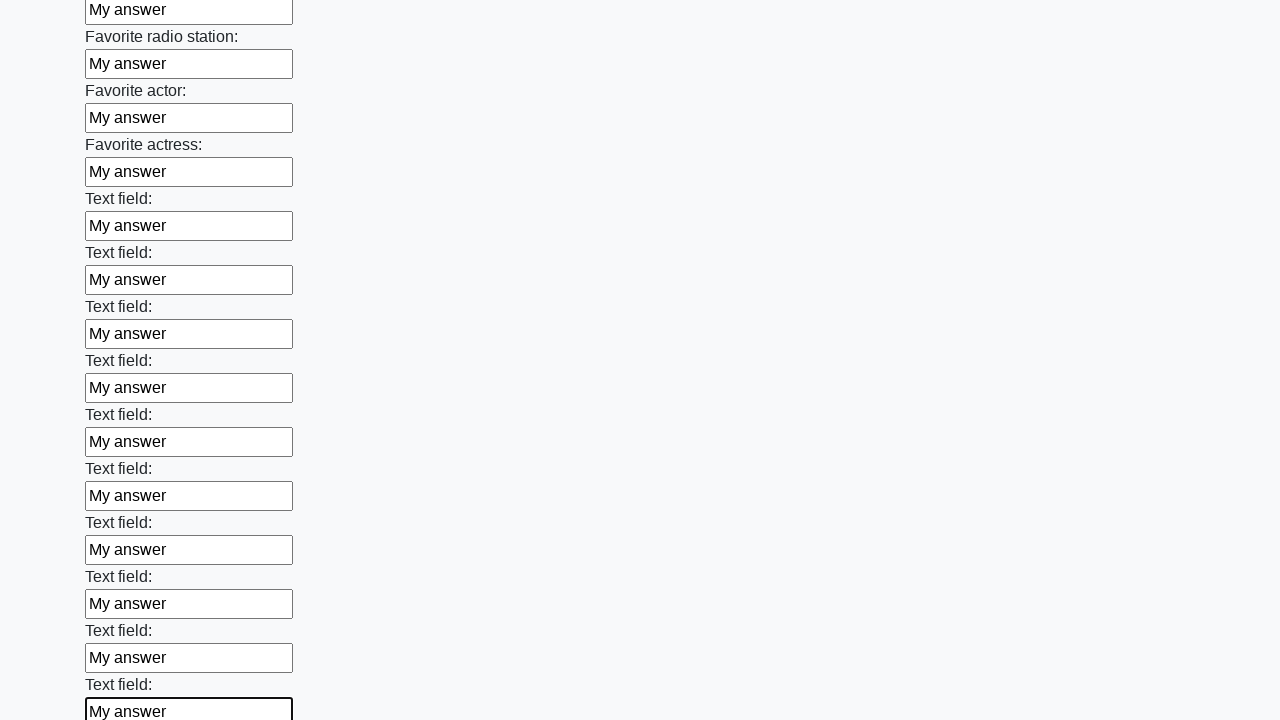

Filled an input field with 'My answer' on input >> nth=36
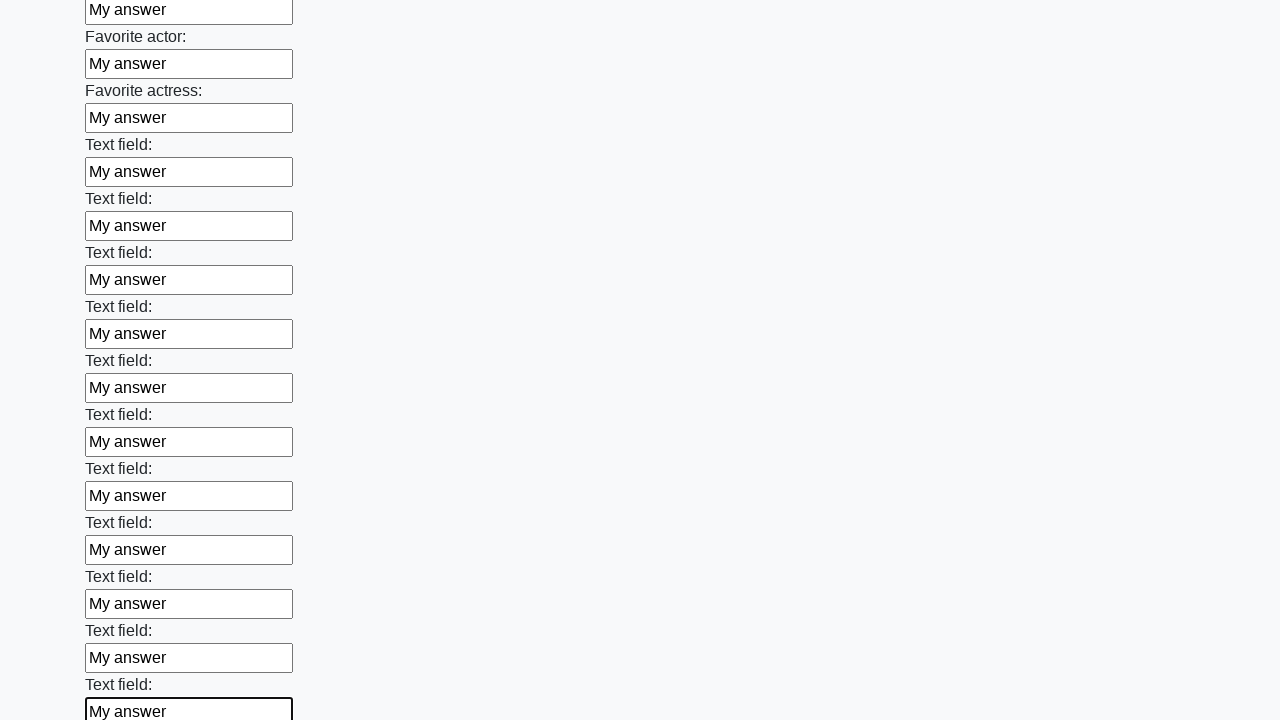

Filled an input field with 'My answer' on input >> nth=37
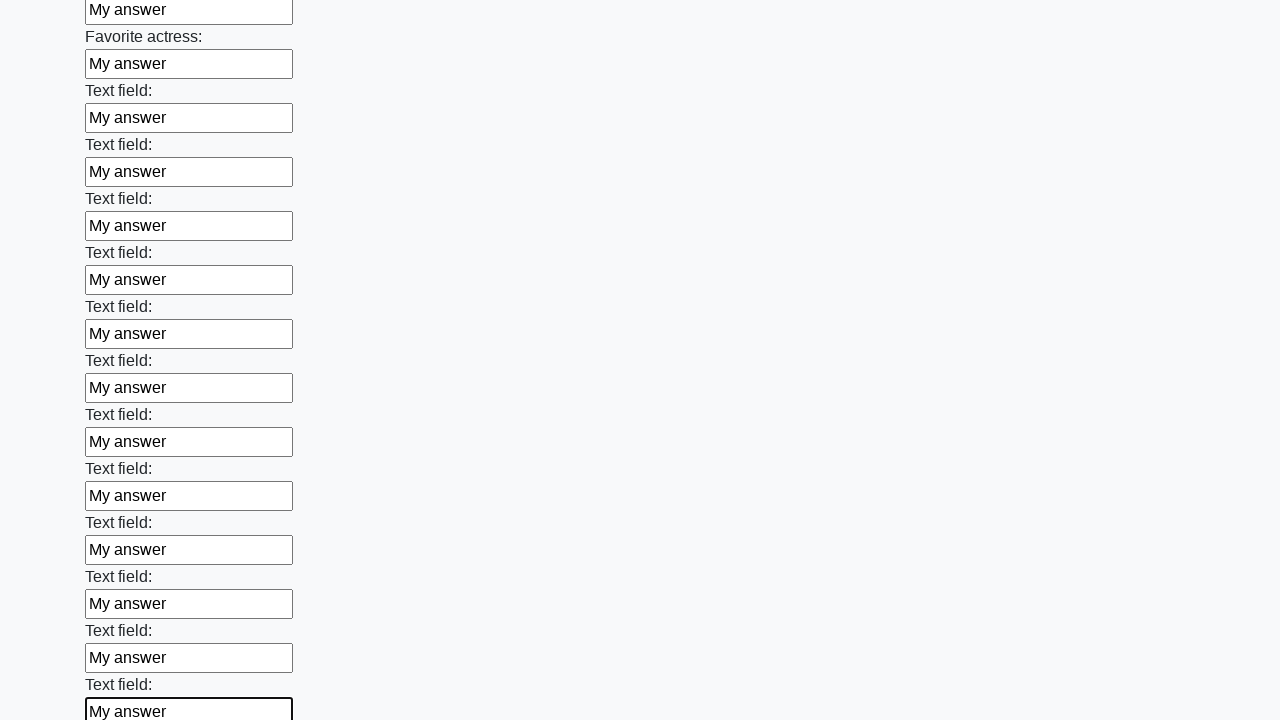

Filled an input field with 'My answer' on input >> nth=38
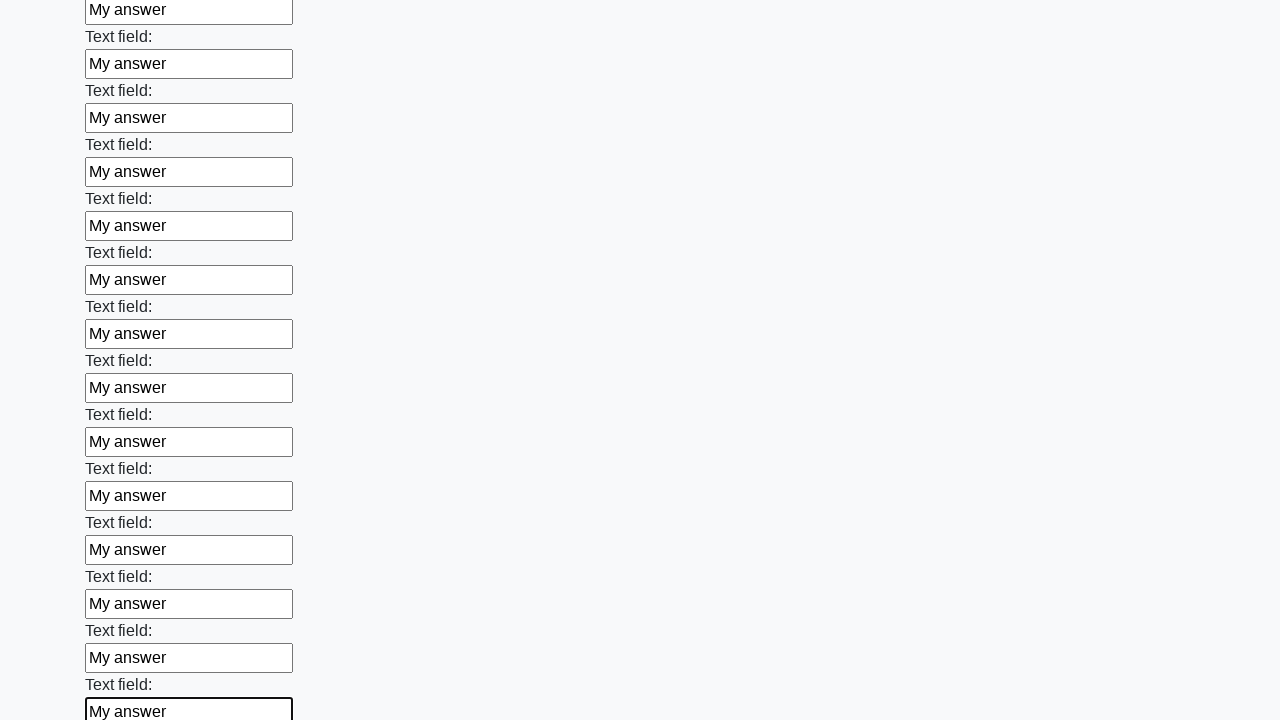

Filled an input field with 'My answer' on input >> nth=39
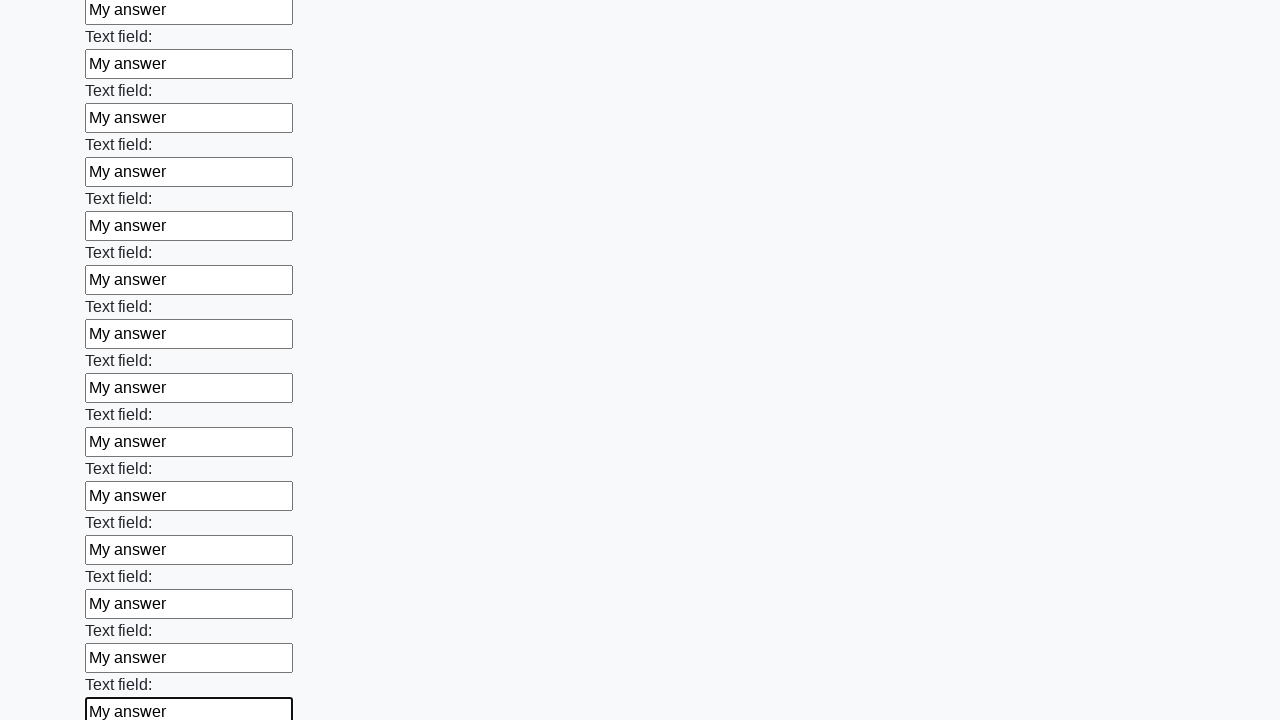

Filled an input field with 'My answer' on input >> nth=40
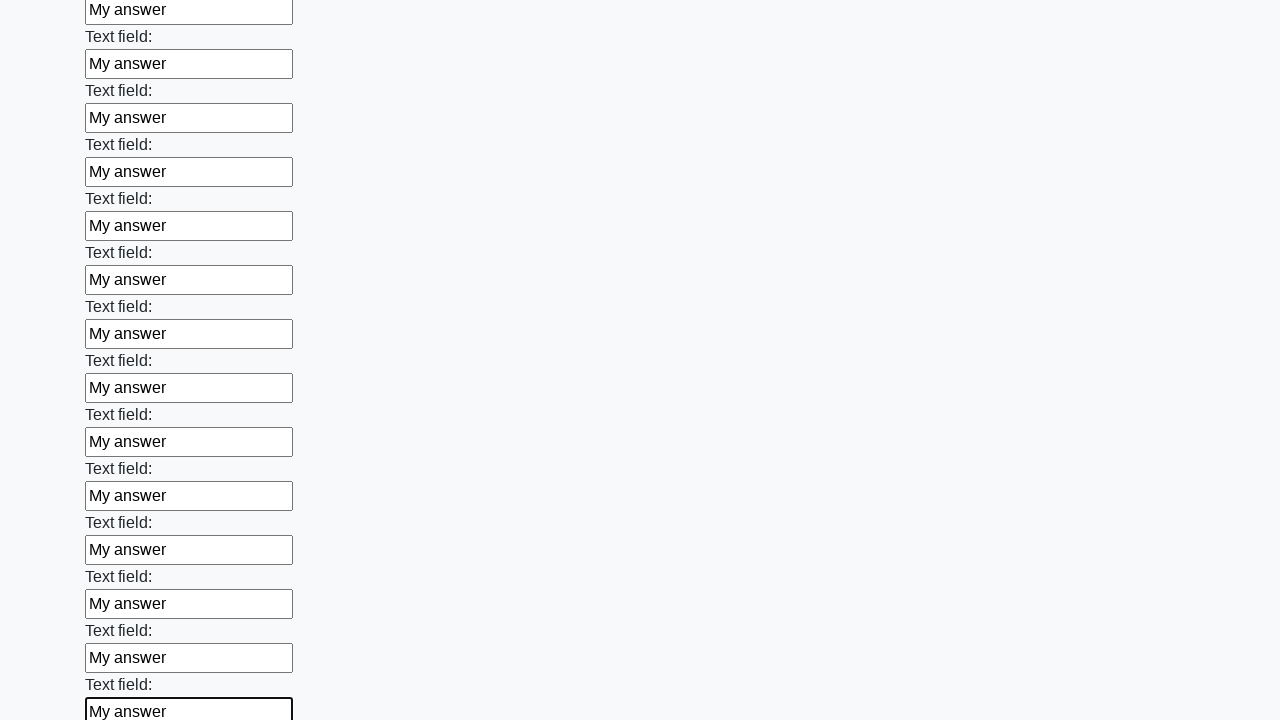

Filled an input field with 'My answer' on input >> nth=41
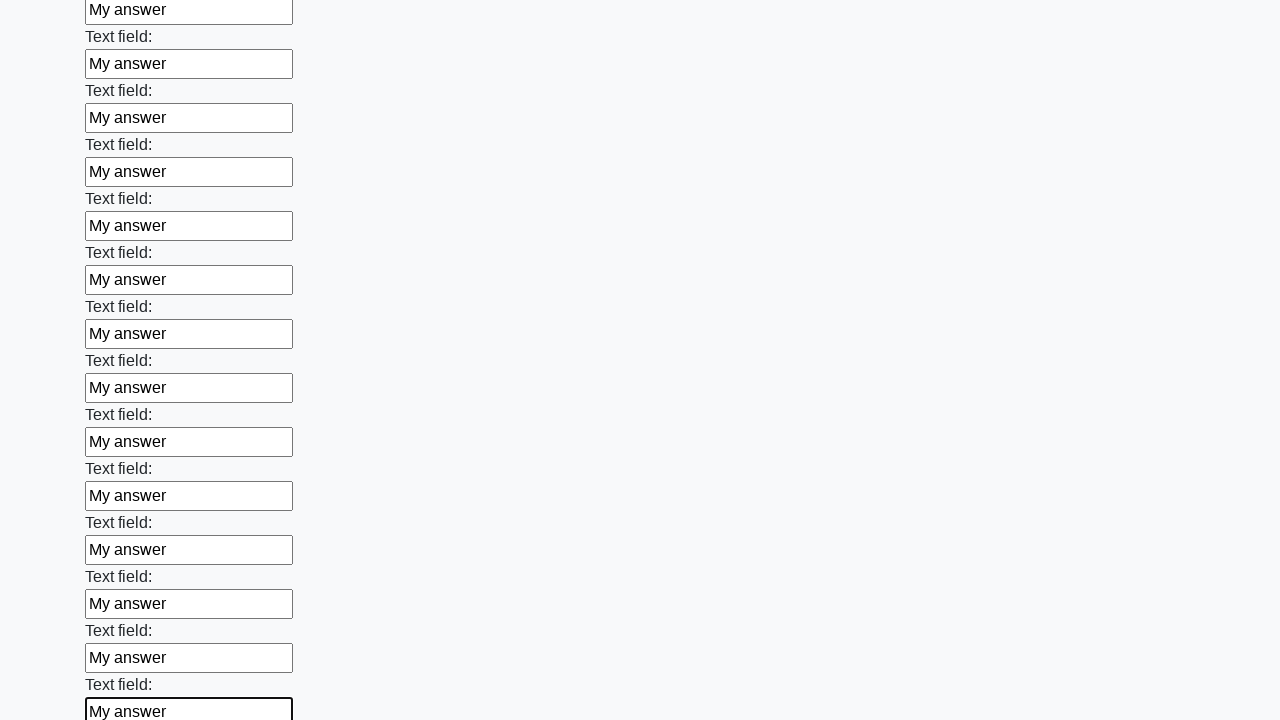

Filled an input field with 'My answer' on input >> nth=42
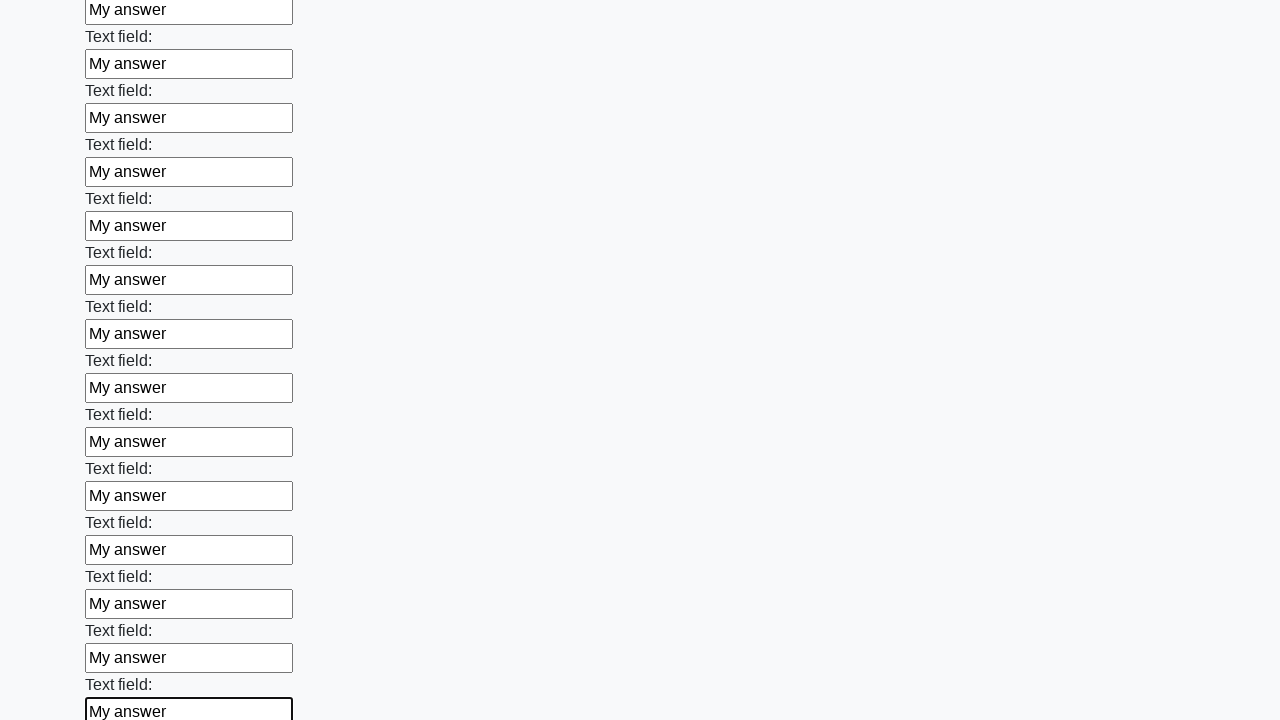

Filled an input field with 'My answer' on input >> nth=43
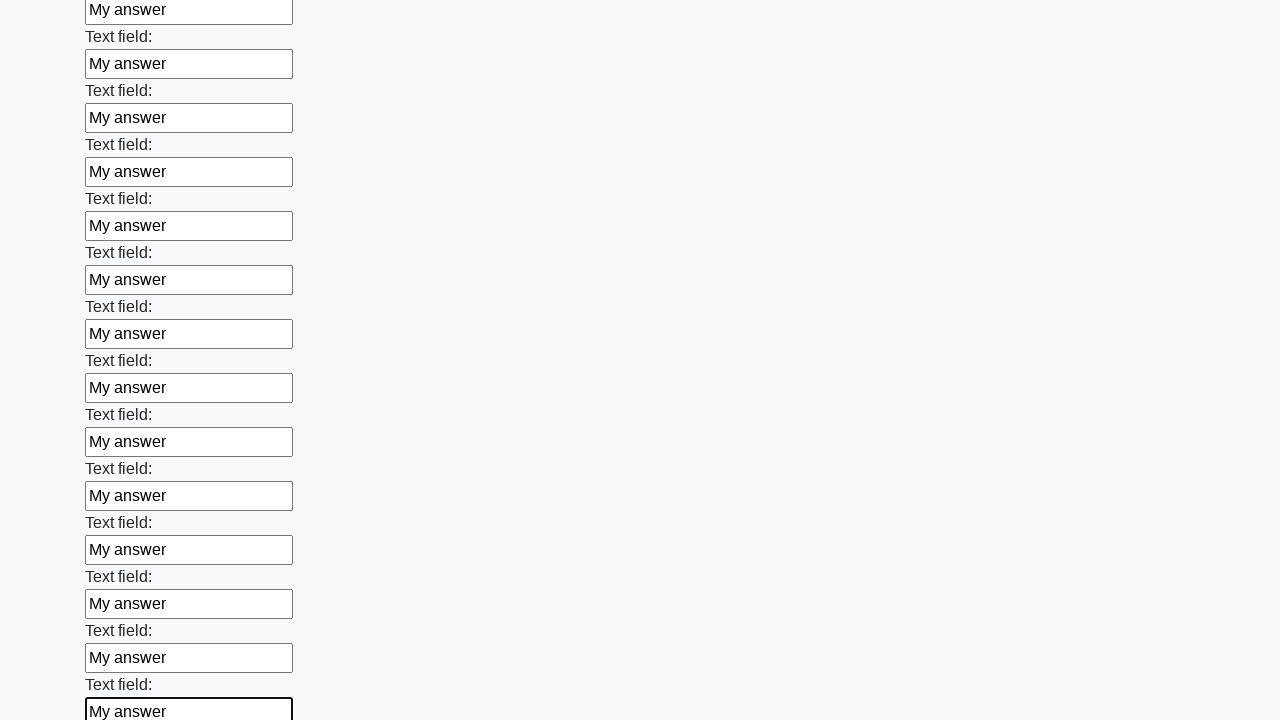

Filled an input field with 'My answer' on input >> nth=44
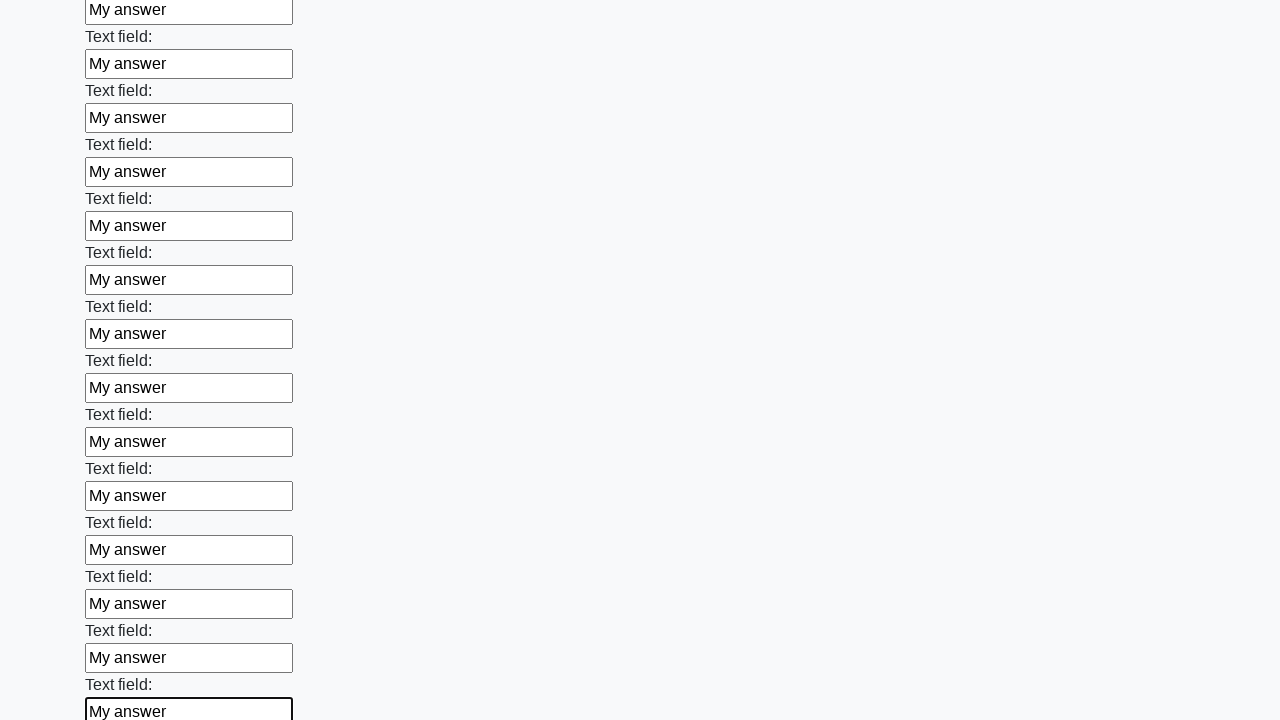

Filled an input field with 'My answer' on input >> nth=45
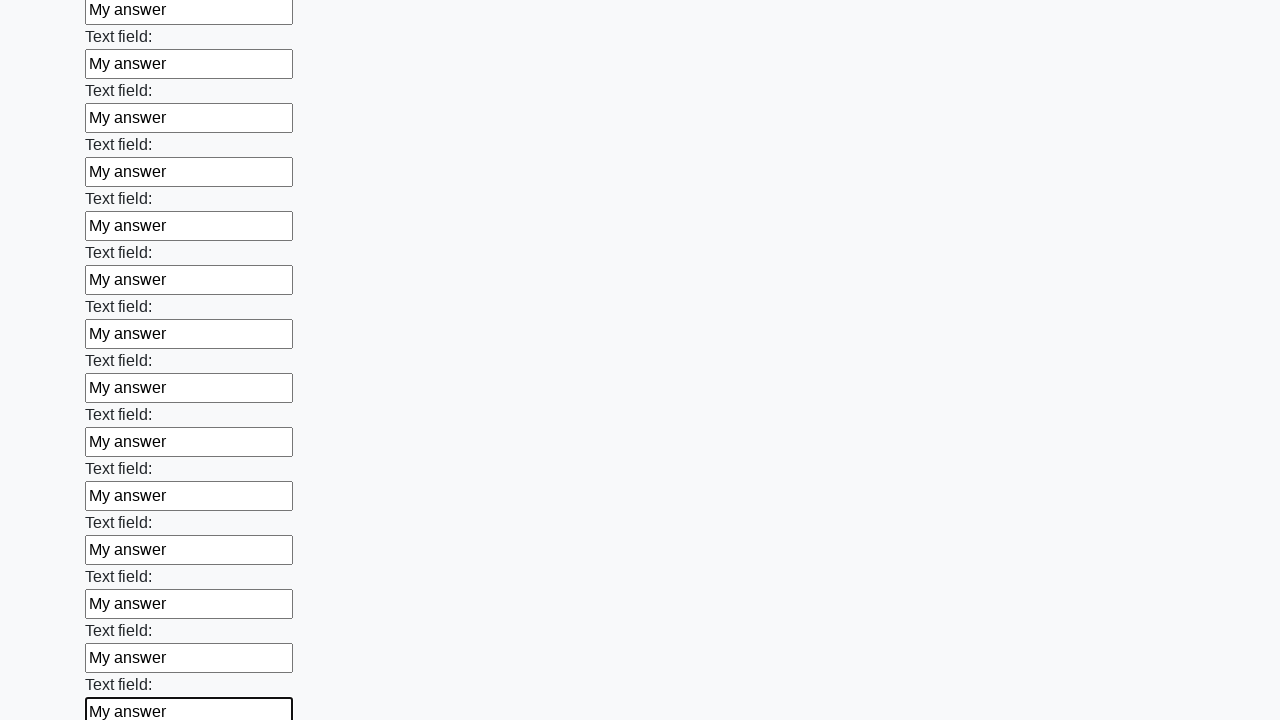

Filled an input field with 'My answer' on input >> nth=46
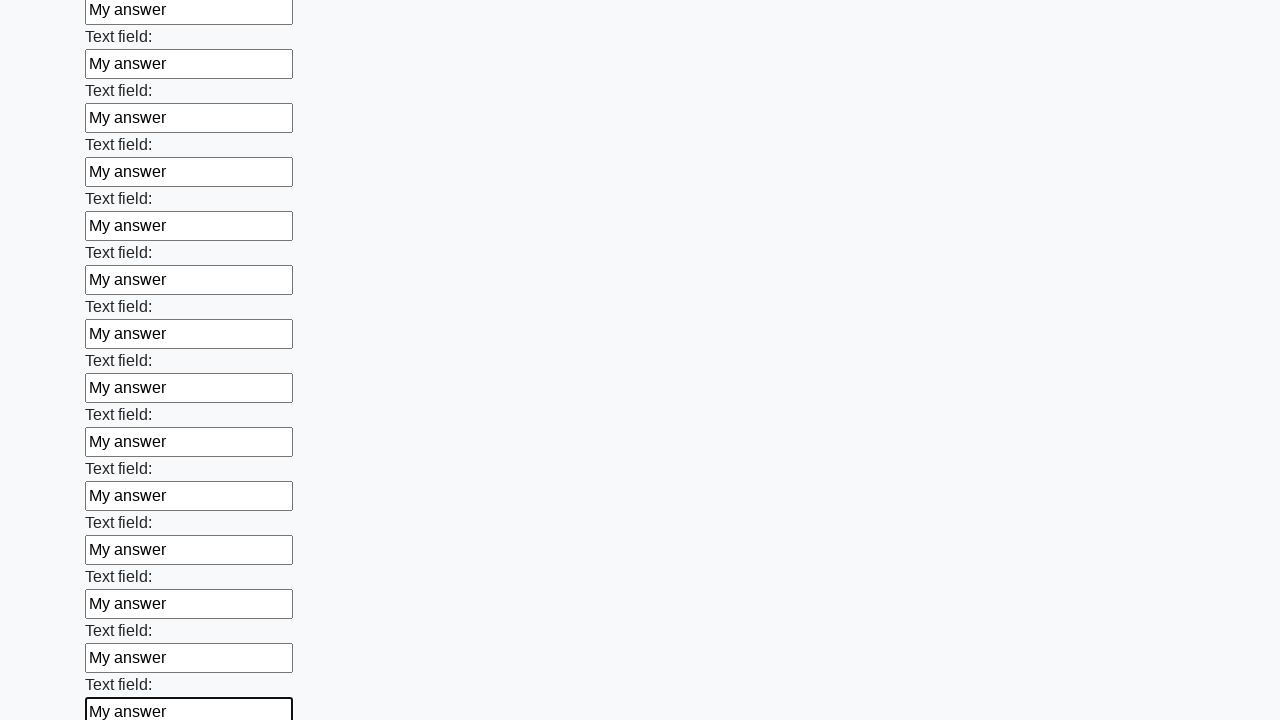

Filled an input field with 'My answer' on input >> nth=47
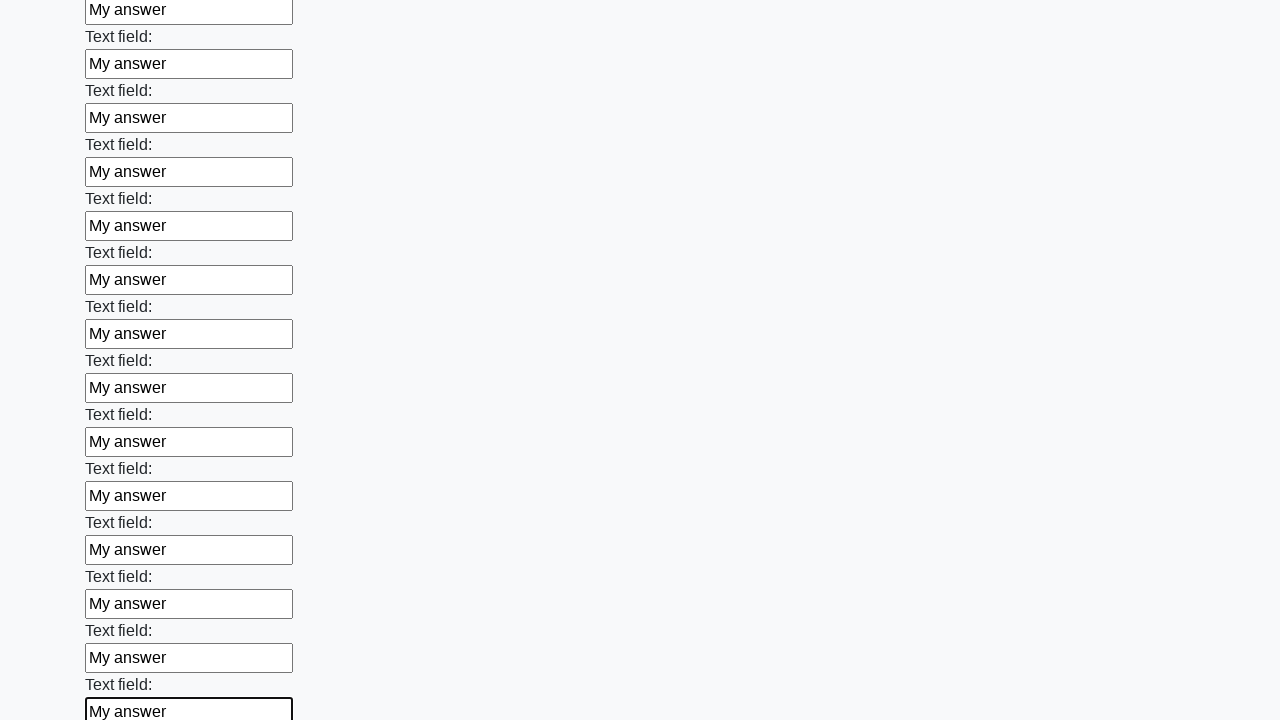

Filled an input field with 'My answer' on input >> nth=48
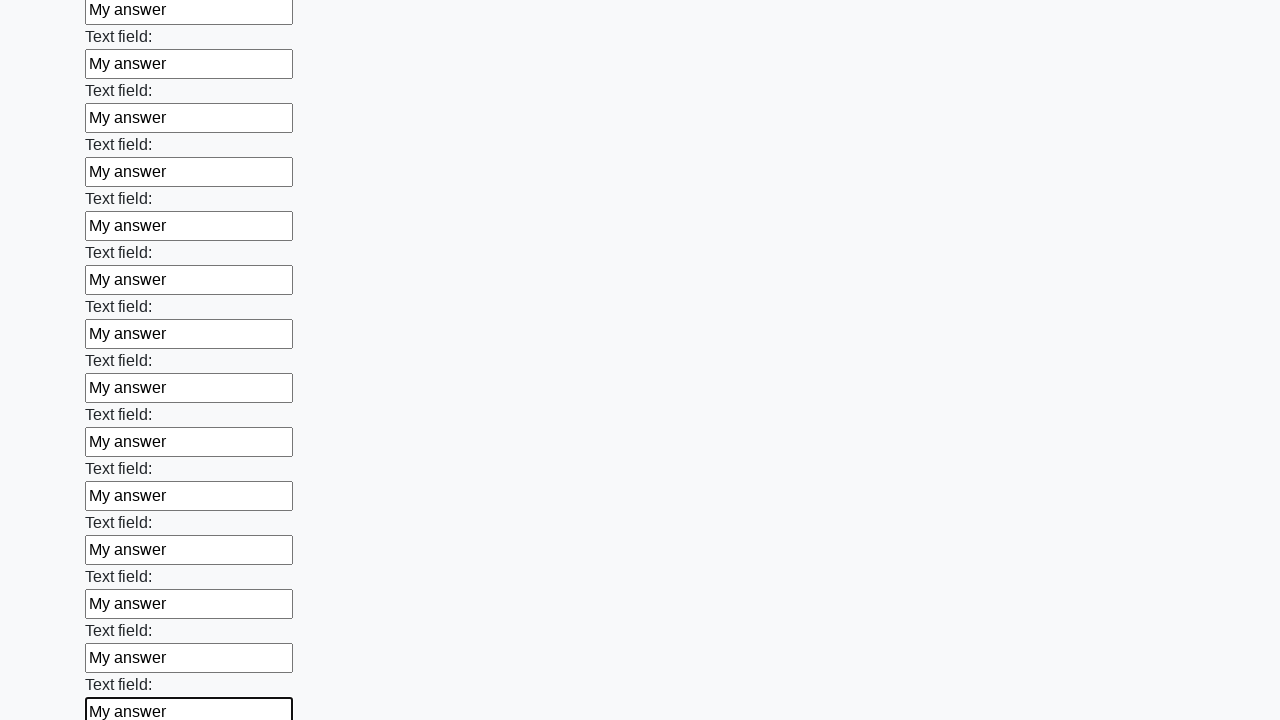

Filled an input field with 'My answer' on input >> nth=49
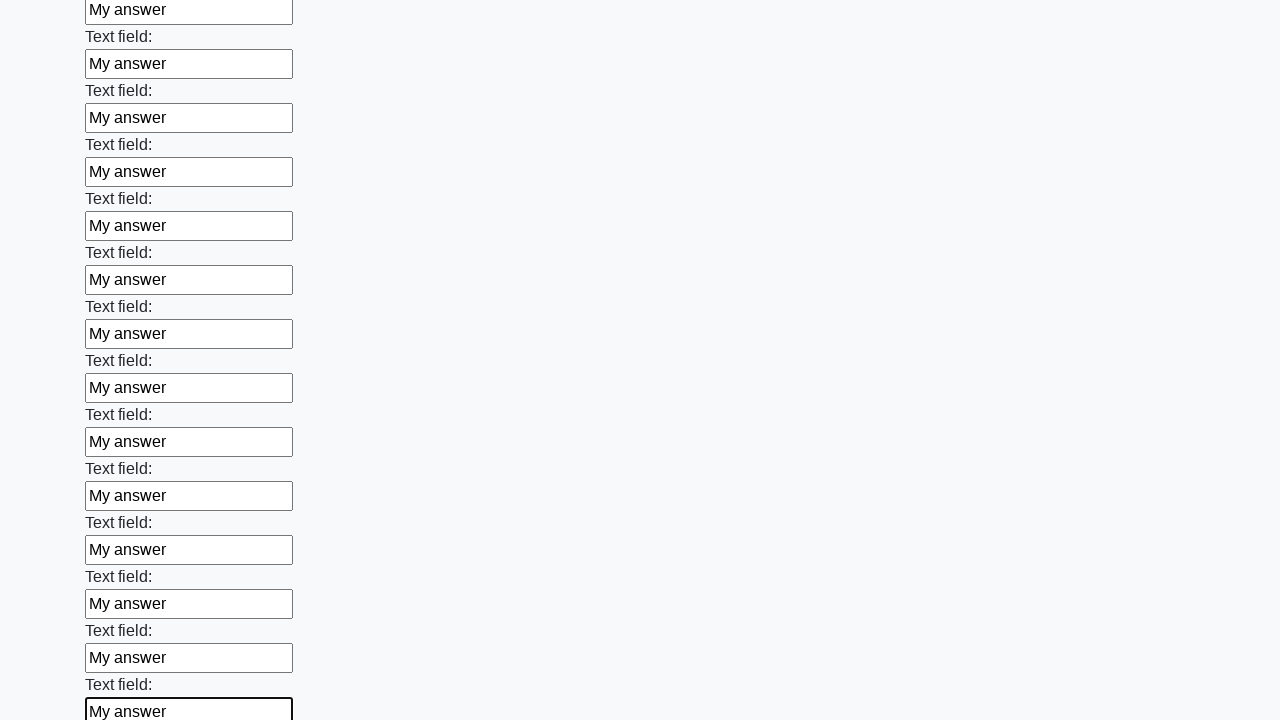

Filled an input field with 'My answer' on input >> nth=50
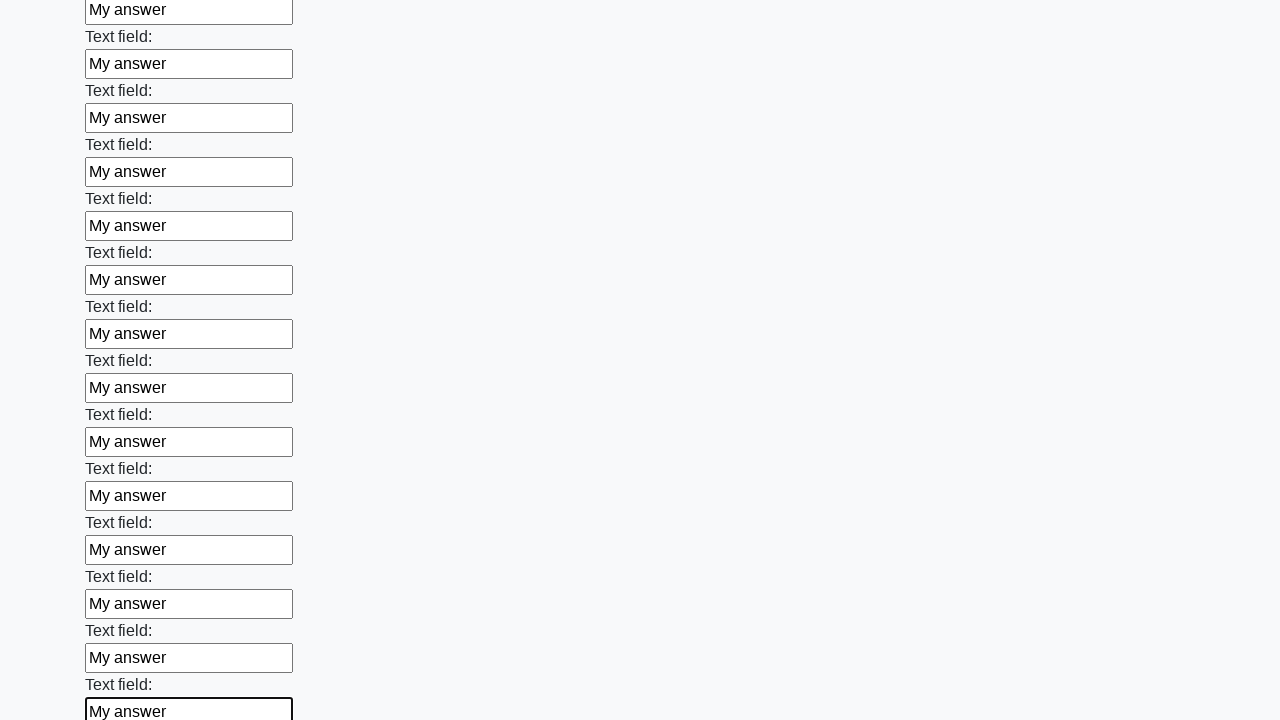

Filled an input field with 'My answer' on input >> nth=51
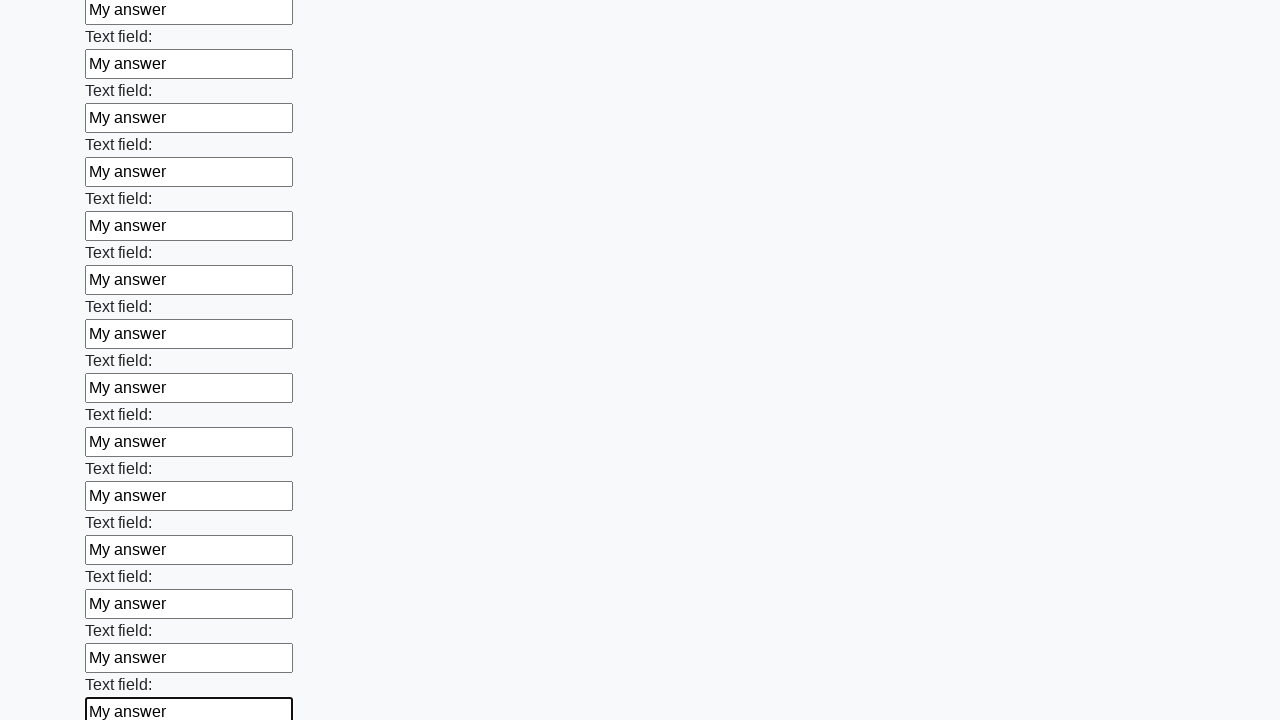

Filled an input field with 'My answer' on input >> nth=52
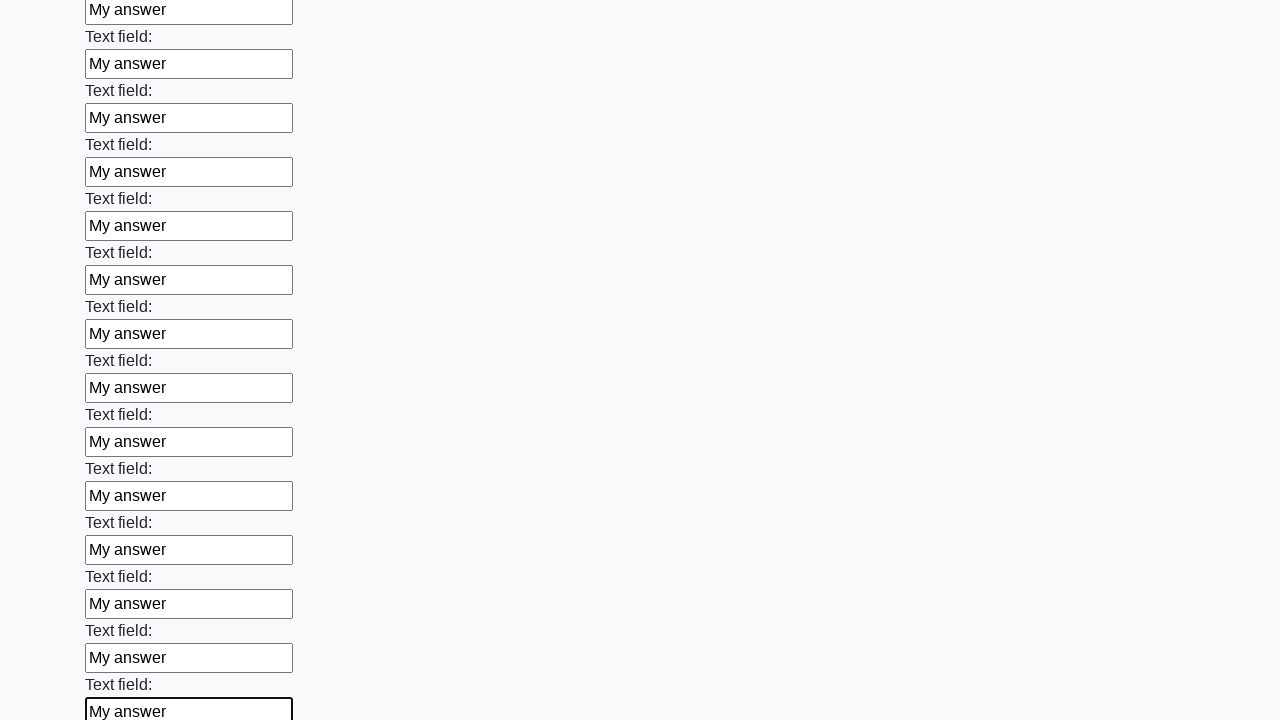

Filled an input field with 'My answer' on input >> nth=53
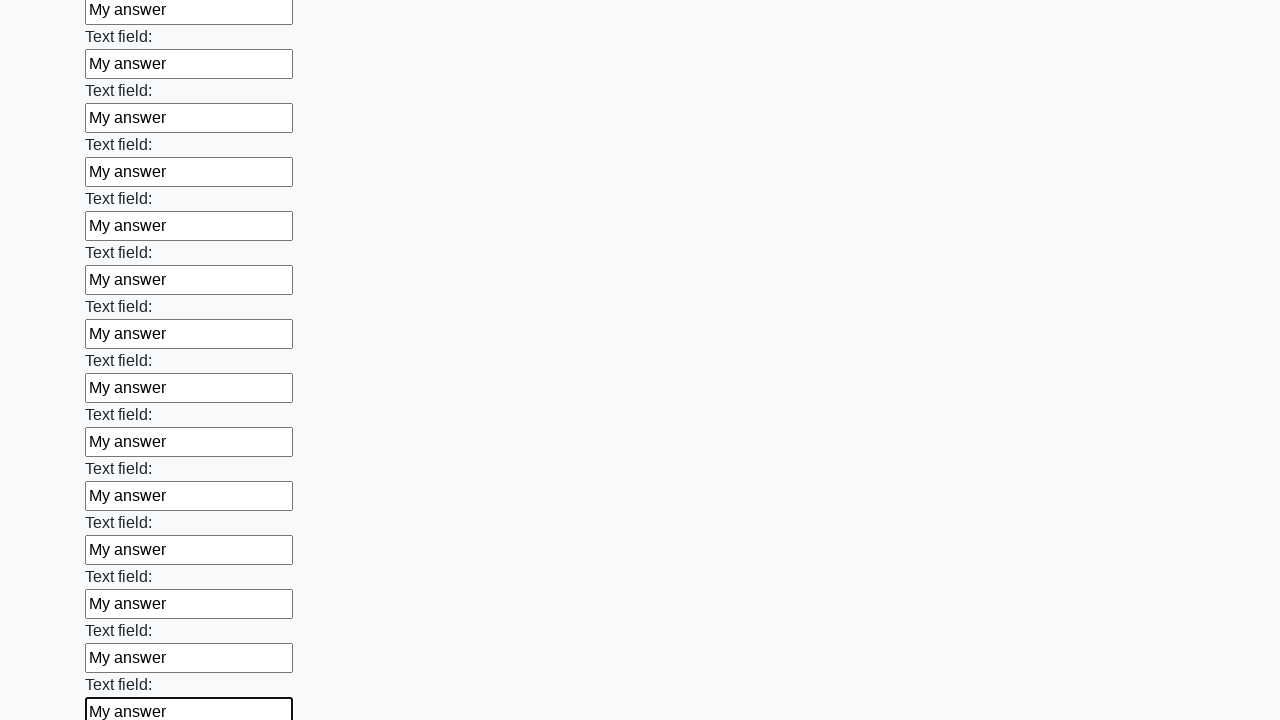

Filled an input field with 'My answer' on input >> nth=54
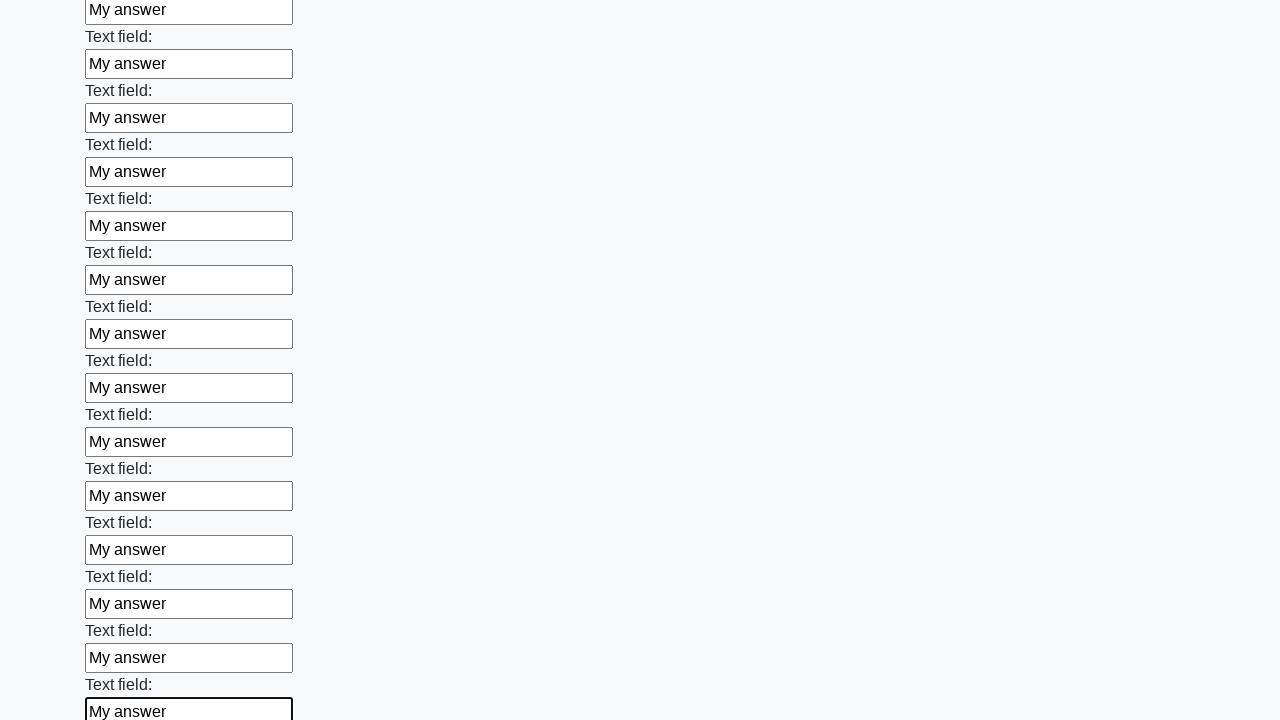

Filled an input field with 'My answer' on input >> nth=55
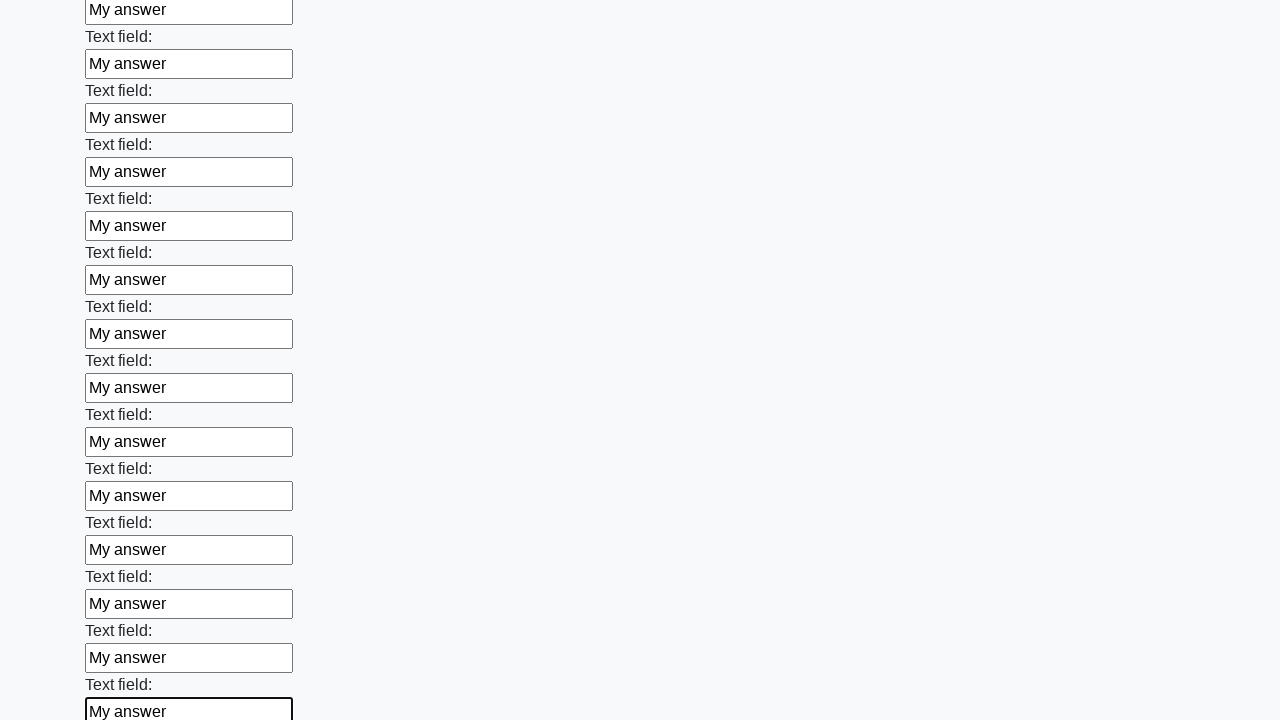

Filled an input field with 'My answer' on input >> nth=56
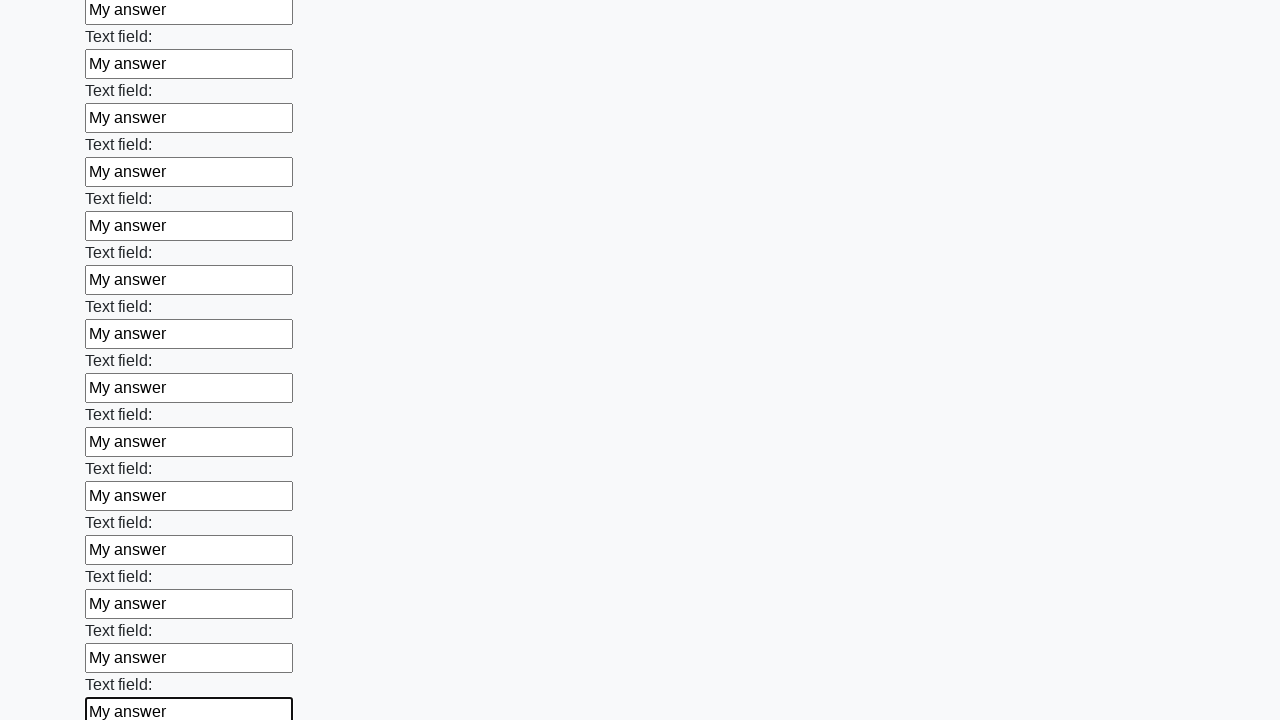

Filled an input field with 'My answer' on input >> nth=57
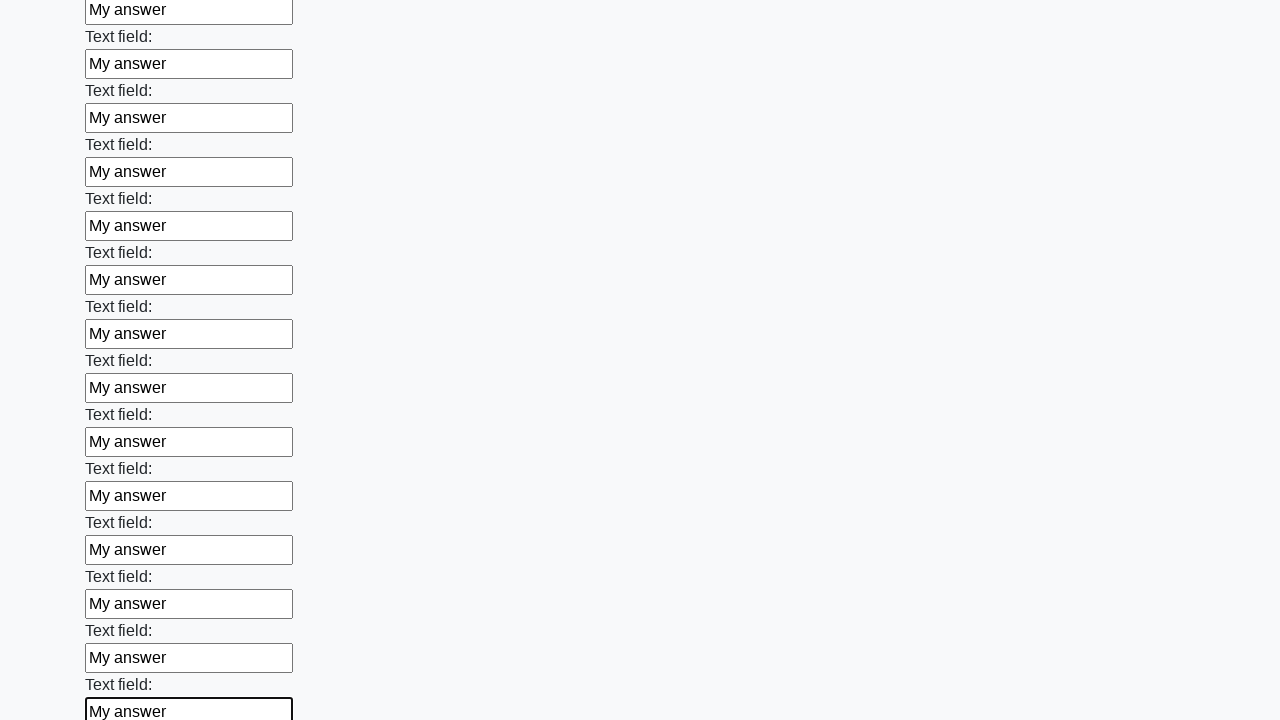

Filled an input field with 'My answer' on input >> nth=58
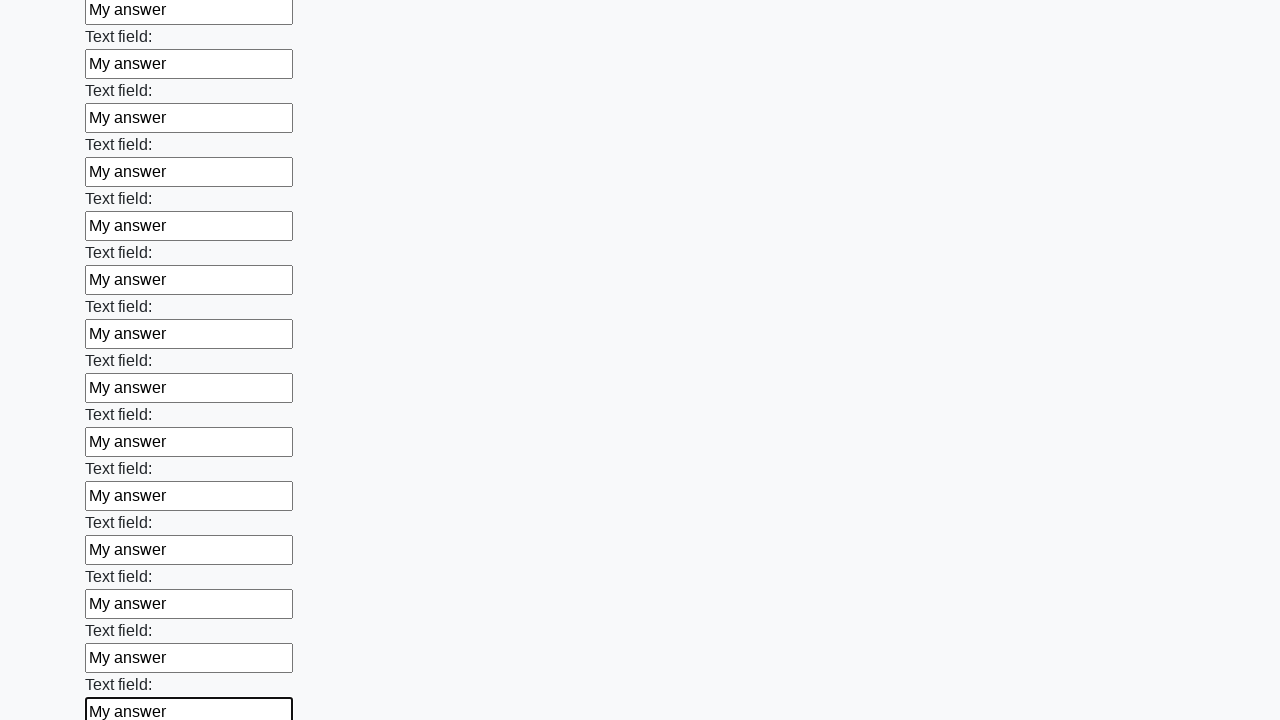

Filled an input field with 'My answer' on input >> nth=59
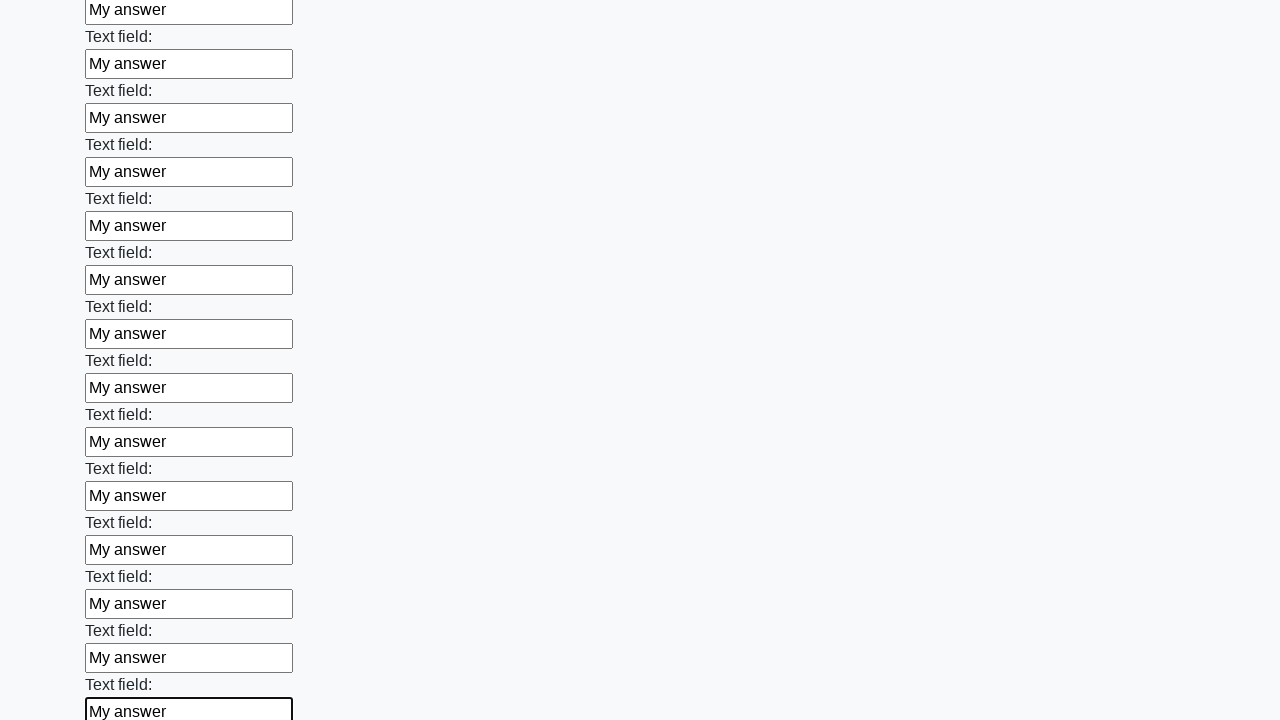

Filled an input field with 'My answer' on input >> nth=60
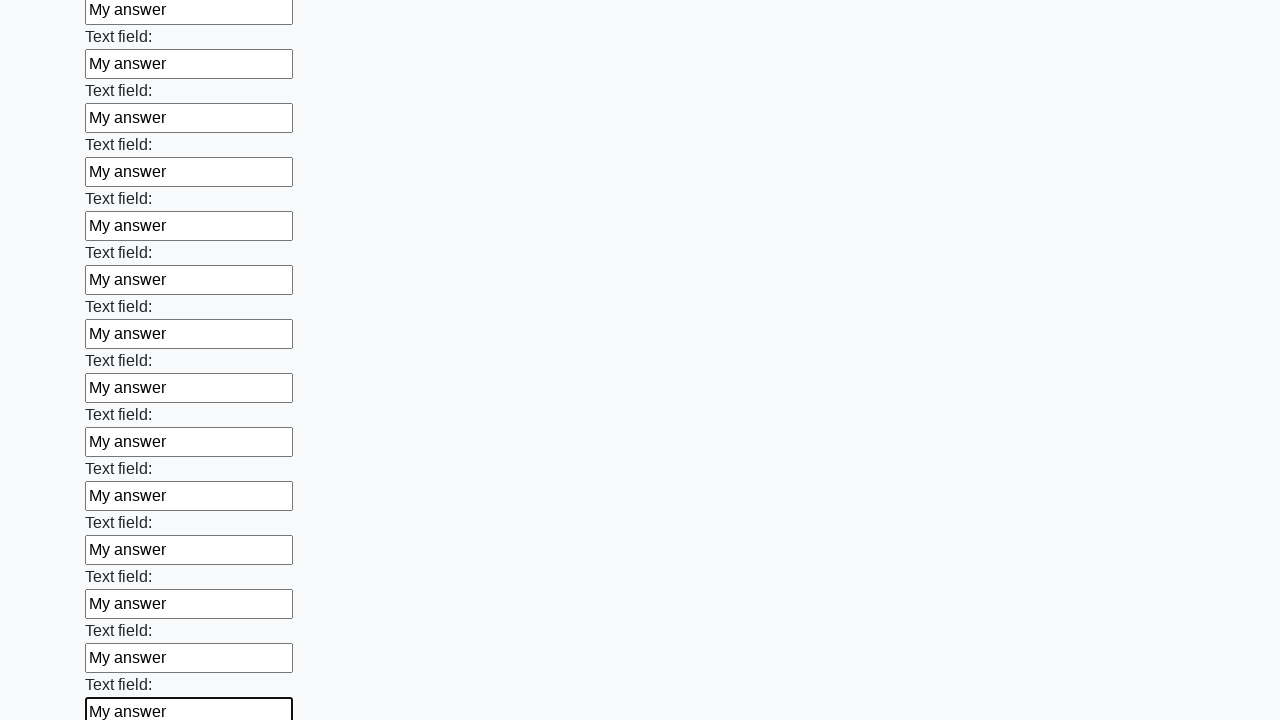

Filled an input field with 'My answer' on input >> nth=61
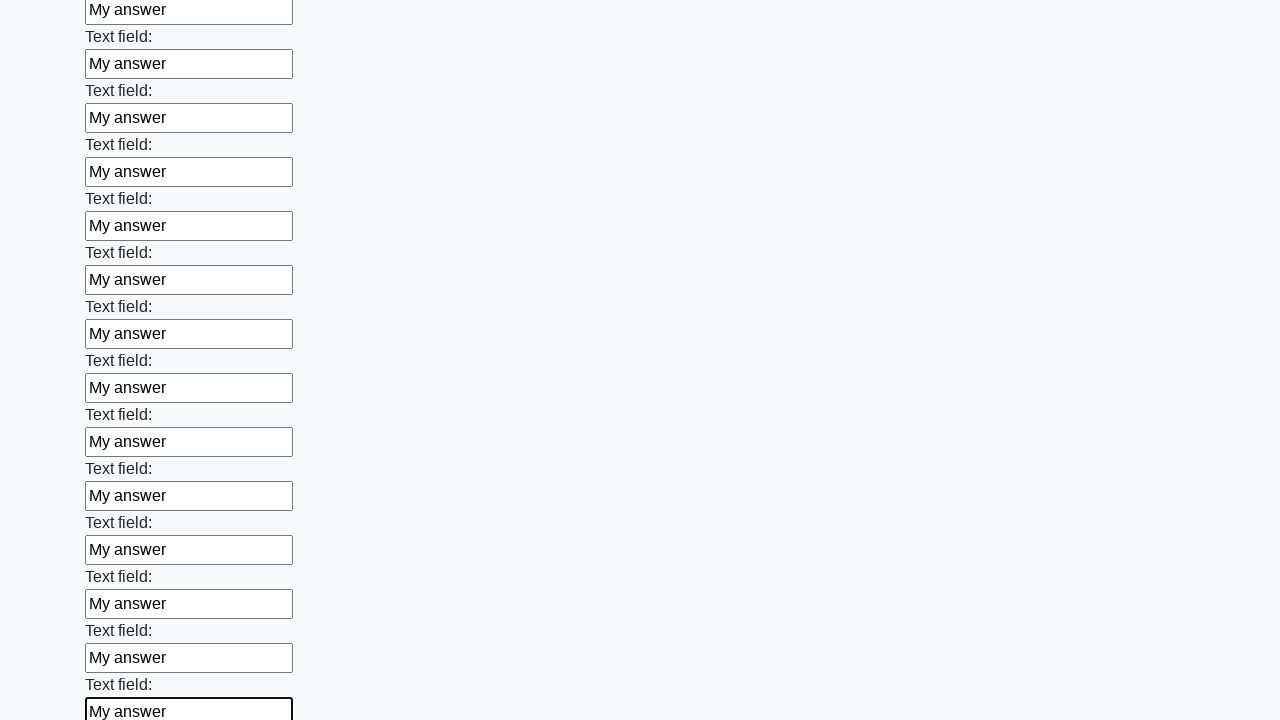

Filled an input field with 'My answer' on input >> nth=62
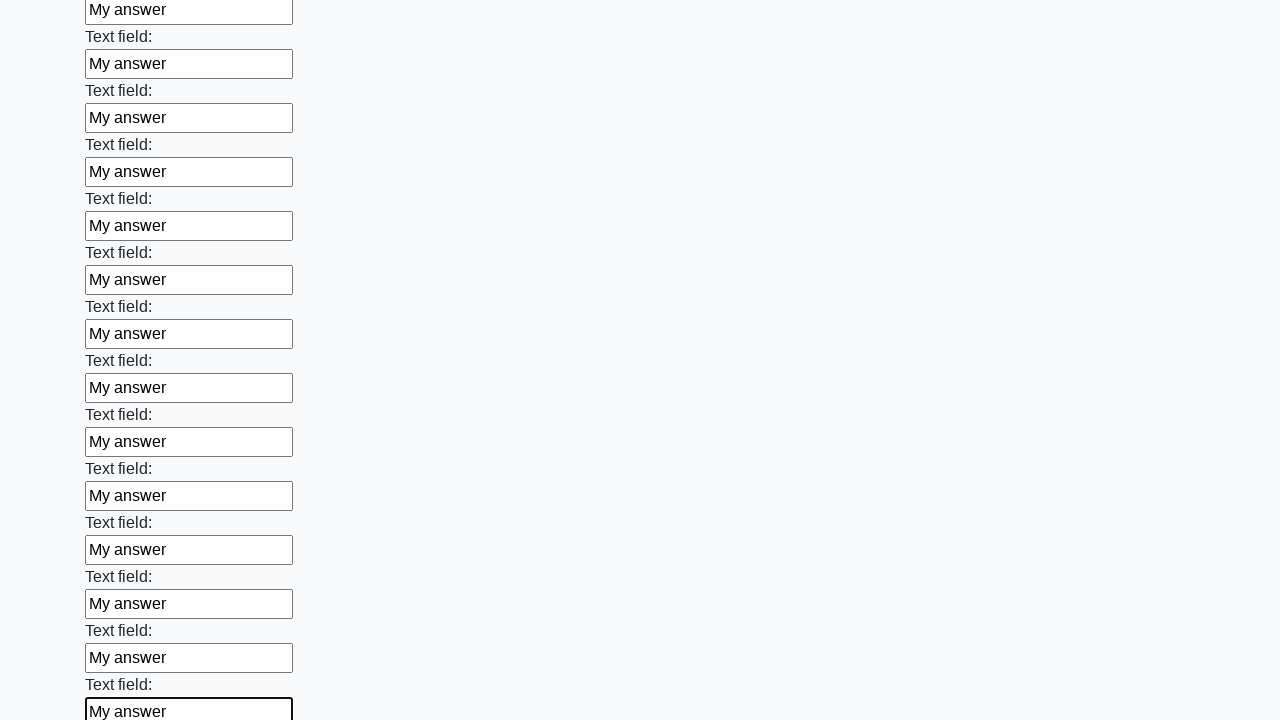

Filled an input field with 'My answer' on input >> nth=63
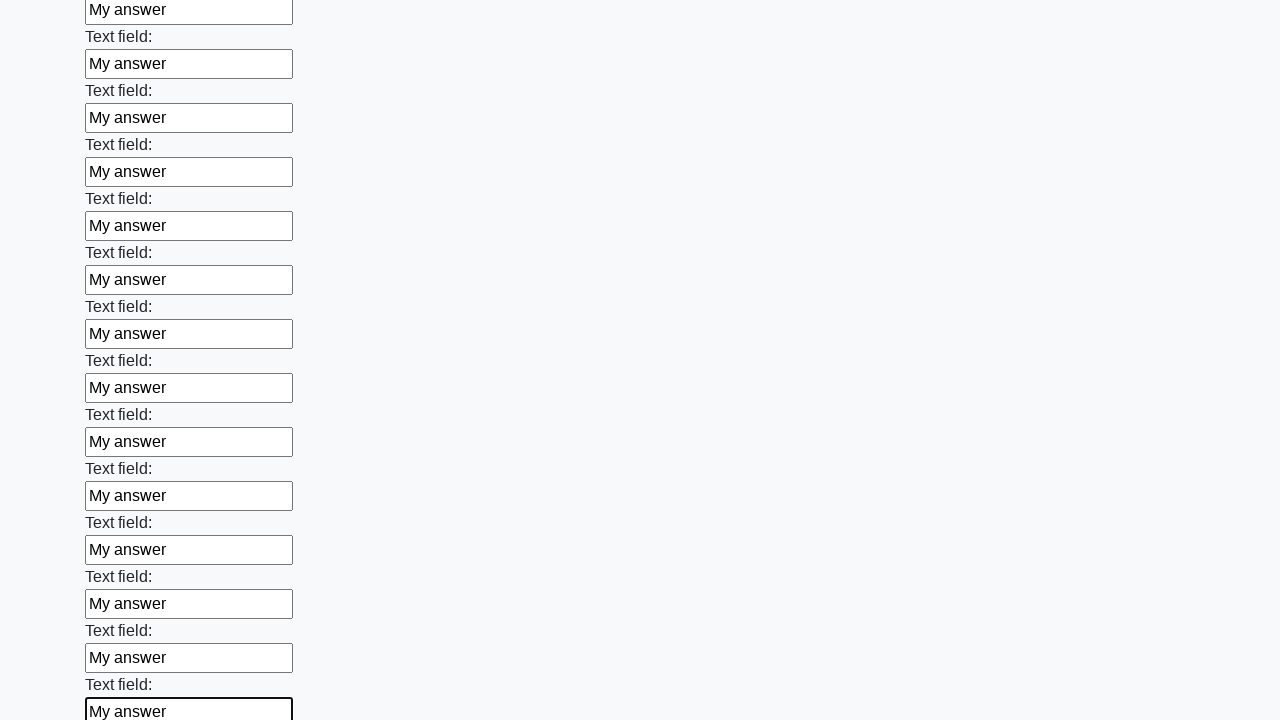

Filled an input field with 'My answer' on input >> nth=64
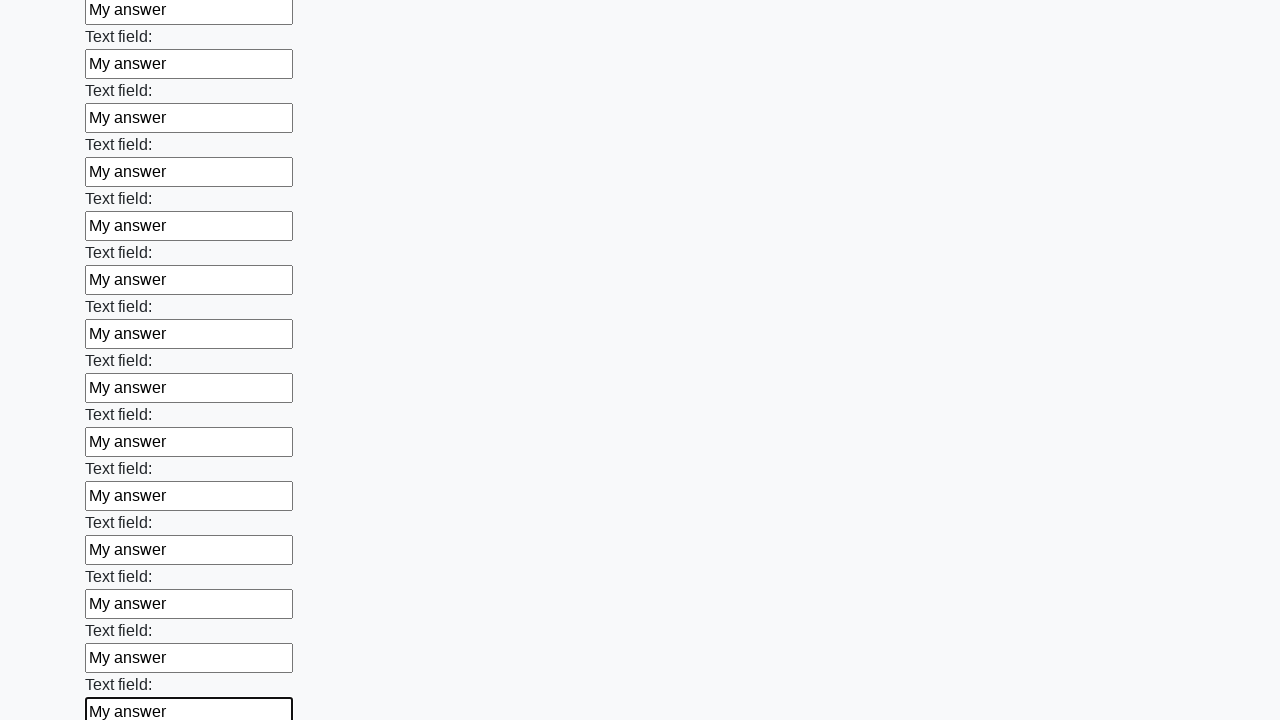

Filled an input field with 'My answer' on input >> nth=65
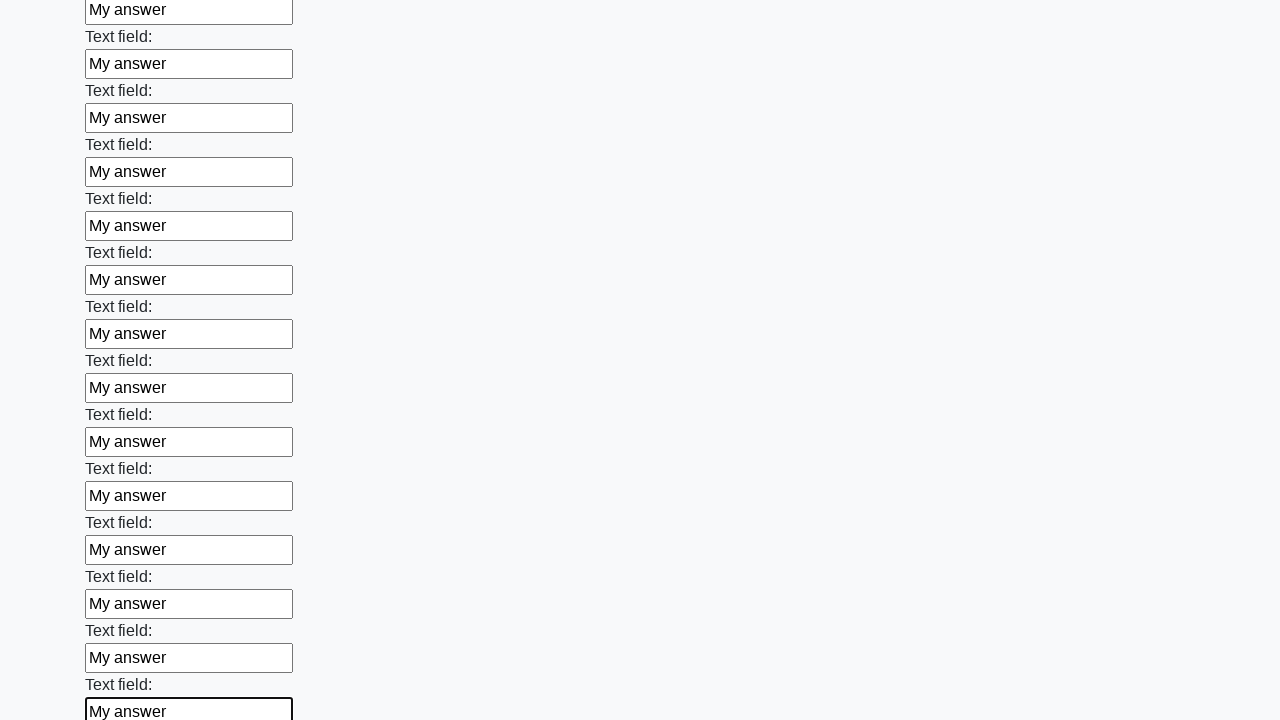

Filled an input field with 'My answer' on input >> nth=66
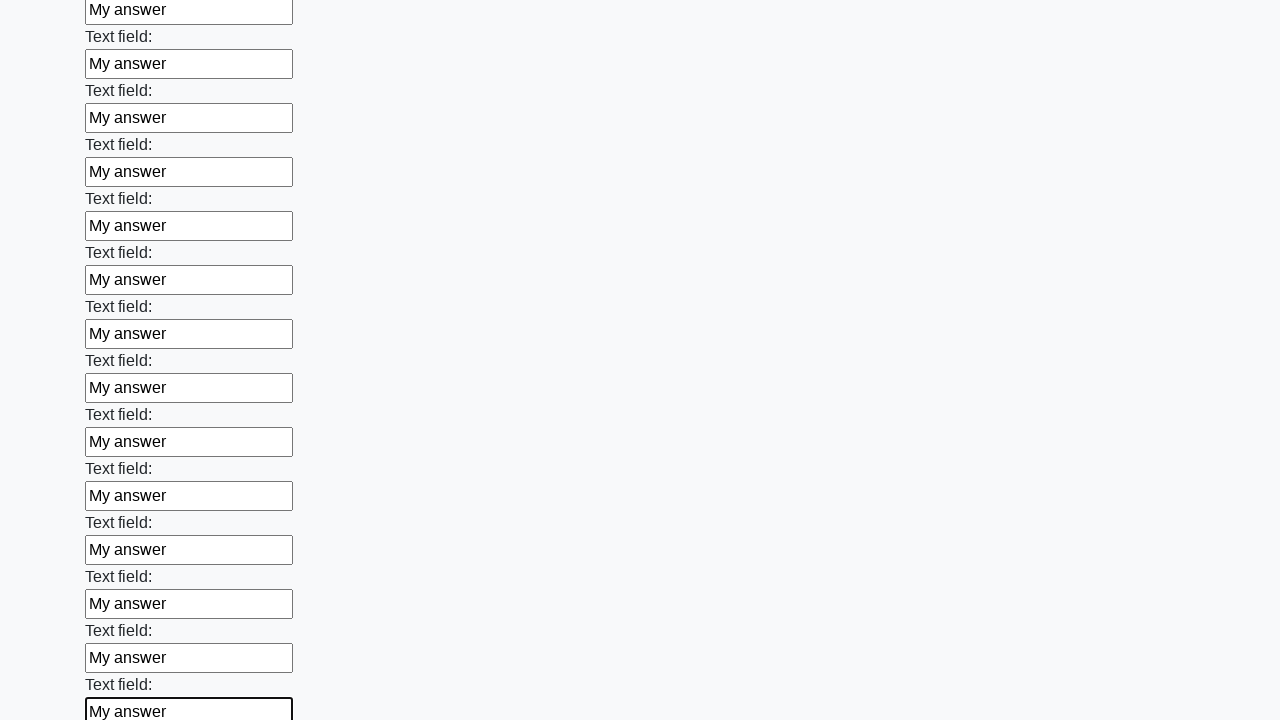

Filled an input field with 'My answer' on input >> nth=67
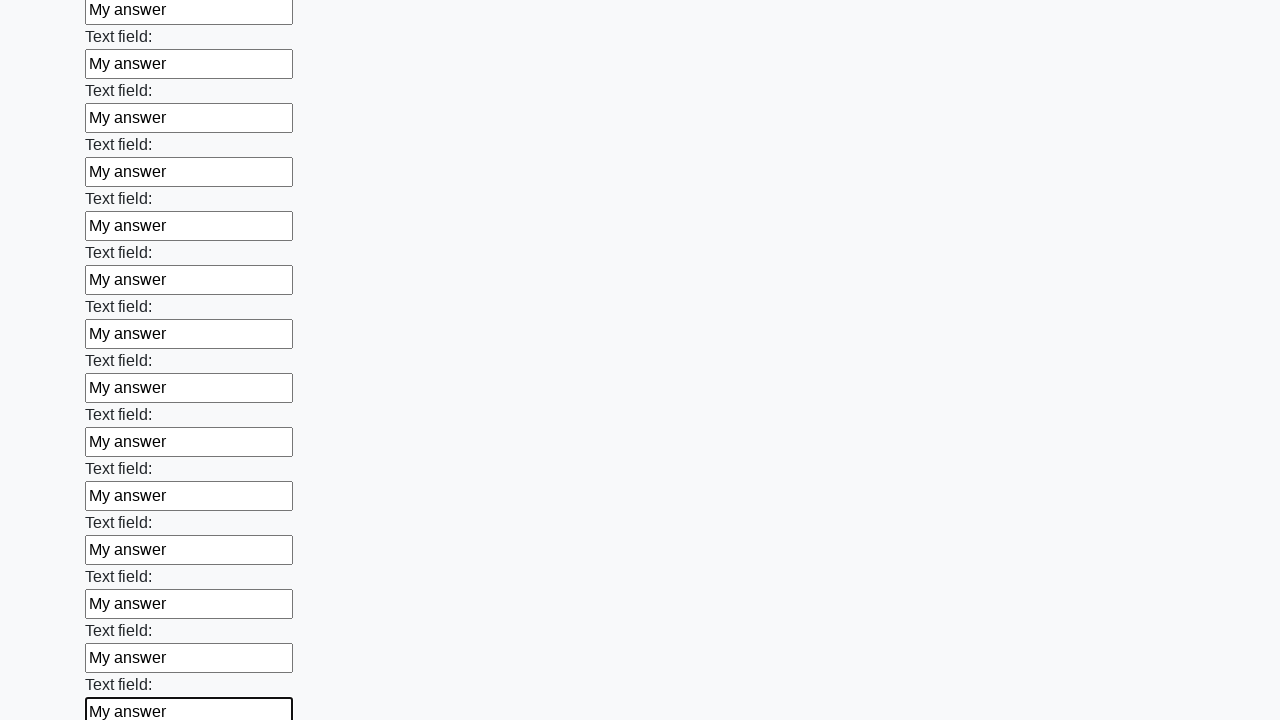

Filled an input field with 'My answer' on input >> nth=68
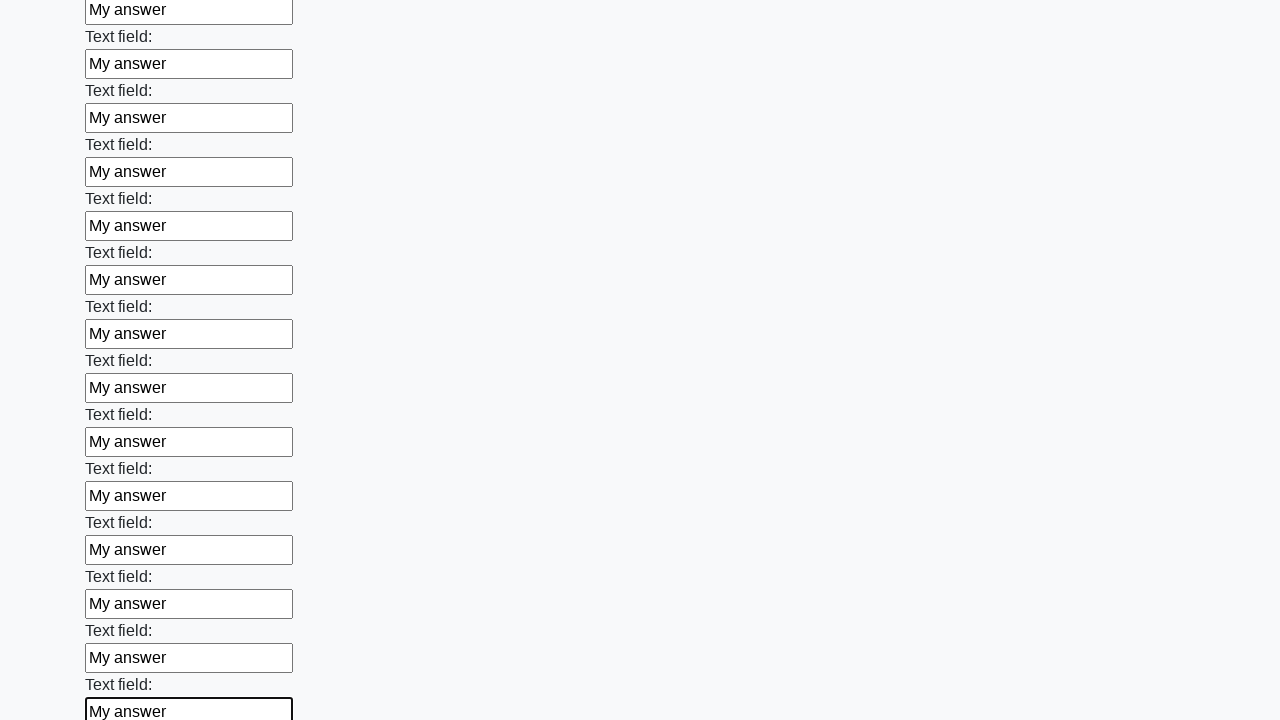

Filled an input field with 'My answer' on input >> nth=69
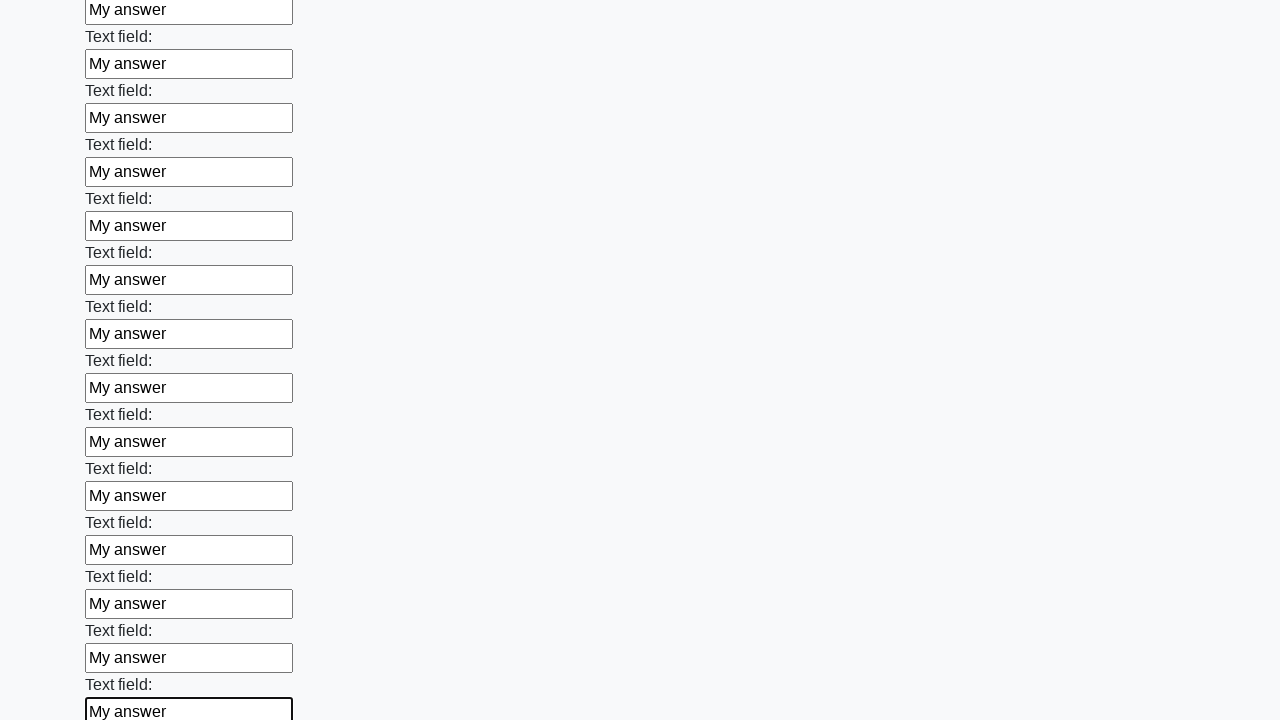

Filled an input field with 'My answer' on input >> nth=70
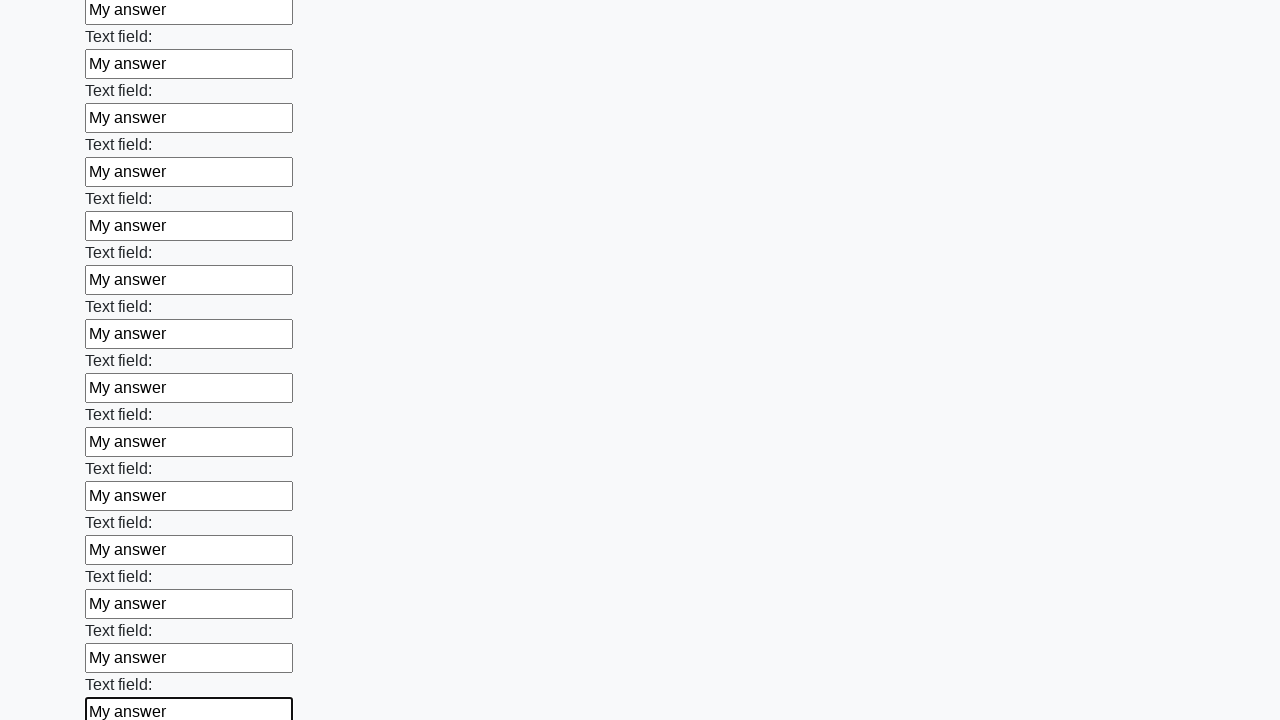

Filled an input field with 'My answer' on input >> nth=71
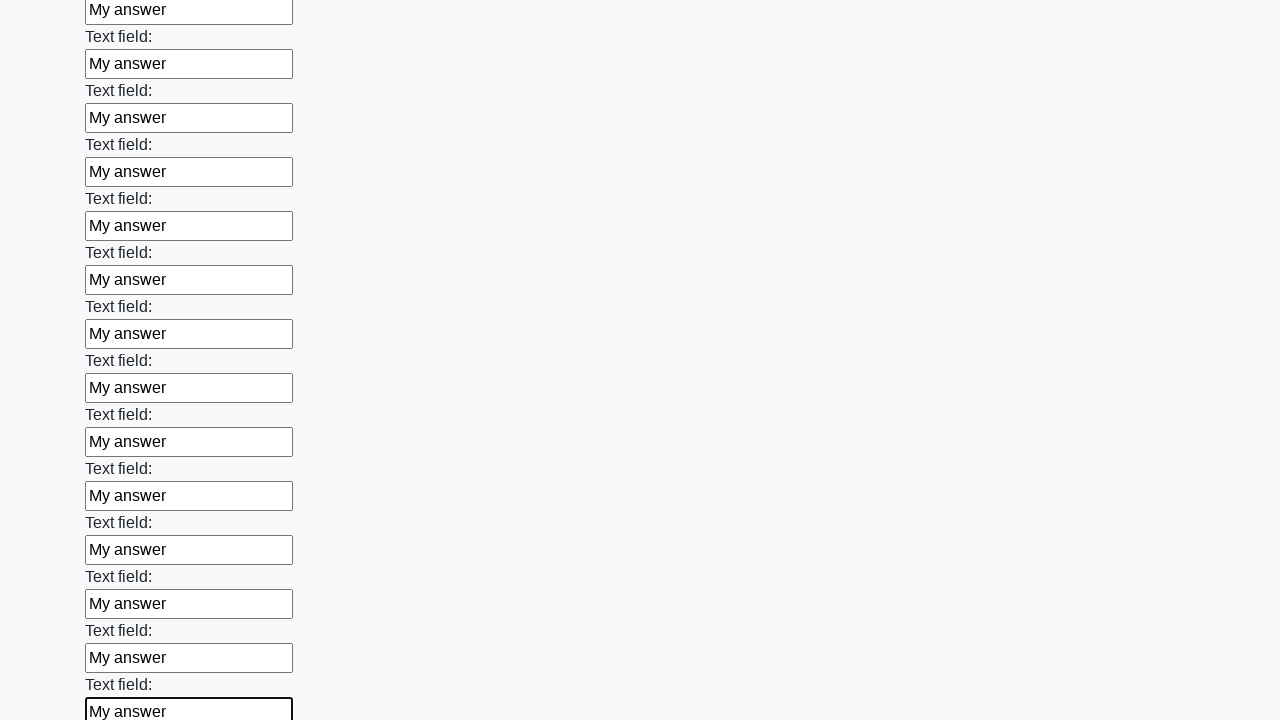

Filled an input field with 'My answer' on input >> nth=72
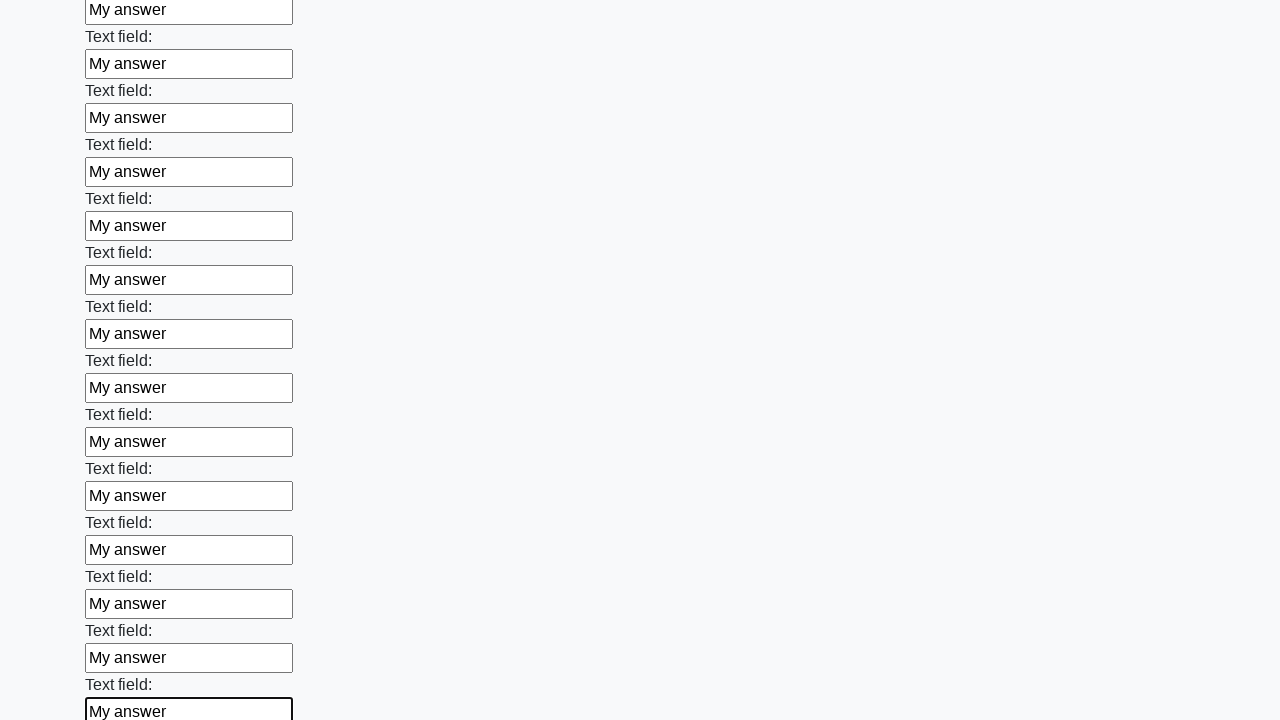

Filled an input field with 'My answer' on input >> nth=73
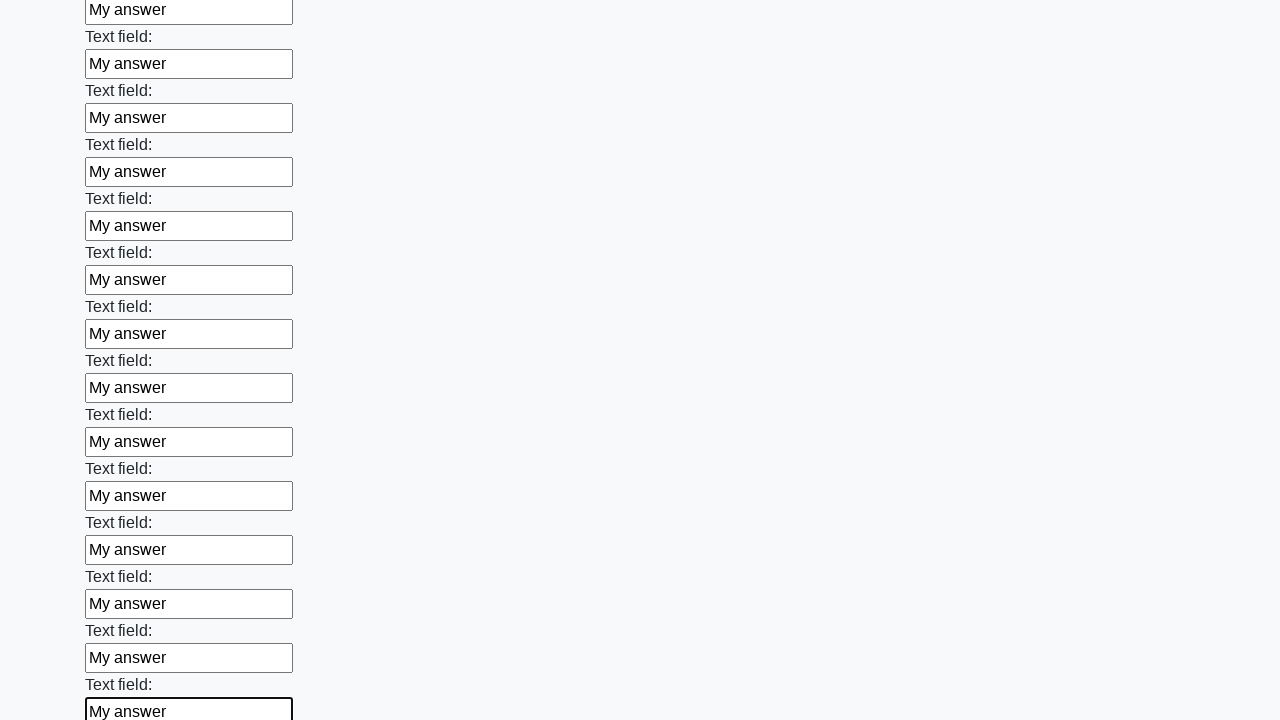

Filled an input field with 'My answer' on input >> nth=74
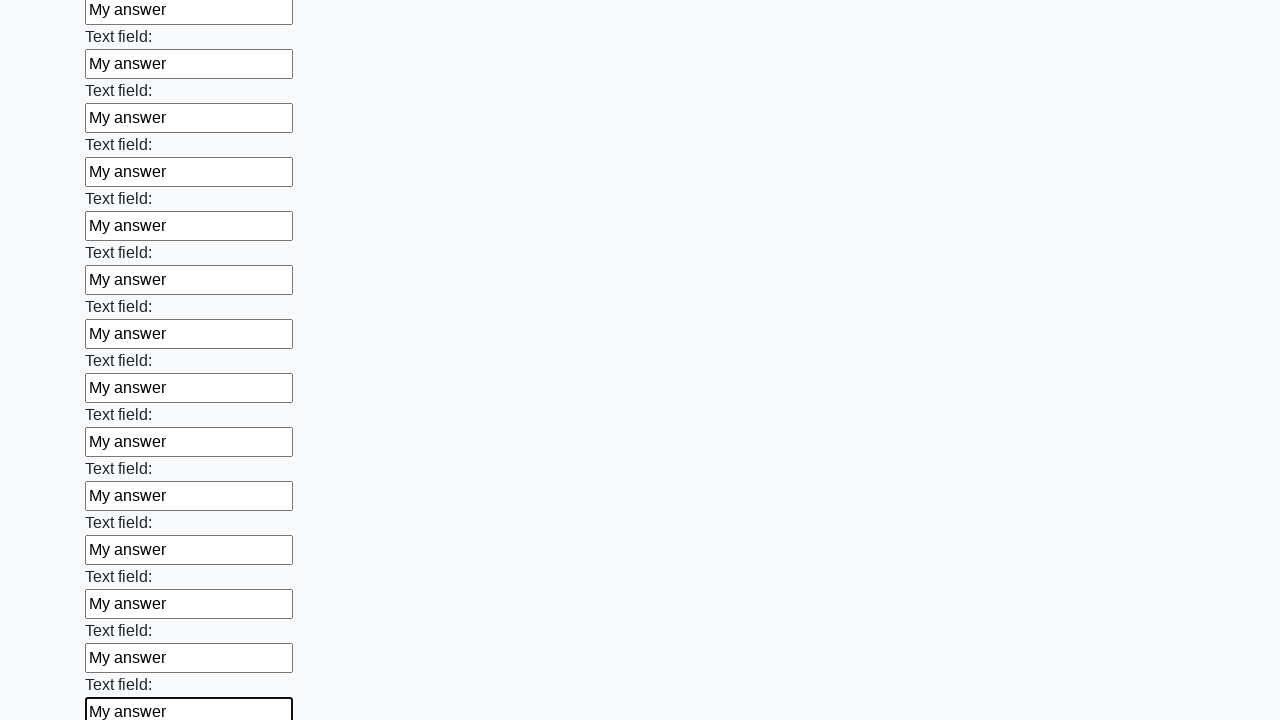

Filled an input field with 'My answer' on input >> nth=75
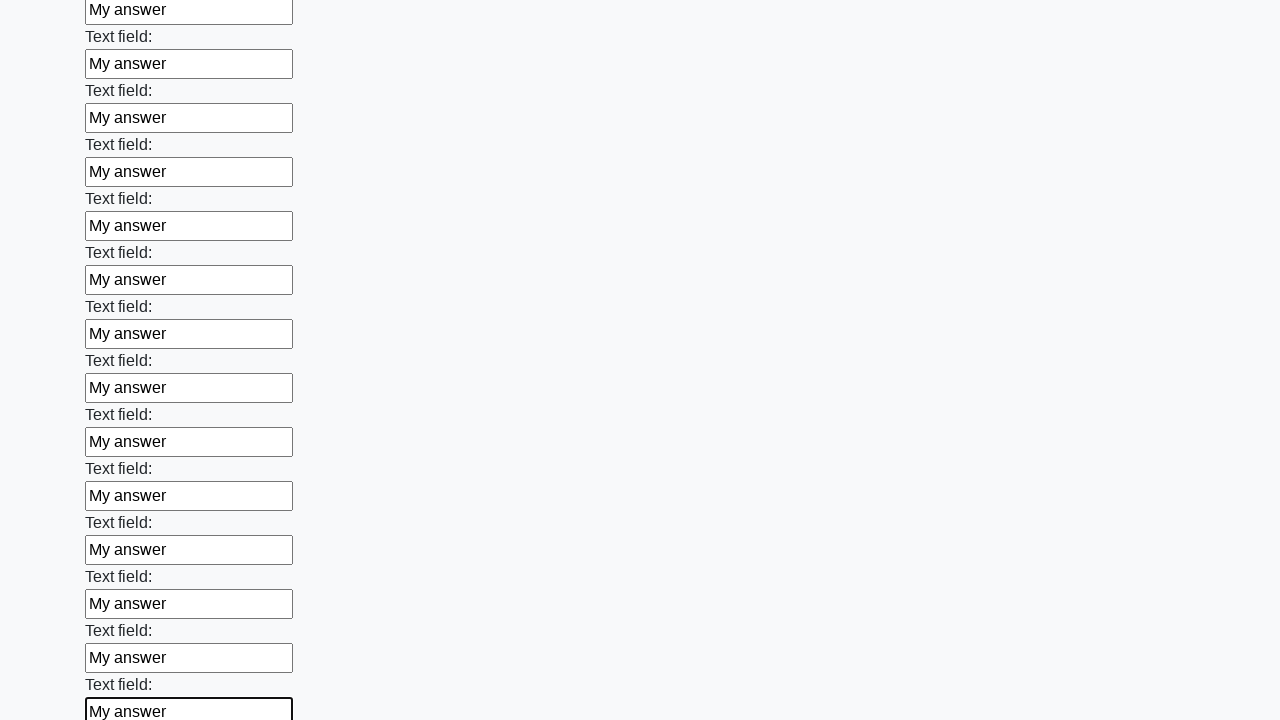

Filled an input field with 'My answer' on input >> nth=76
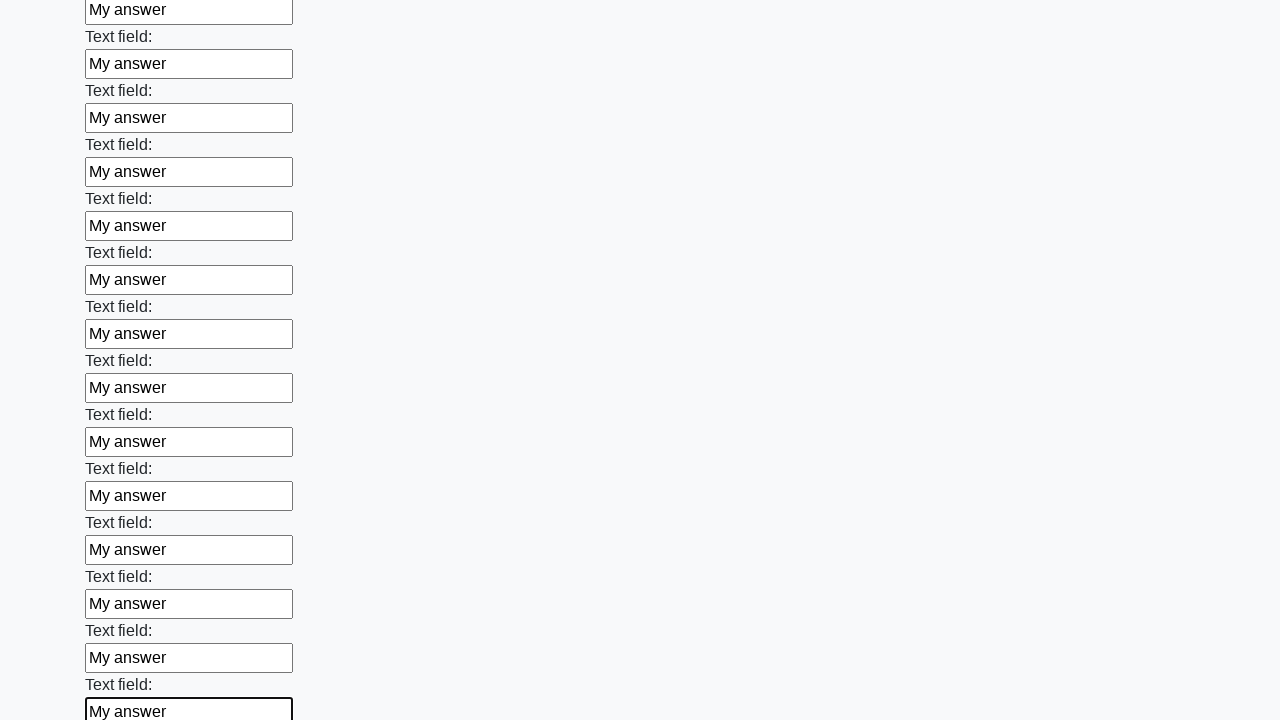

Filled an input field with 'My answer' on input >> nth=77
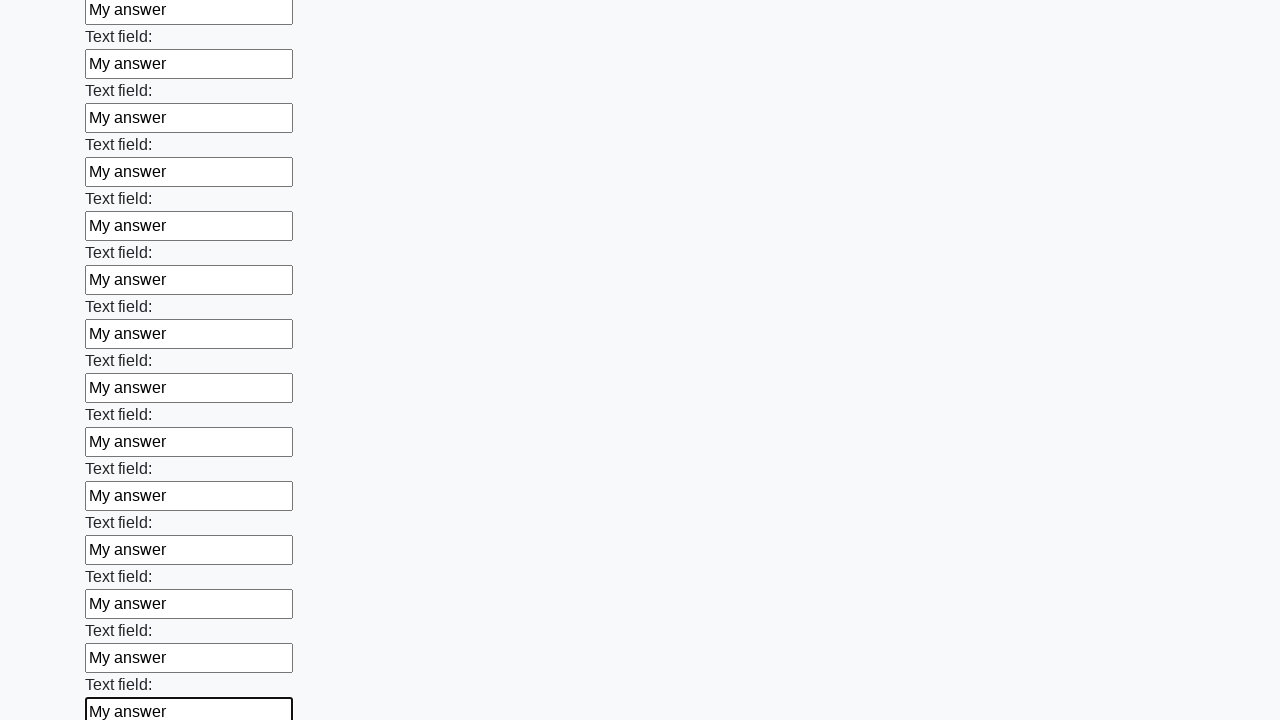

Filled an input field with 'My answer' on input >> nth=78
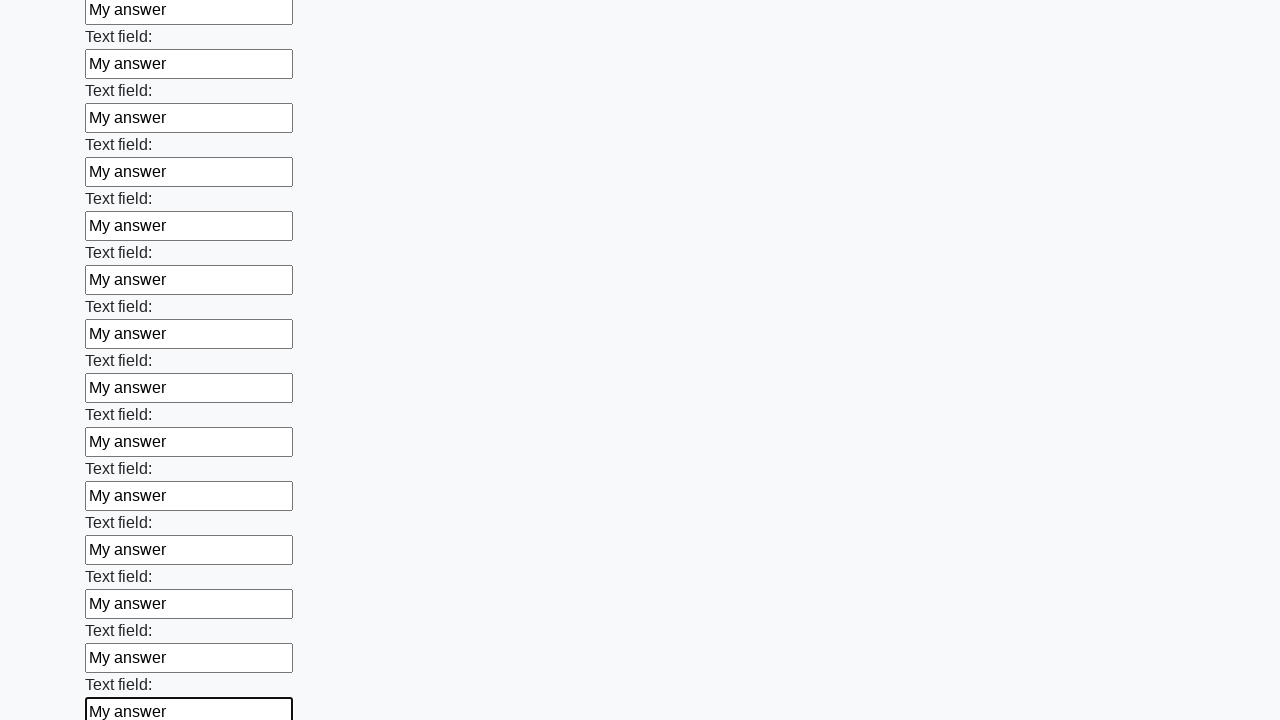

Filled an input field with 'My answer' on input >> nth=79
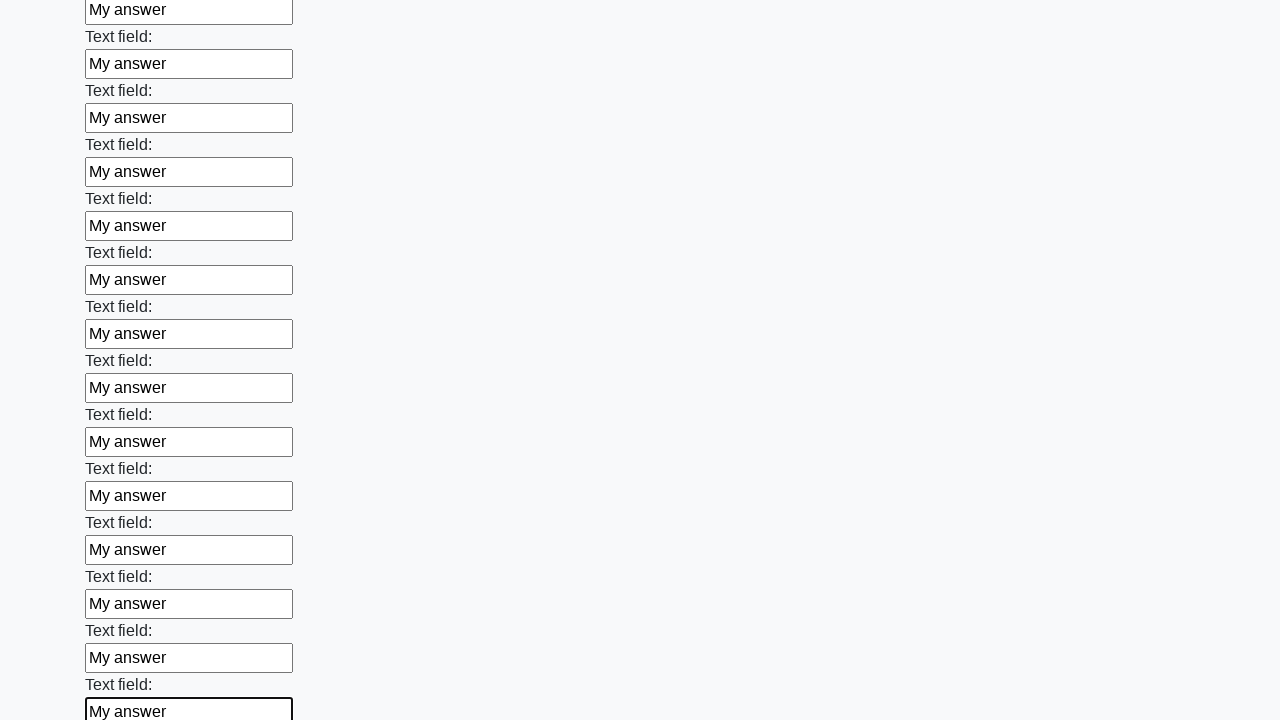

Filled an input field with 'My answer' on input >> nth=80
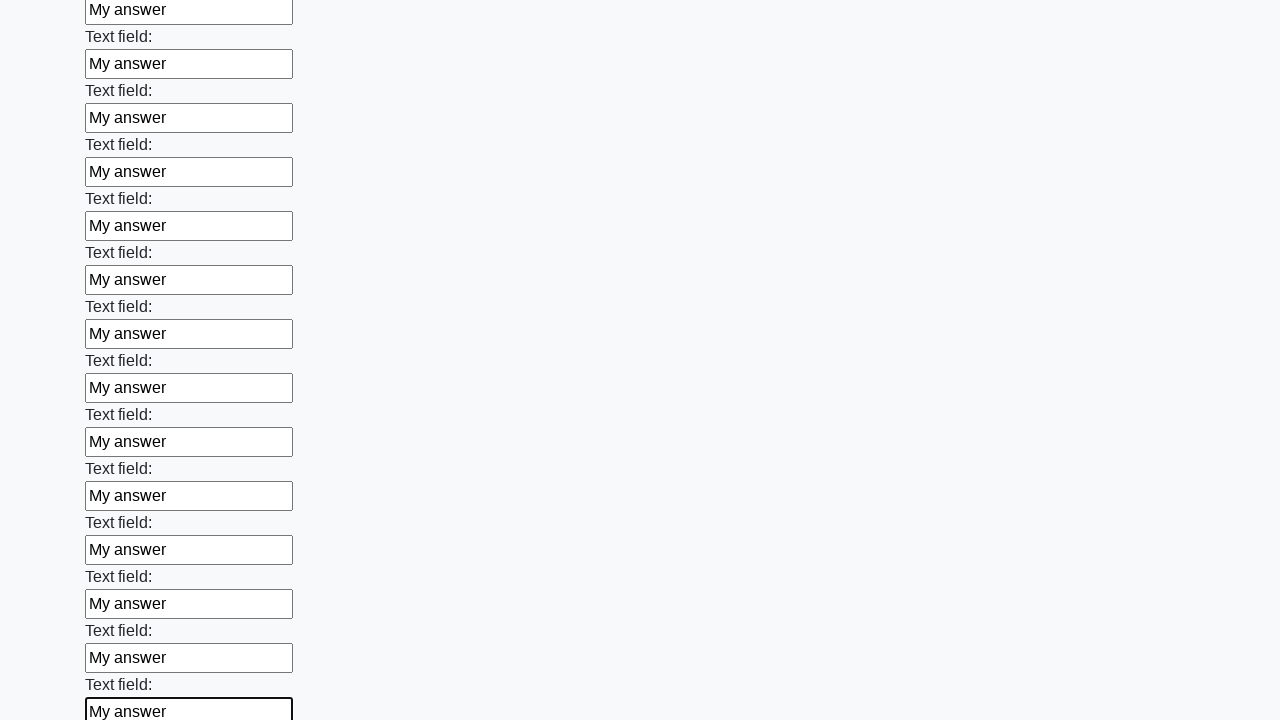

Filled an input field with 'My answer' on input >> nth=81
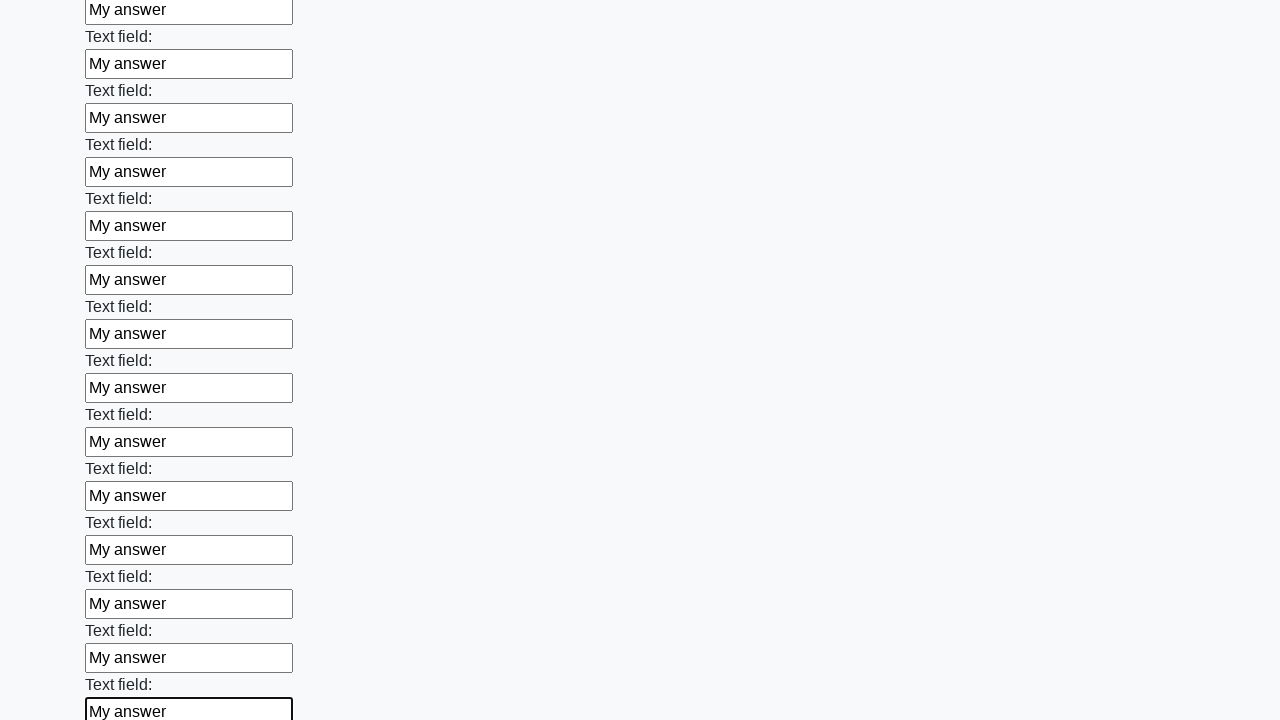

Filled an input field with 'My answer' on input >> nth=82
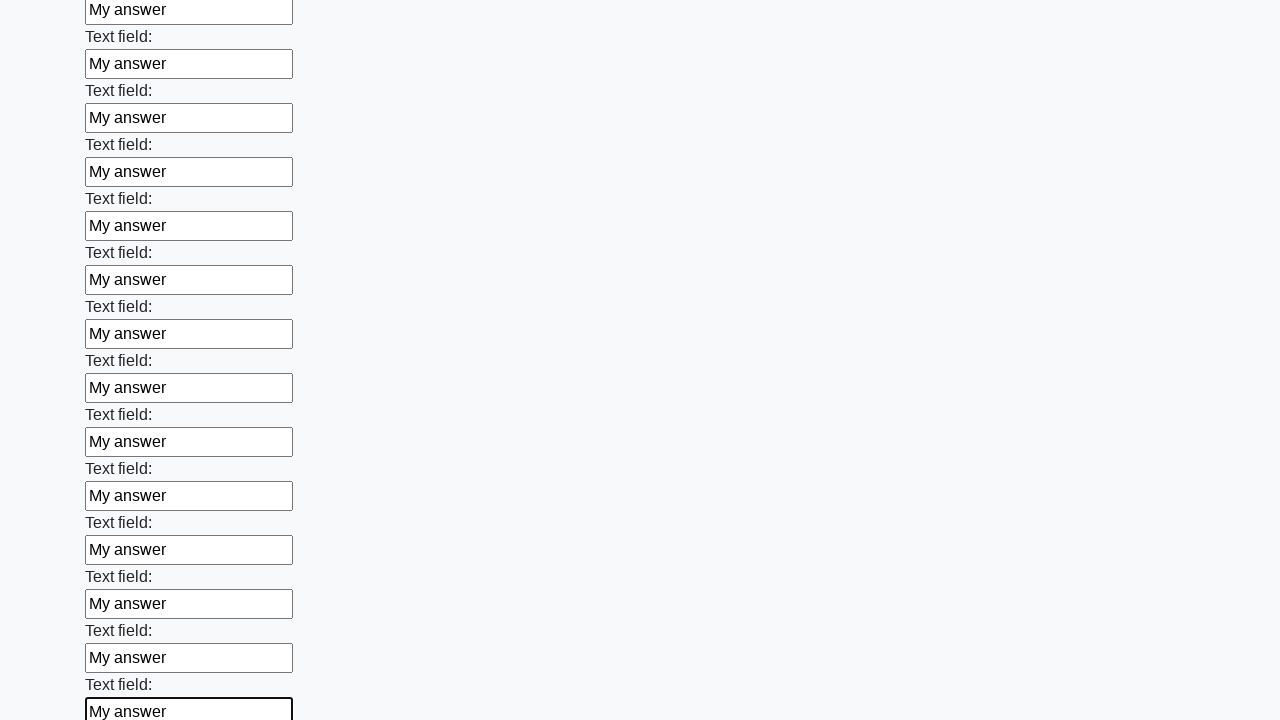

Filled an input field with 'My answer' on input >> nth=83
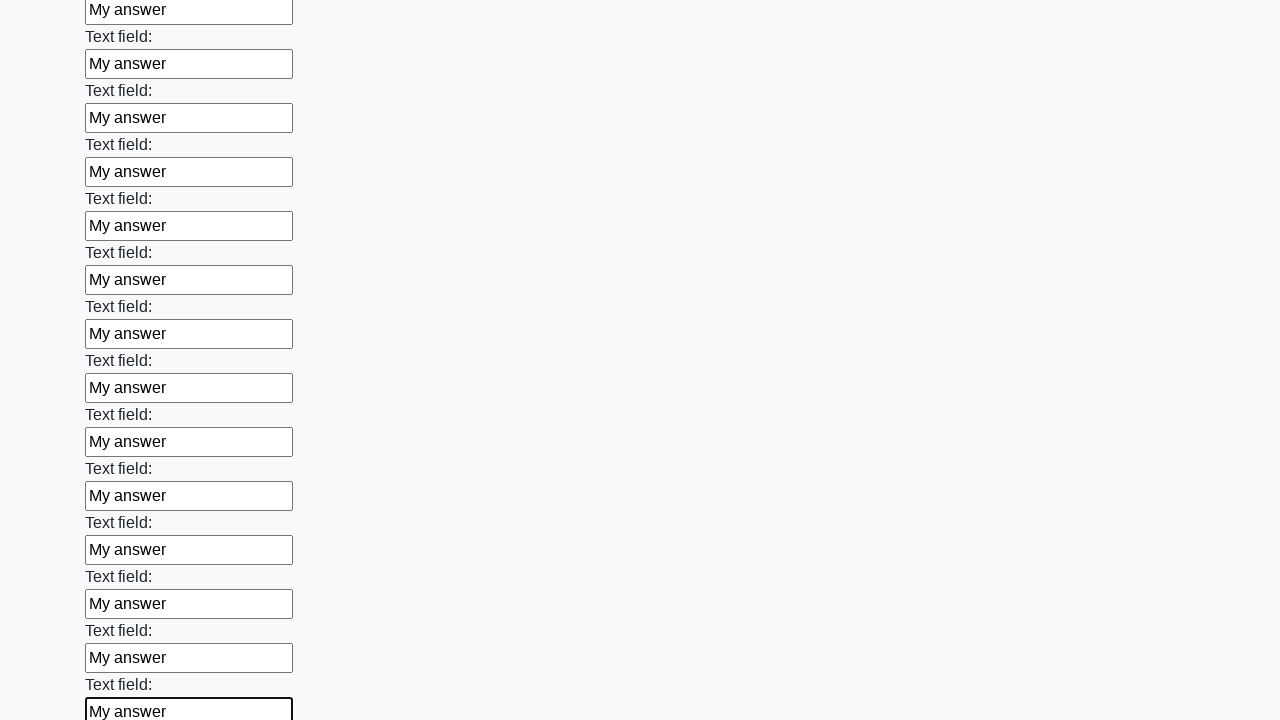

Filled an input field with 'My answer' on input >> nth=84
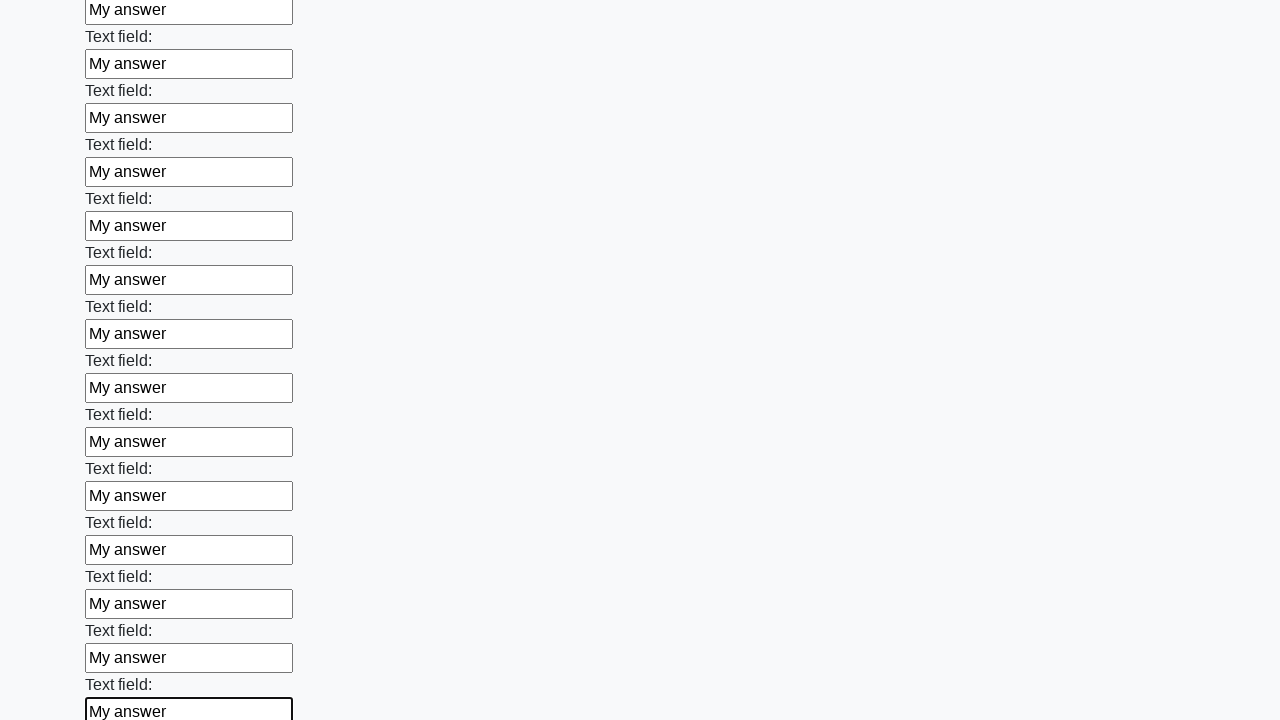

Filled an input field with 'My answer' on input >> nth=85
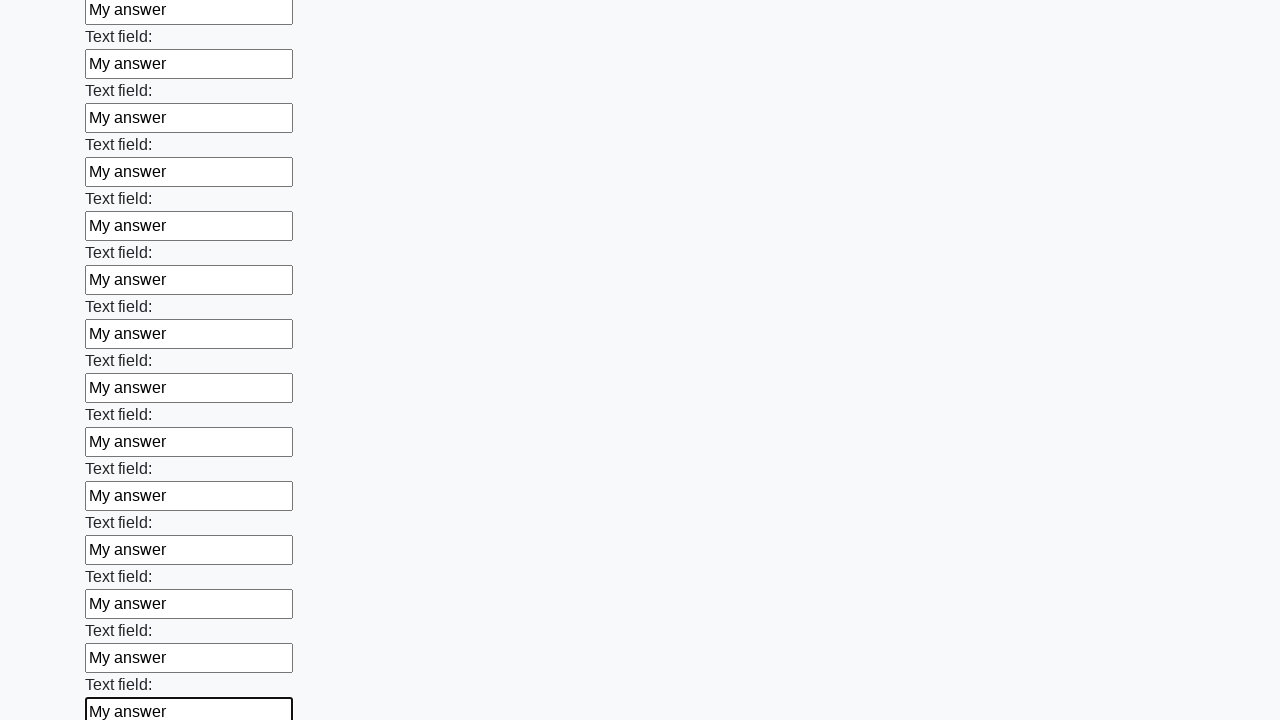

Filled an input field with 'My answer' on input >> nth=86
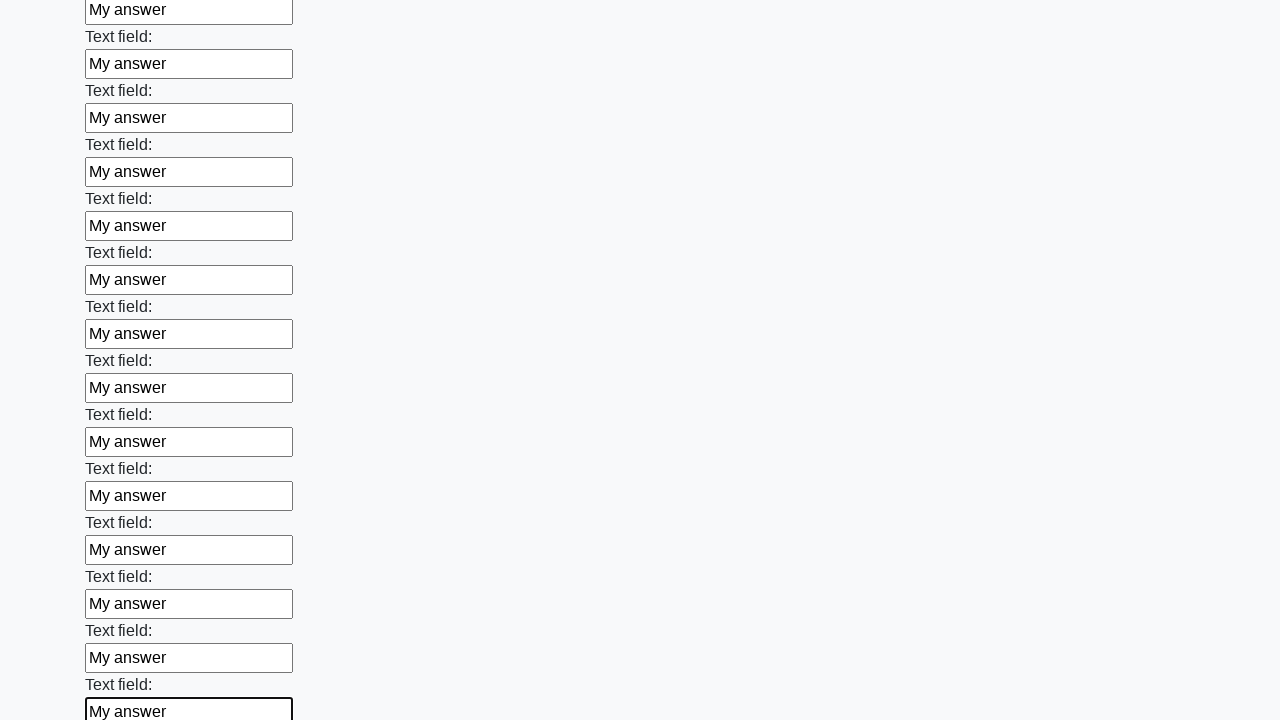

Filled an input field with 'My answer' on input >> nth=87
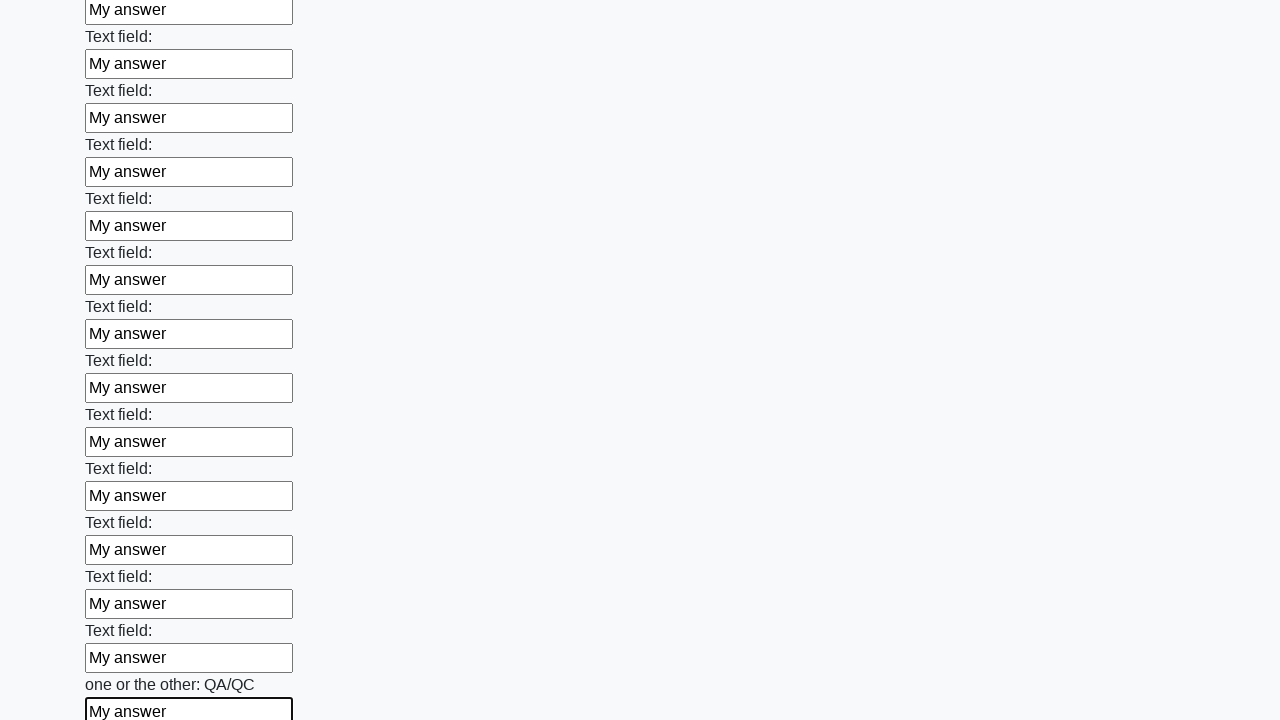

Filled an input field with 'My answer' on input >> nth=88
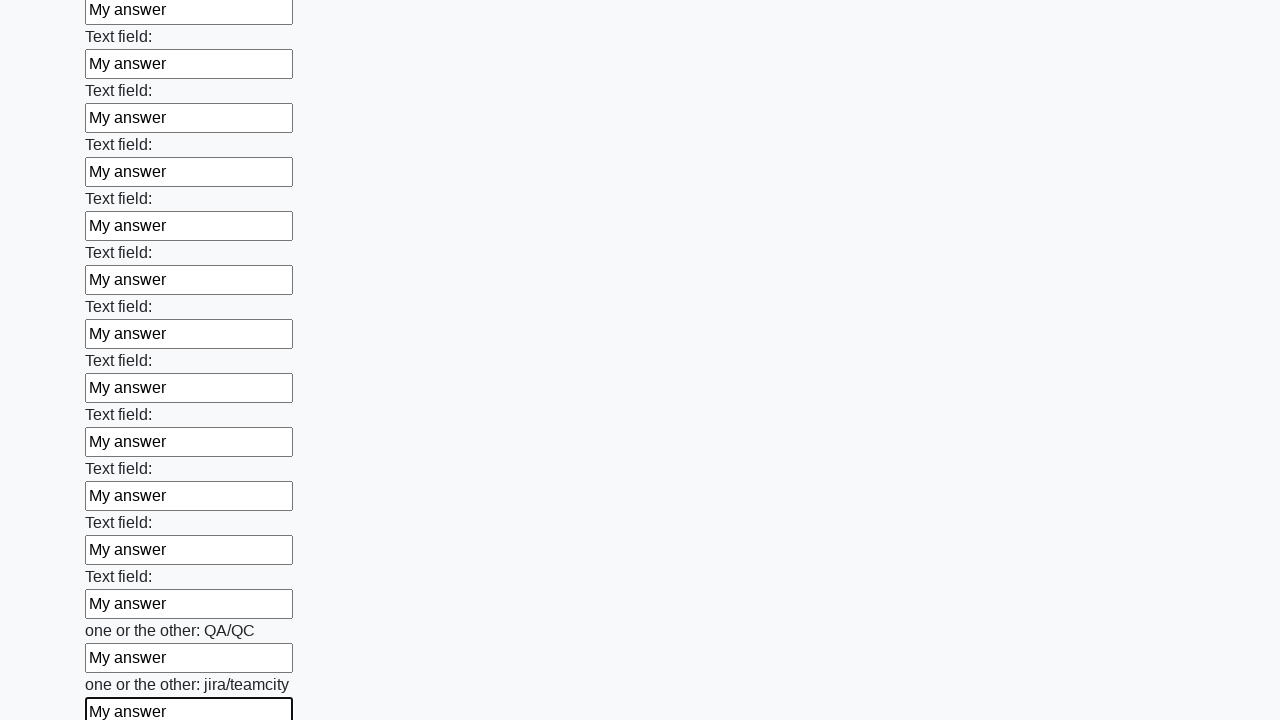

Filled an input field with 'My answer' on input >> nth=89
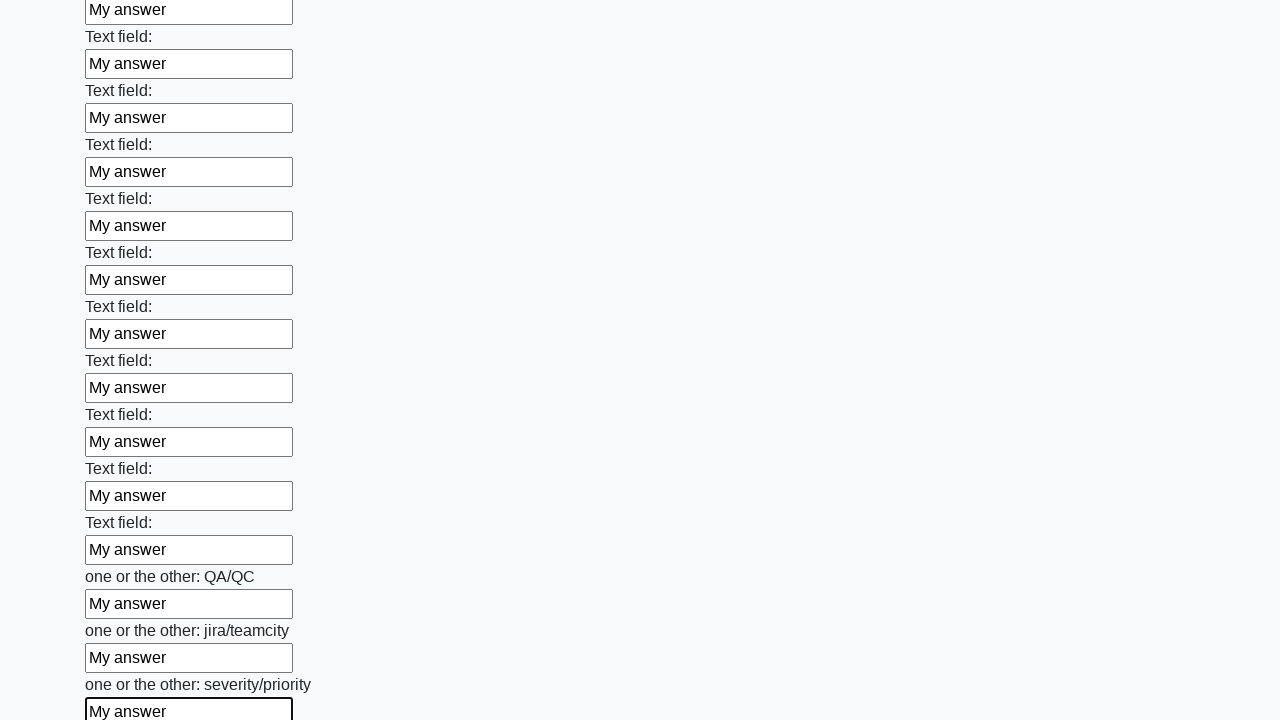

Filled an input field with 'My answer' on input >> nth=90
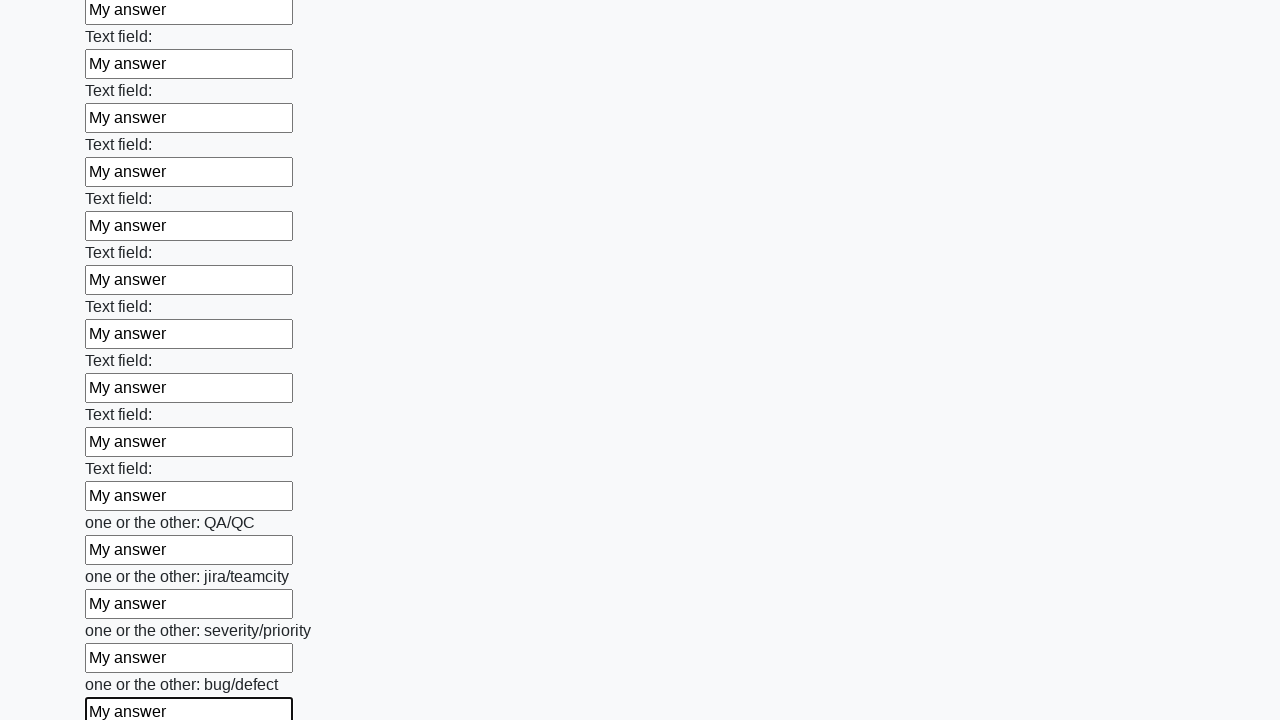

Filled an input field with 'My answer' on input >> nth=91
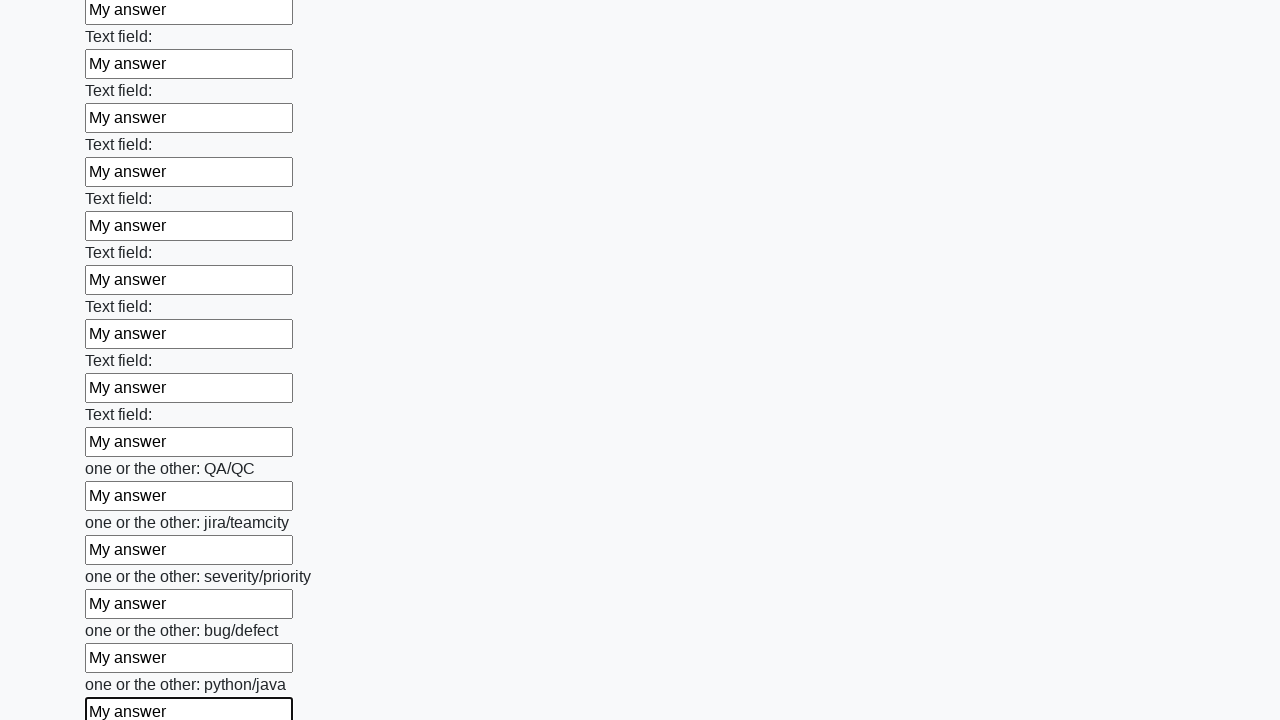

Filled an input field with 'My answer' on input >> nth=92
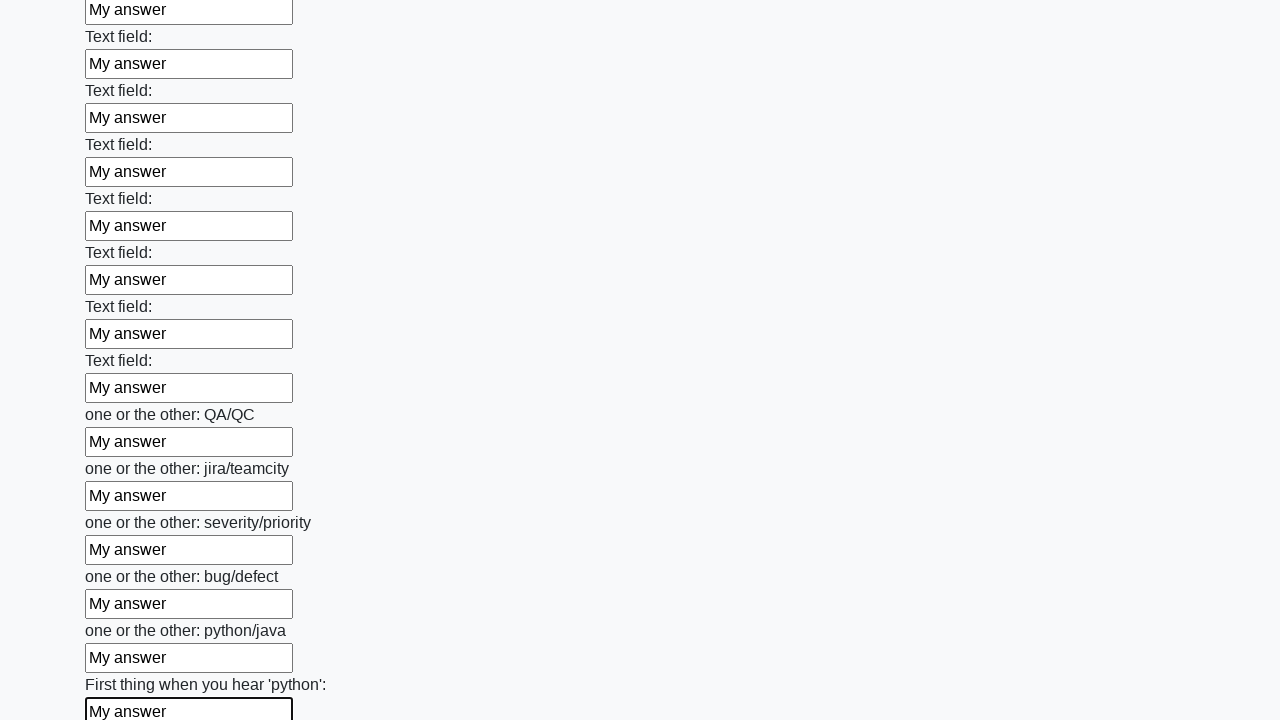

Filled an input field with 'My answer' on input >> nth=93
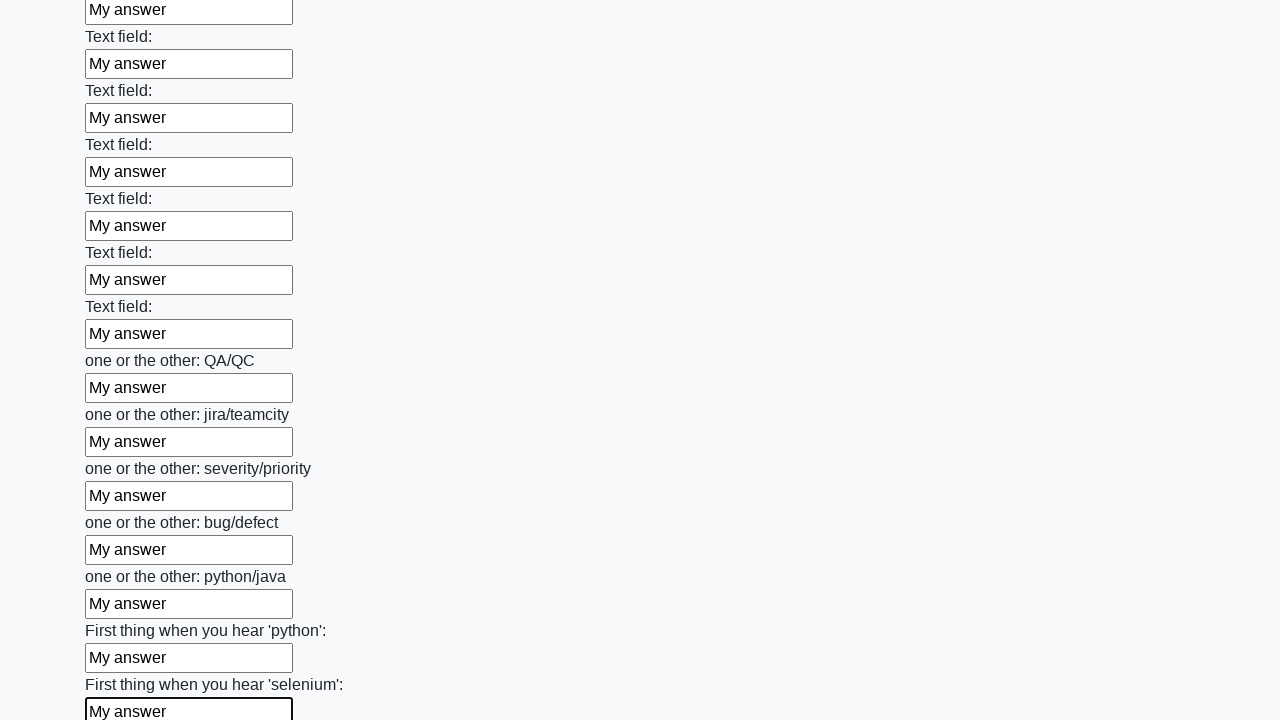

Filled an input field with 'My answer' on input >> nth=94
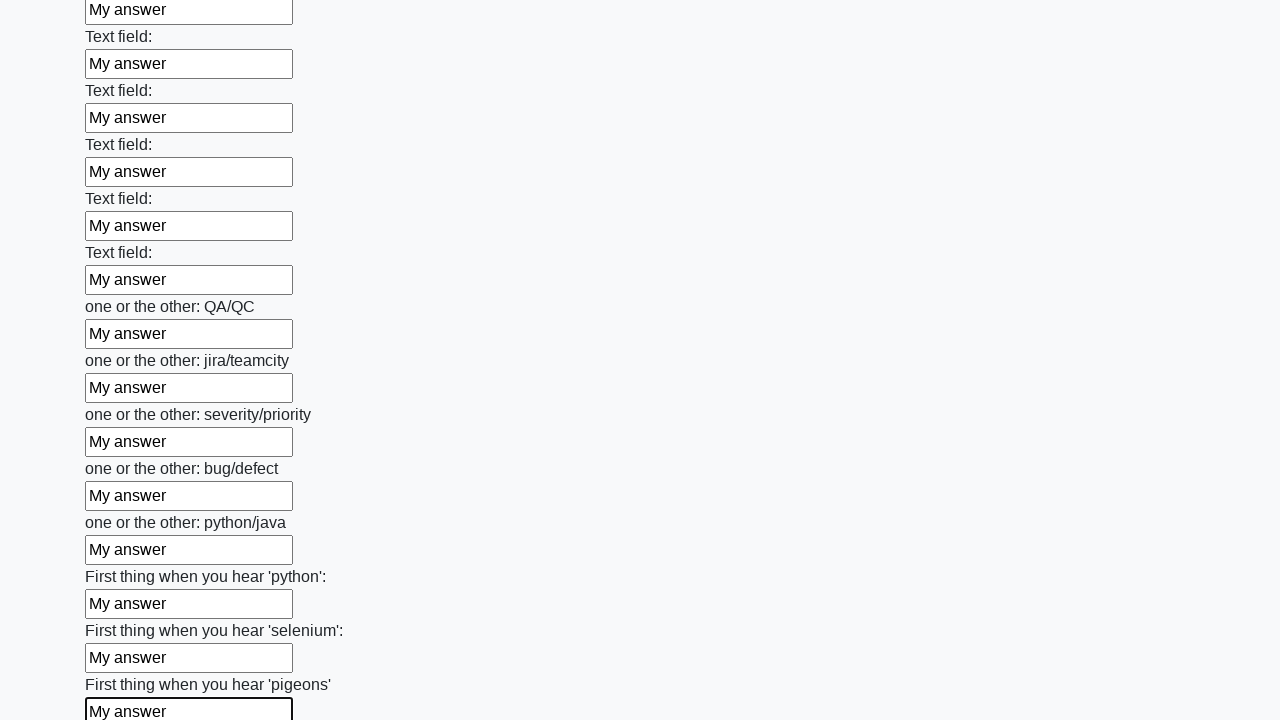

Filled an input field with 'My answer' on input >> nth=95
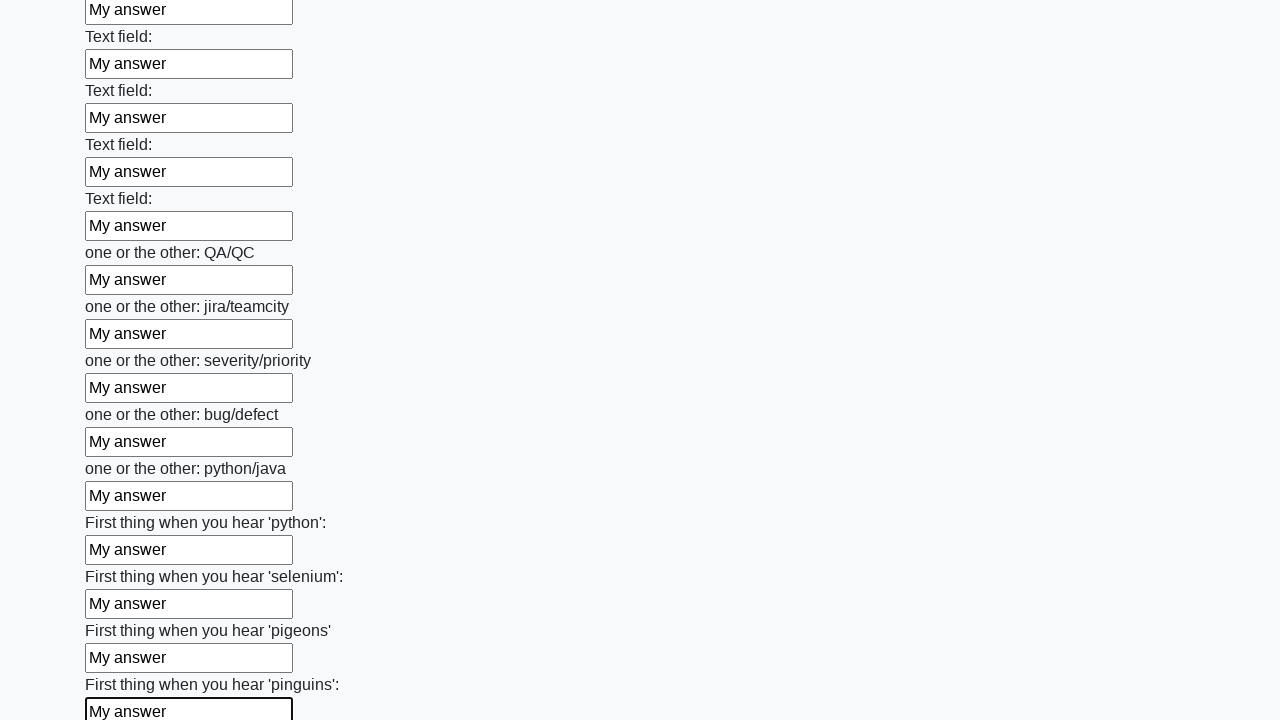

Filled an input field with 'My answer' on input >> nth=96
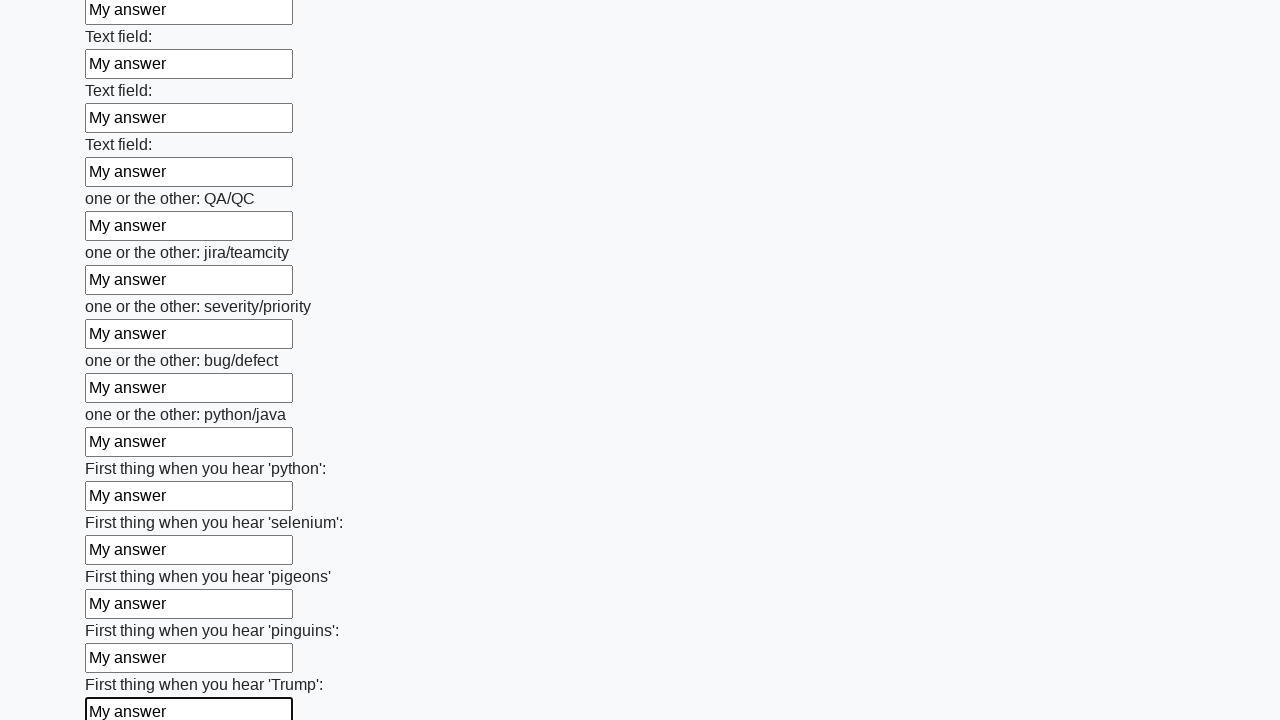

Filled an input field with 'My answer' on input >> nth=97
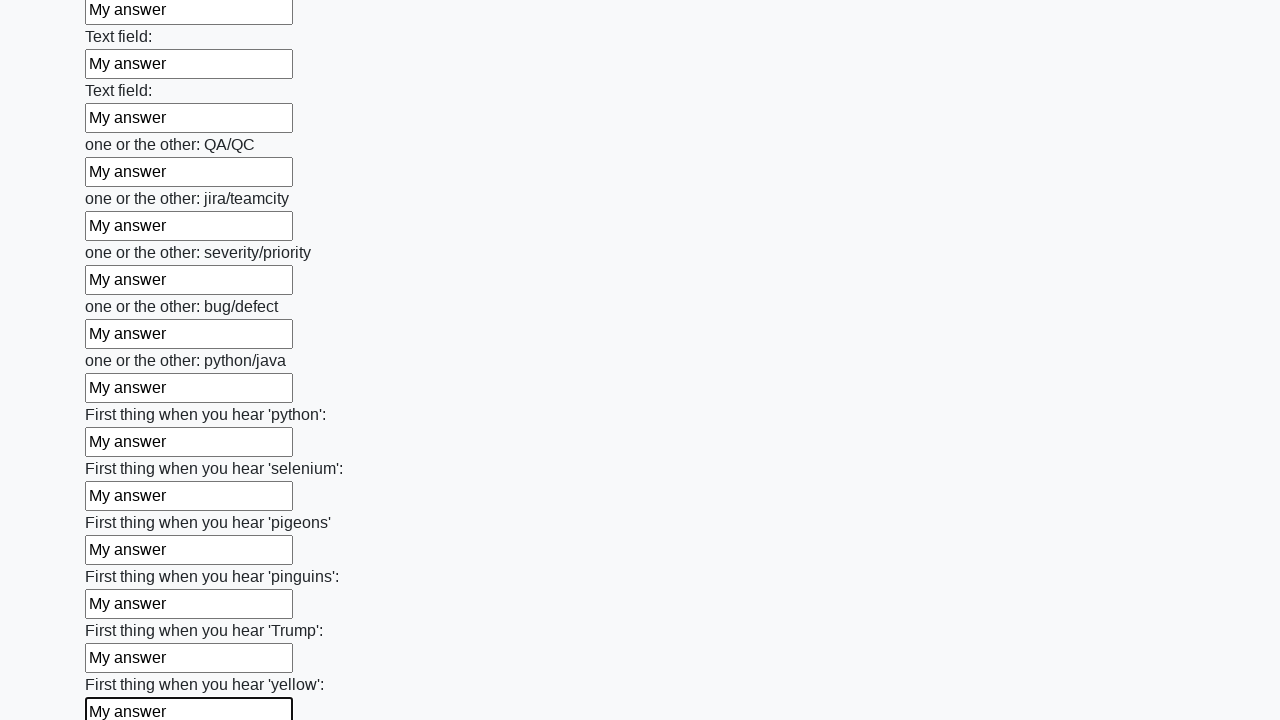

Filled an input field with 'My answer' on input >> nth=98
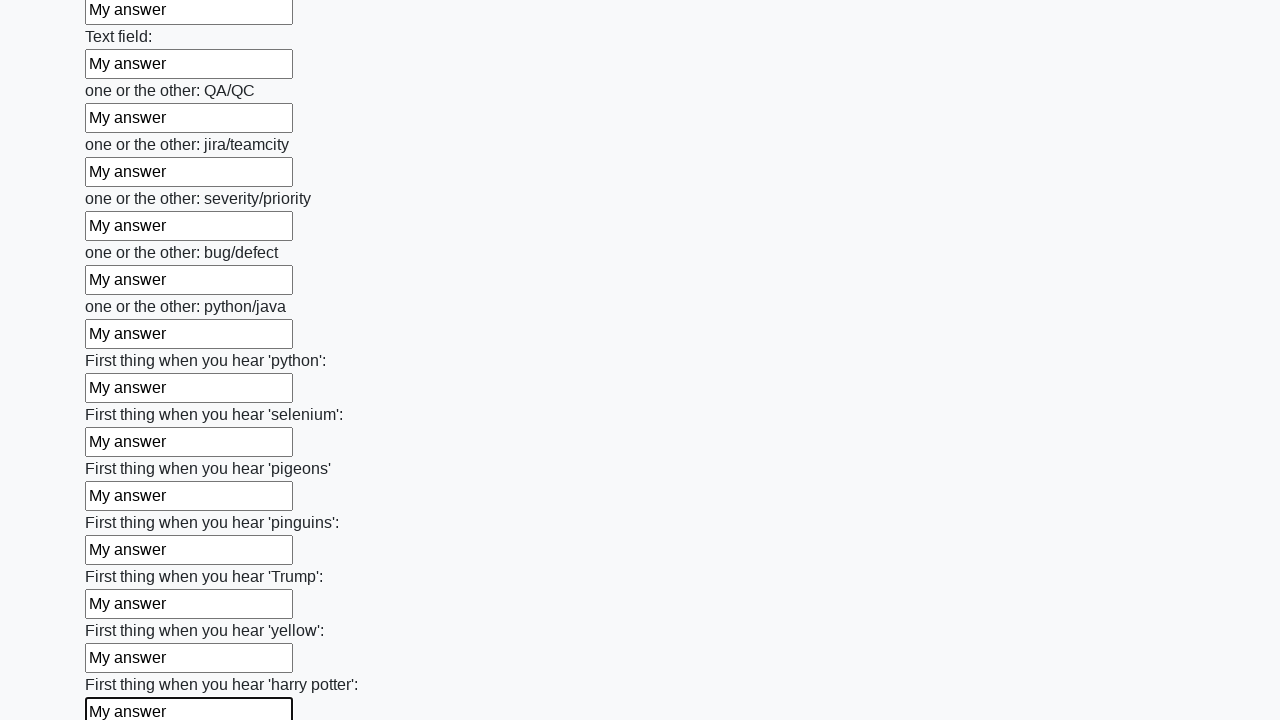

Filled an input field with 'My answer' on input >> nth=99
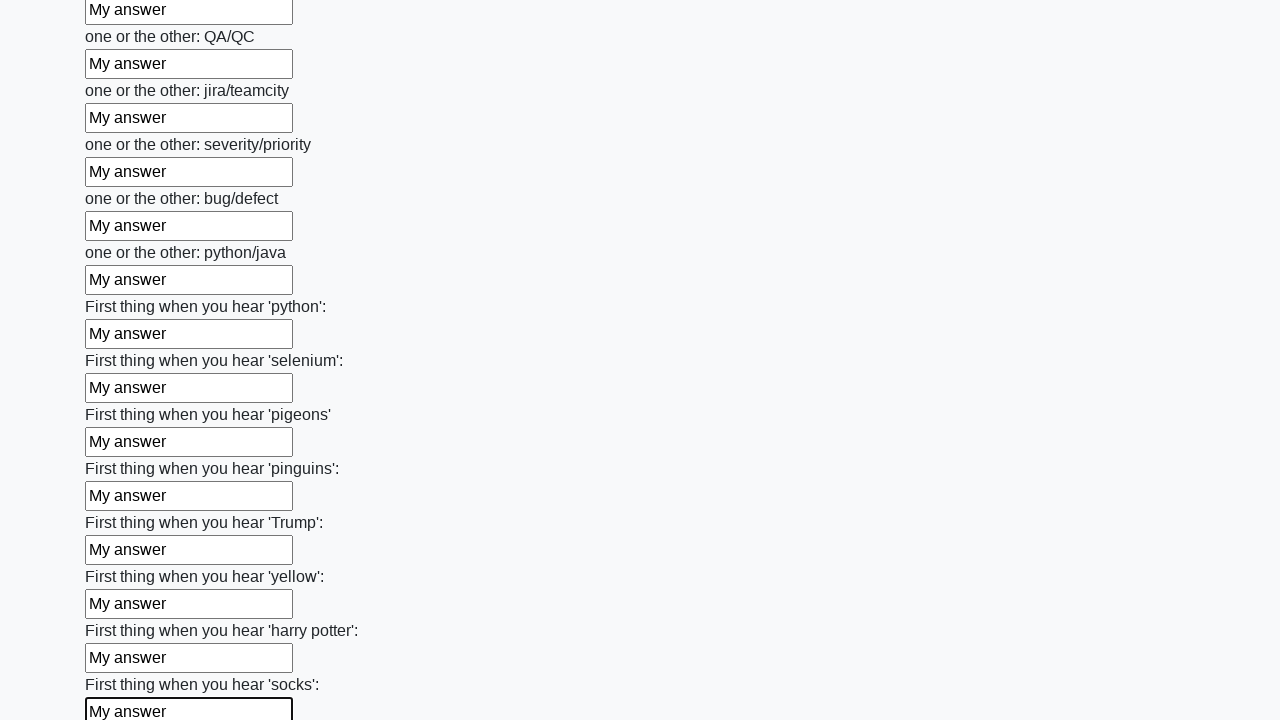

Clicked the submit button at (123, 611) on button.btn
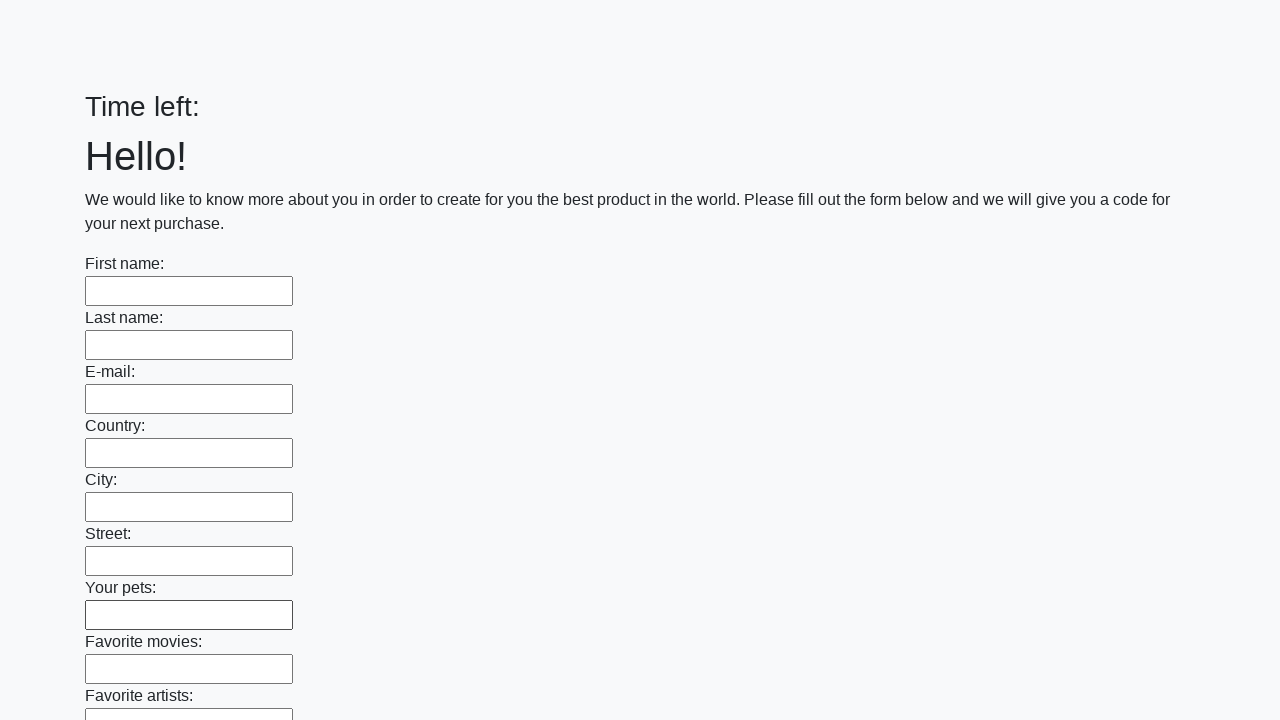

Set up alert dialog handler to accept alerts
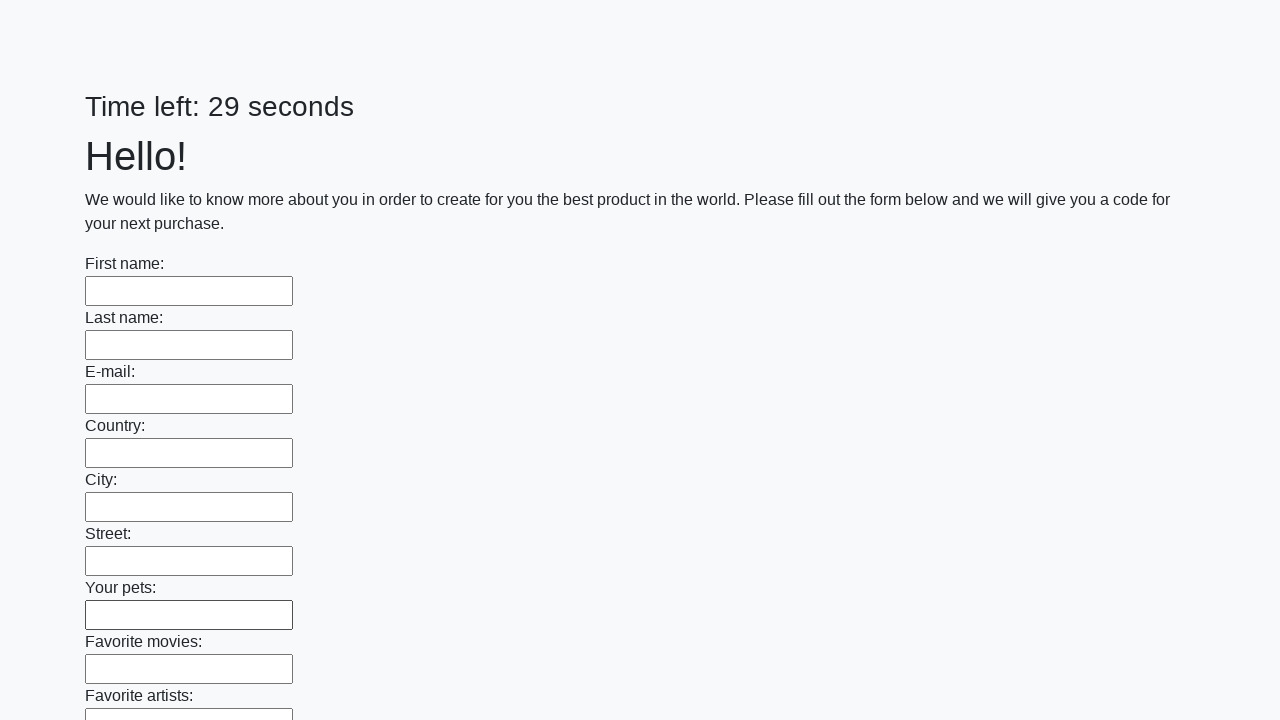

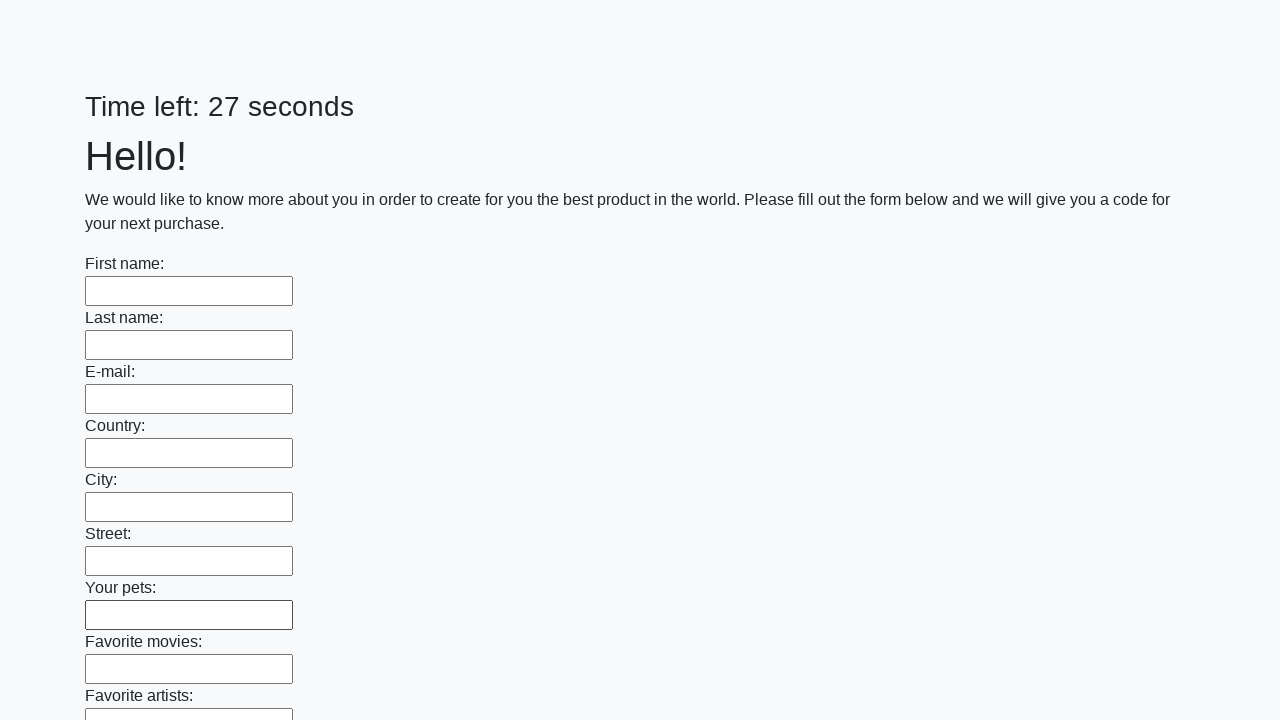